Navigates to an OpenCart demo site and extracts href attributes from all links on the page

Starting URL: https://naveenautomationlabs.com/opencart/

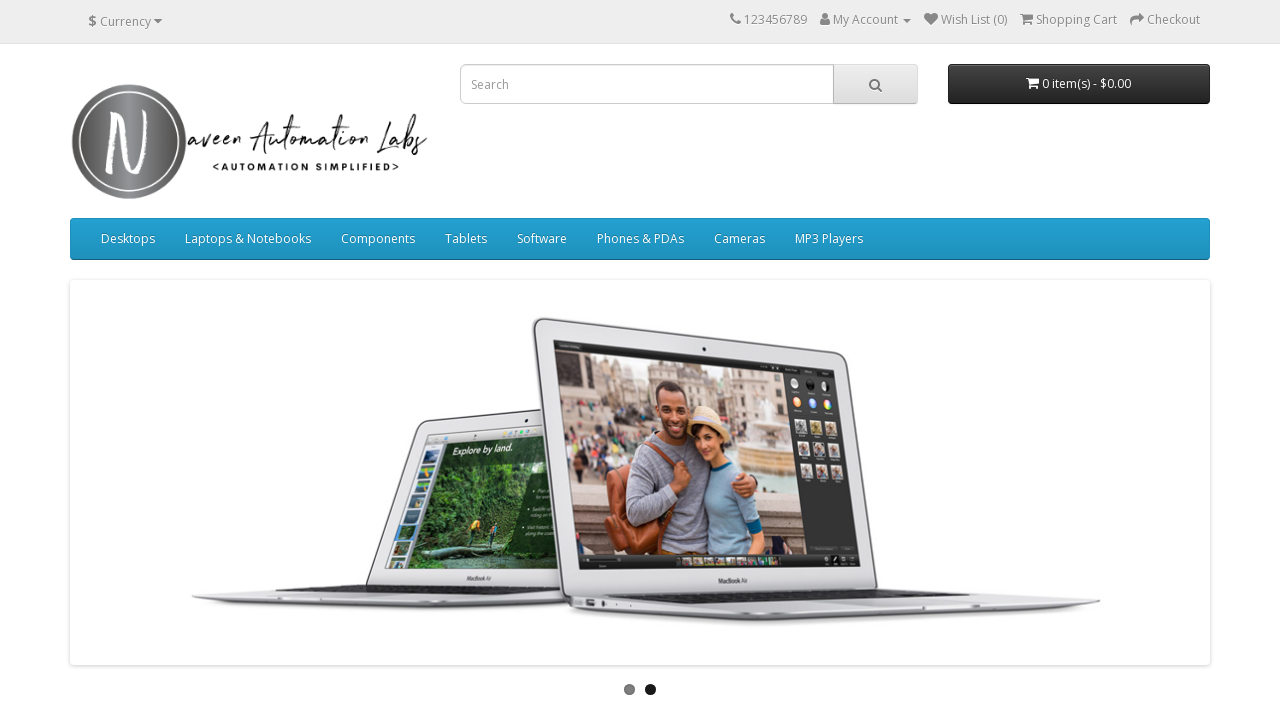

Waited for page DOM content to load on OpenCart demo site
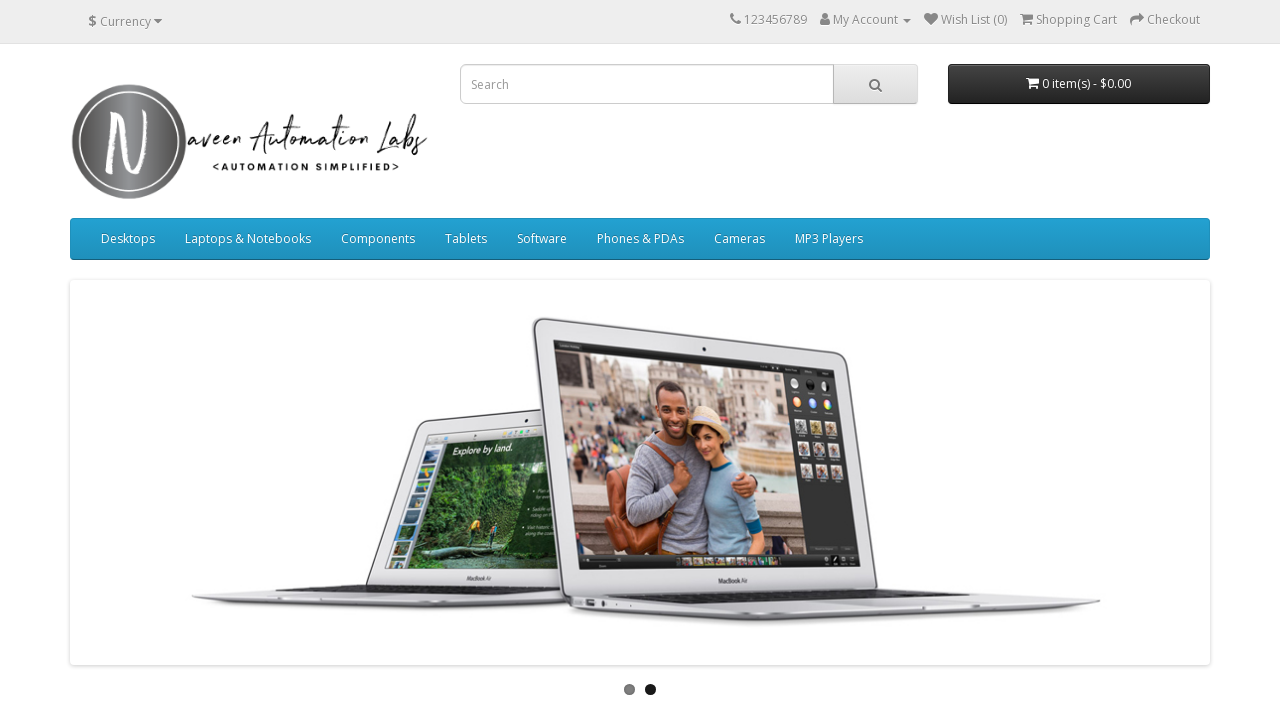

Located all anchor elements on the page
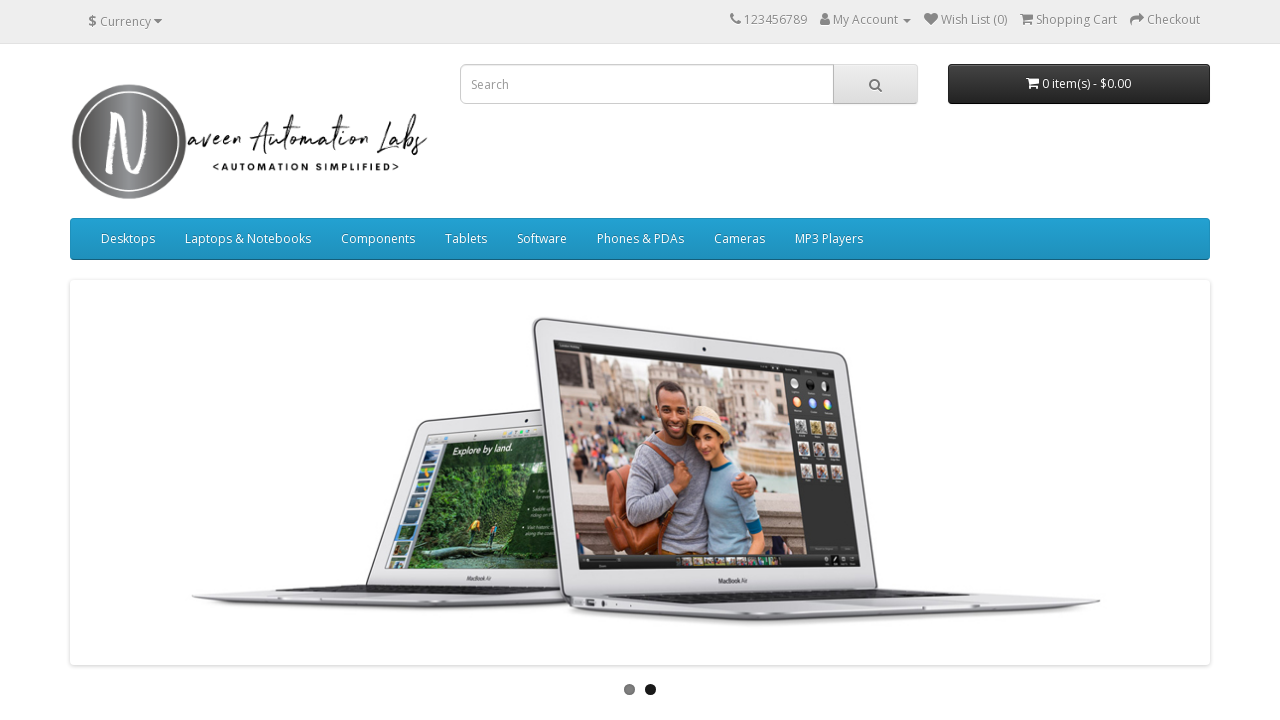

Extracted href attribute: https://naveenautomationlabs.com/opencart/index.php?route=information/contact
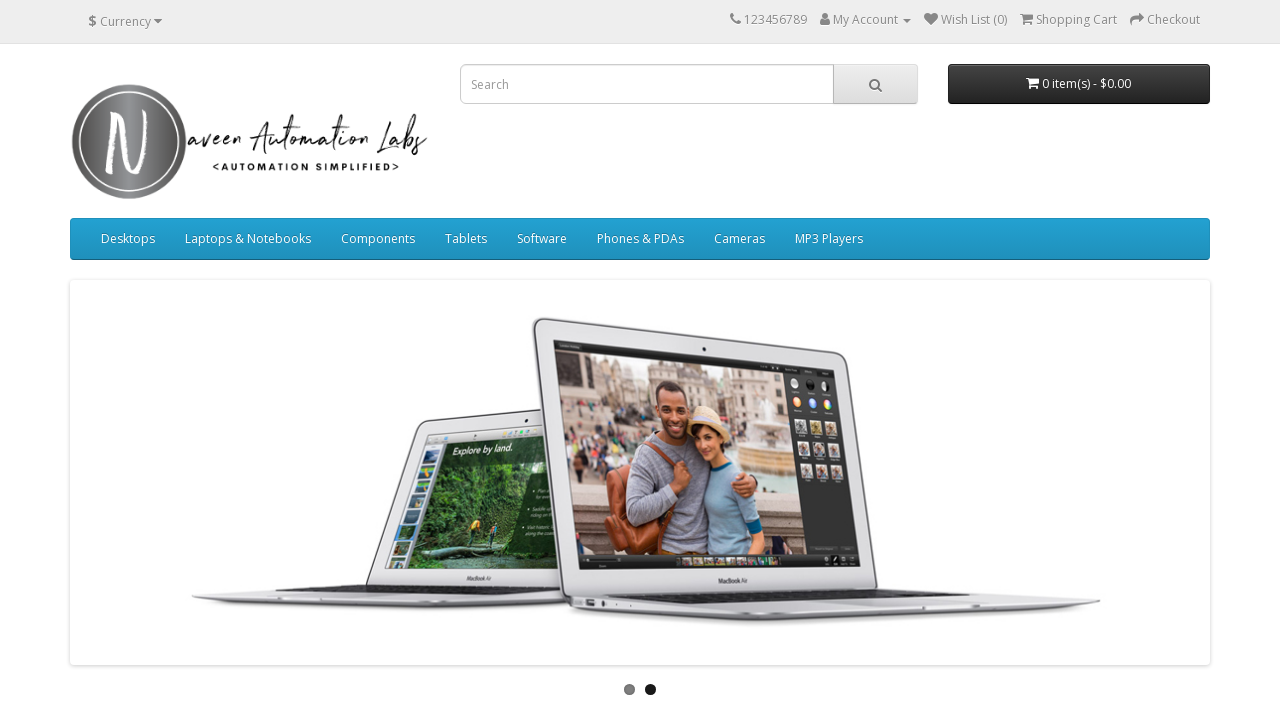

Extracted href attribute: https://naveenautomationlabs.com/opencart/index.php?route=account/account
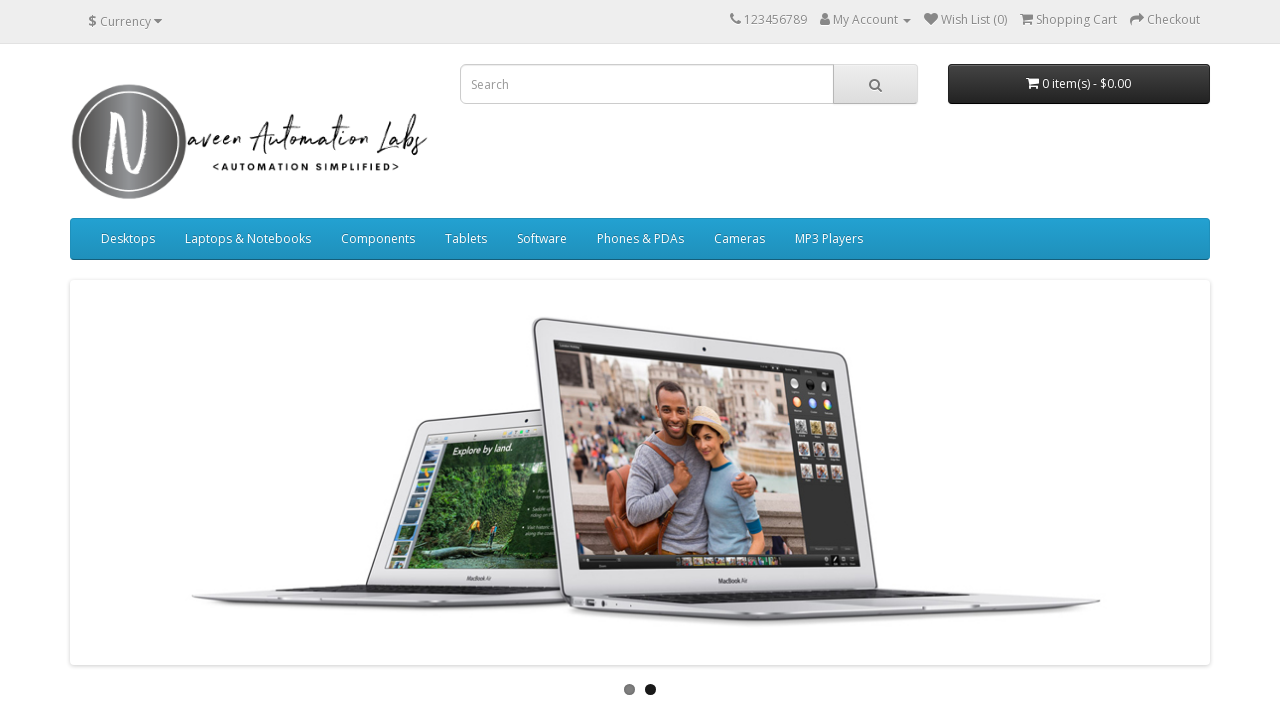

Extracted href attribute: https://naveenautomationlabs.com/opencart/index.php?route=account/register
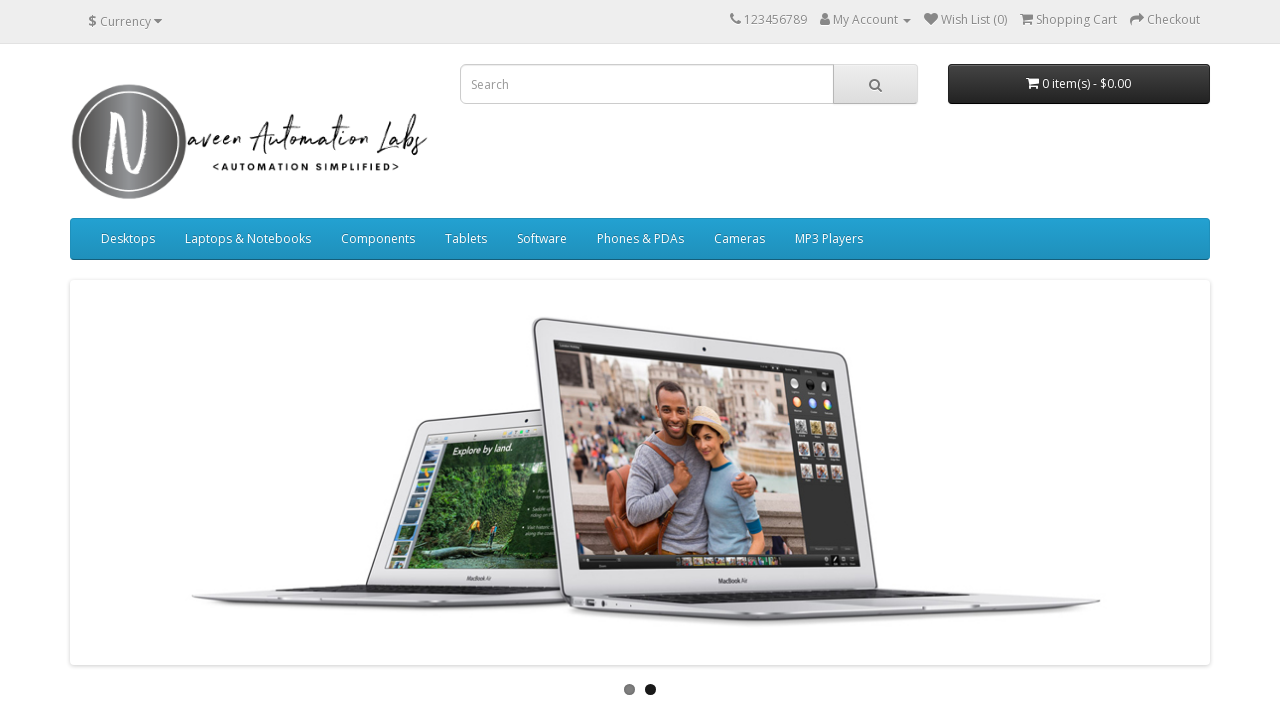

Extracted href attribute: https://naveenautomationlabs.com/opencart/index.php?route=account/login
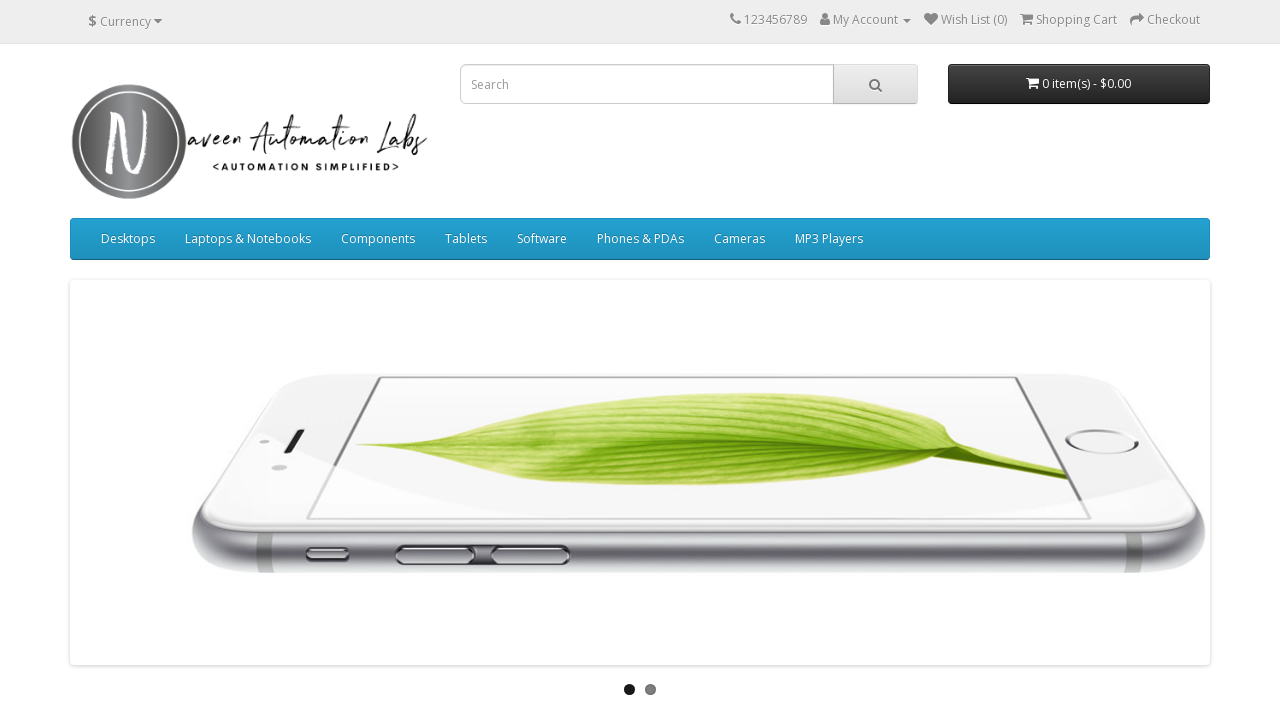

Extracted href attribute: https://naveenautomationlabs.com/opencart/index.php?route=account/wishlist
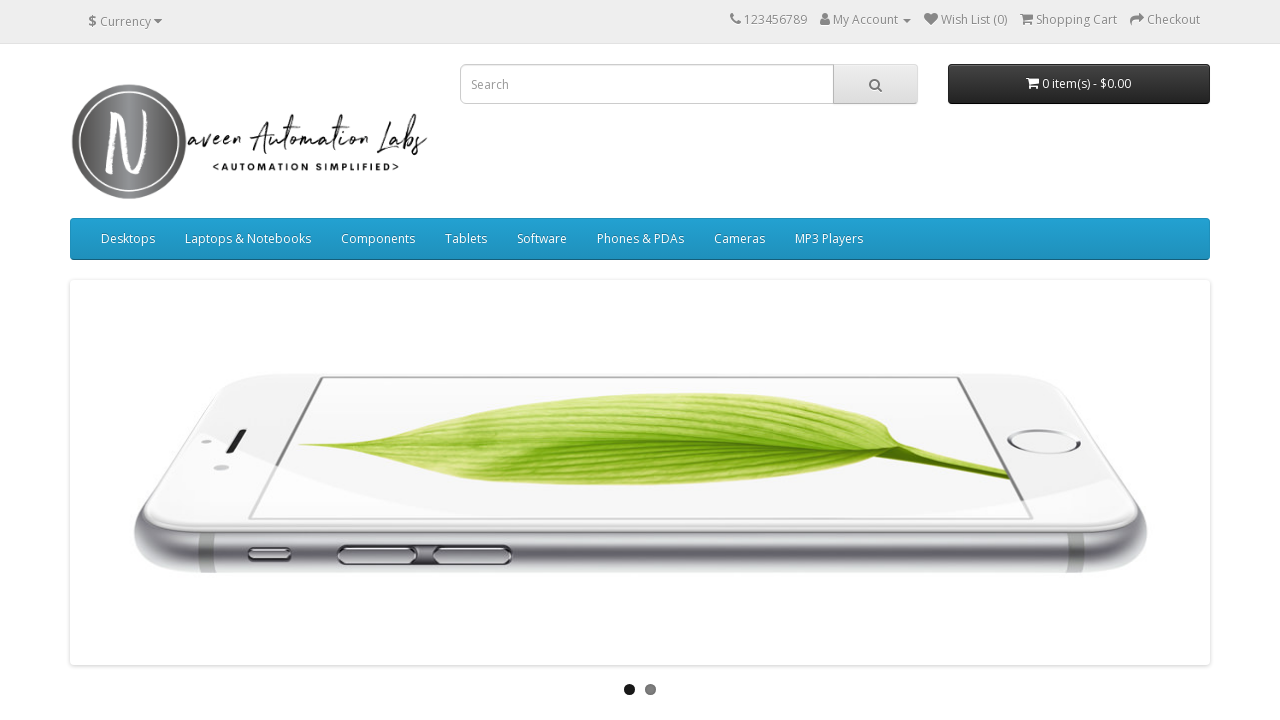

Extracted href attribute: https://naveenautomationlabs.com/opencart/index.php?route=checkout/cart
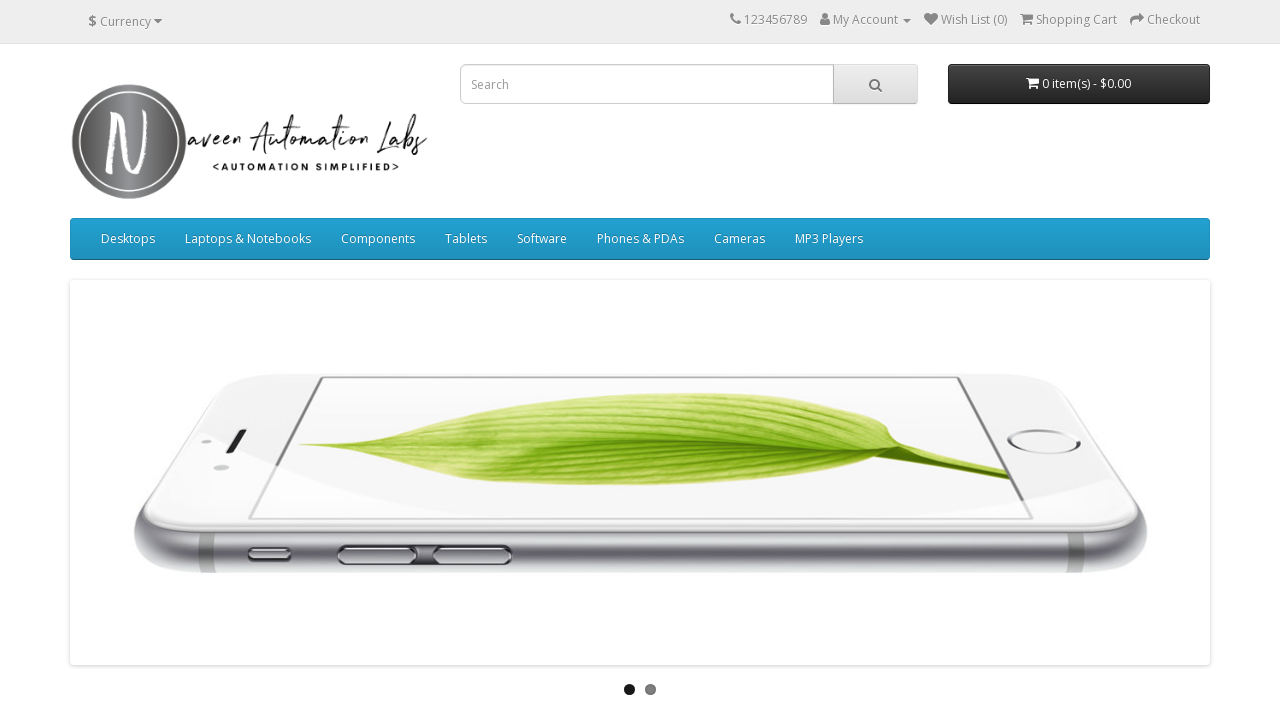

Extracted href attribute: https://naveenautomationlabs.com/opencart/index.php?route=checkout/checkout
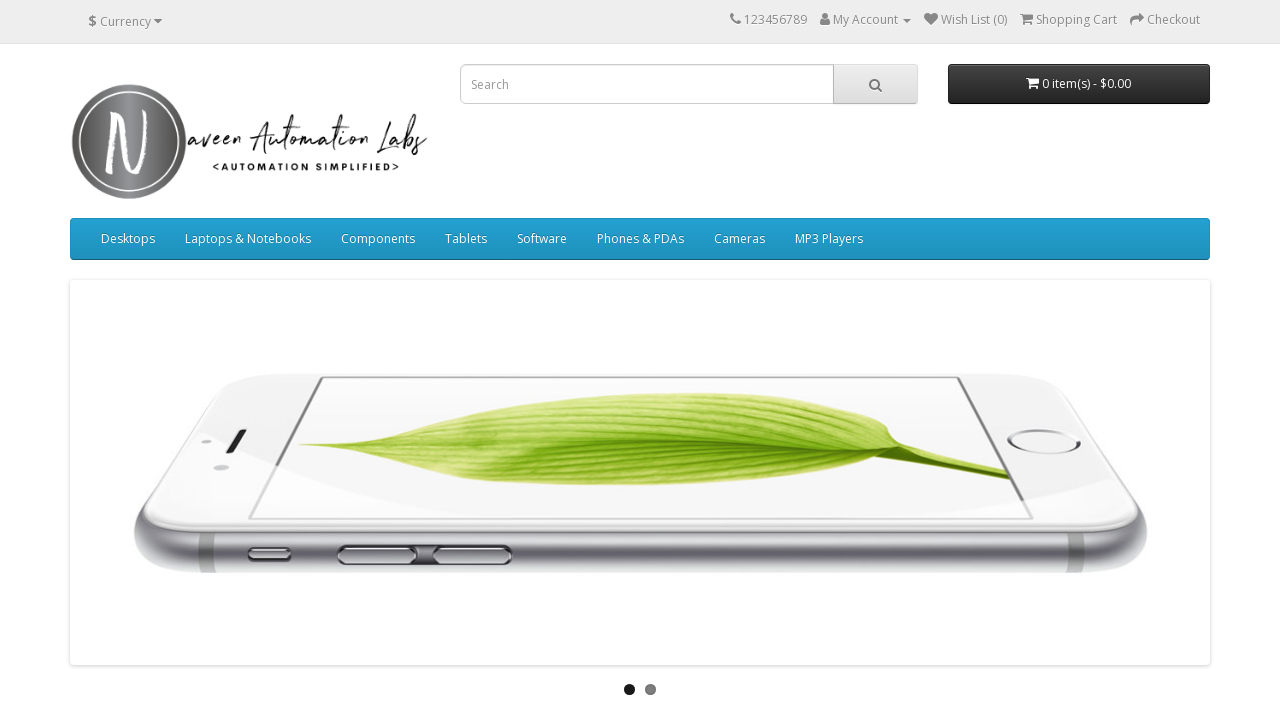

Extracted href attribute: https://naveenautomationlabs.com/opencart/index.php?route=common/home
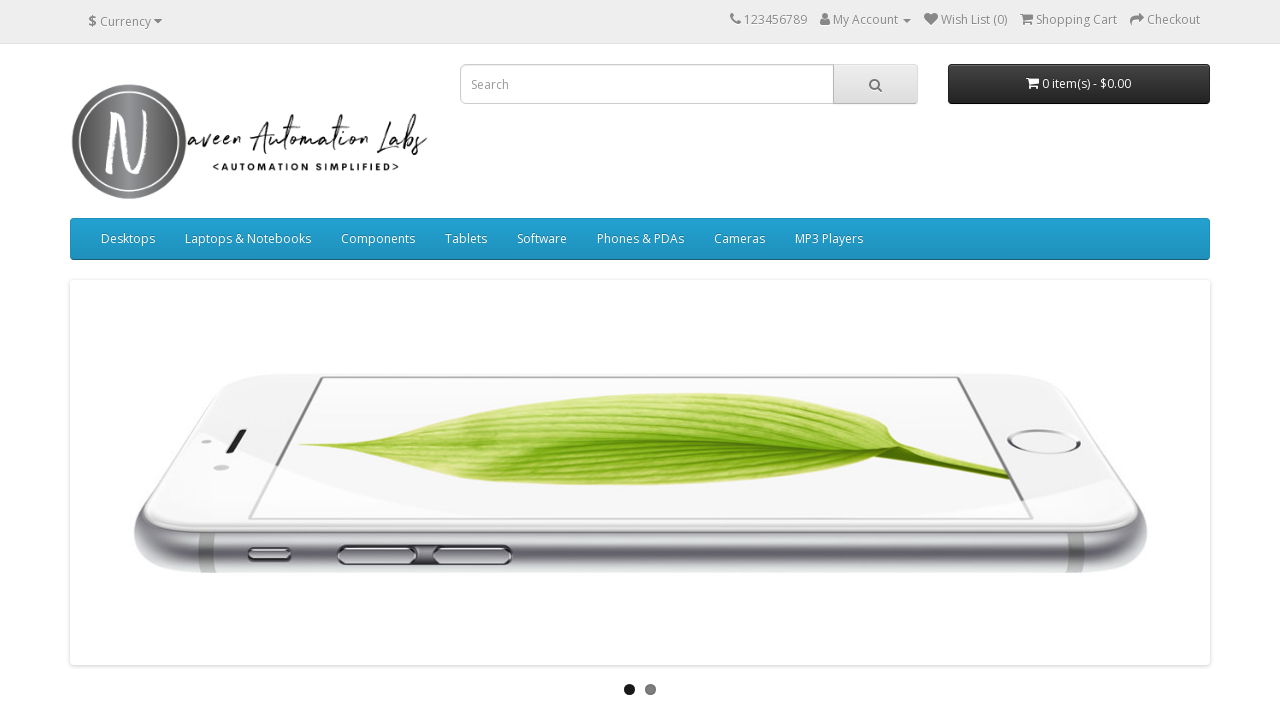

Extracted href attribute: https://naveenautomationlabs.com/opencart/index.php?route=product/category&path=20
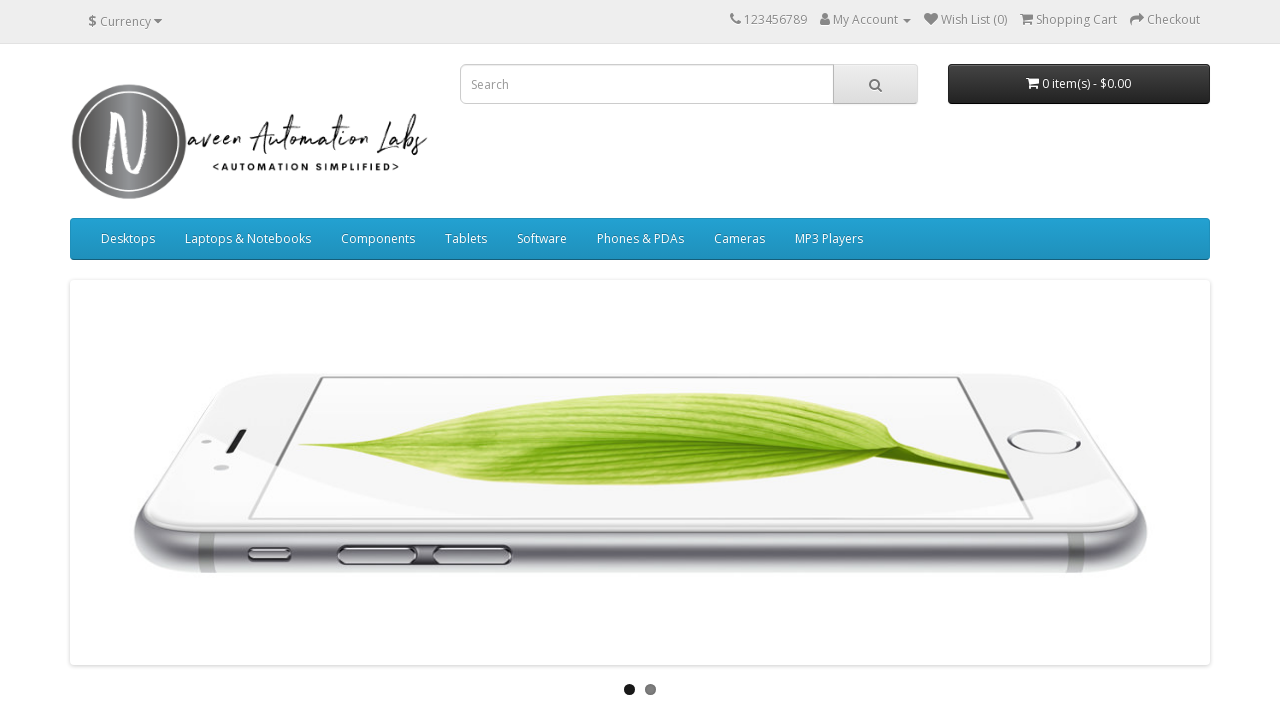

Extracted href attribute: https://naveenautomationlabs.com/opencart/index.php?route=product/category&path=20_26
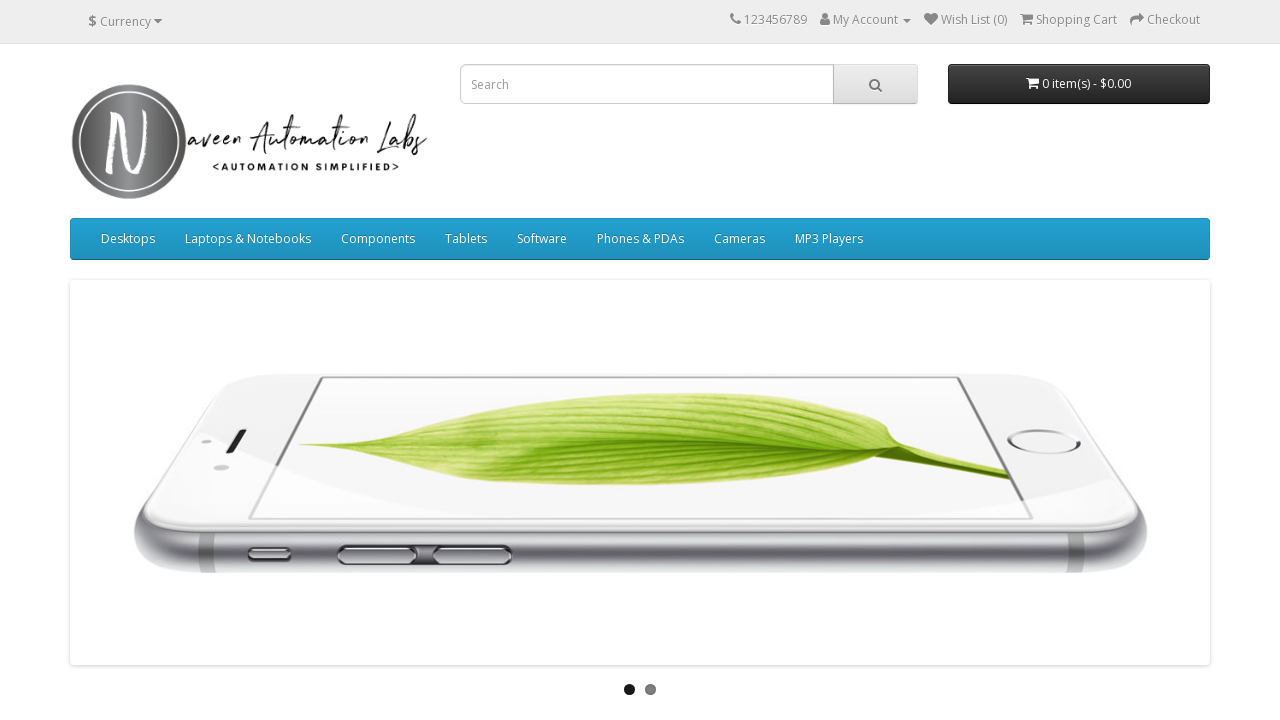

Extracted href attribute: https://naveenautomationlabs.com/opencart/index.php?route=product/category&path=20_27
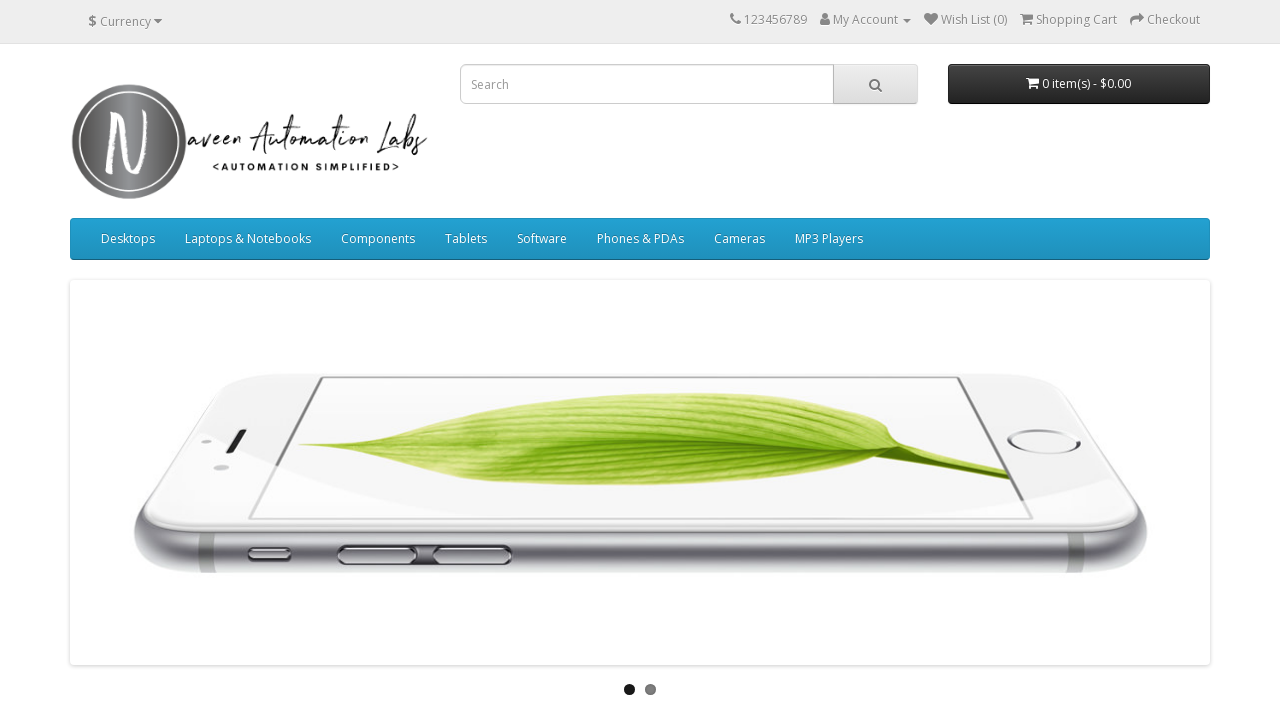

Extracted href attribute: https://naveenautomationlabs.com/opencart/index.php?route=product/category&path=20
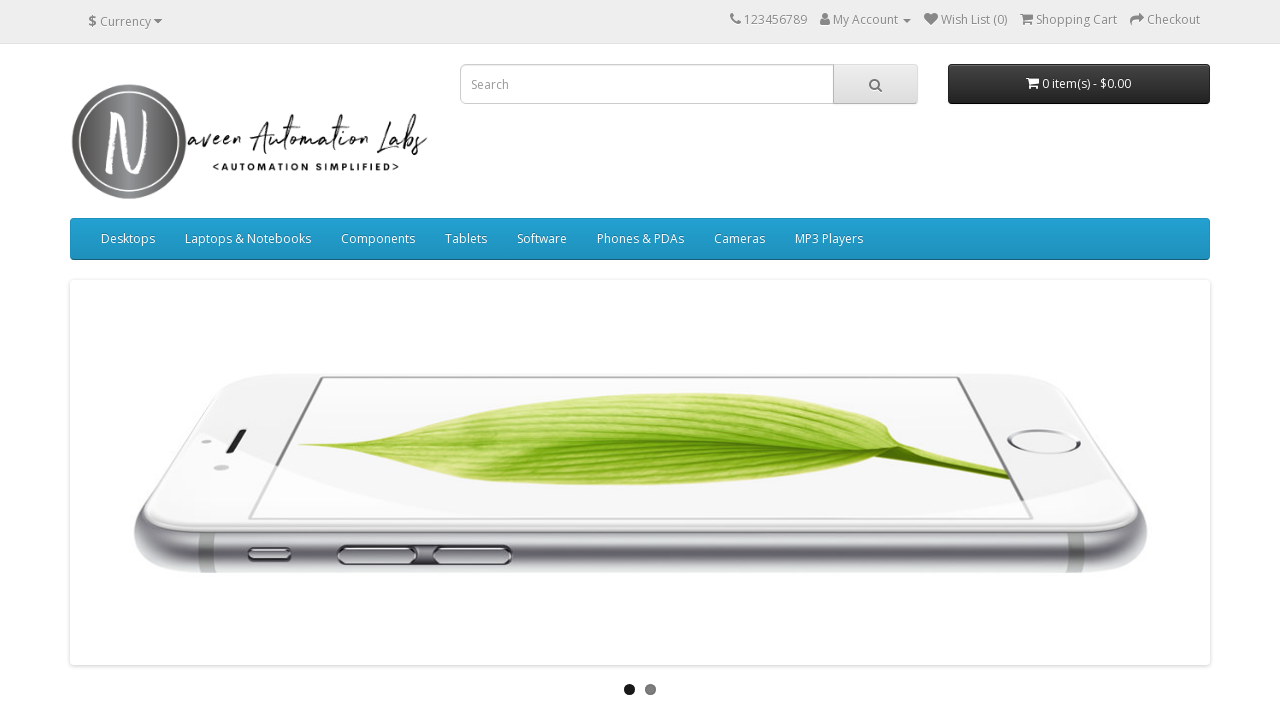

Extracted href attribute: https://naveenautomationlabs.com/opencart/index.php?route=product/category&path=18
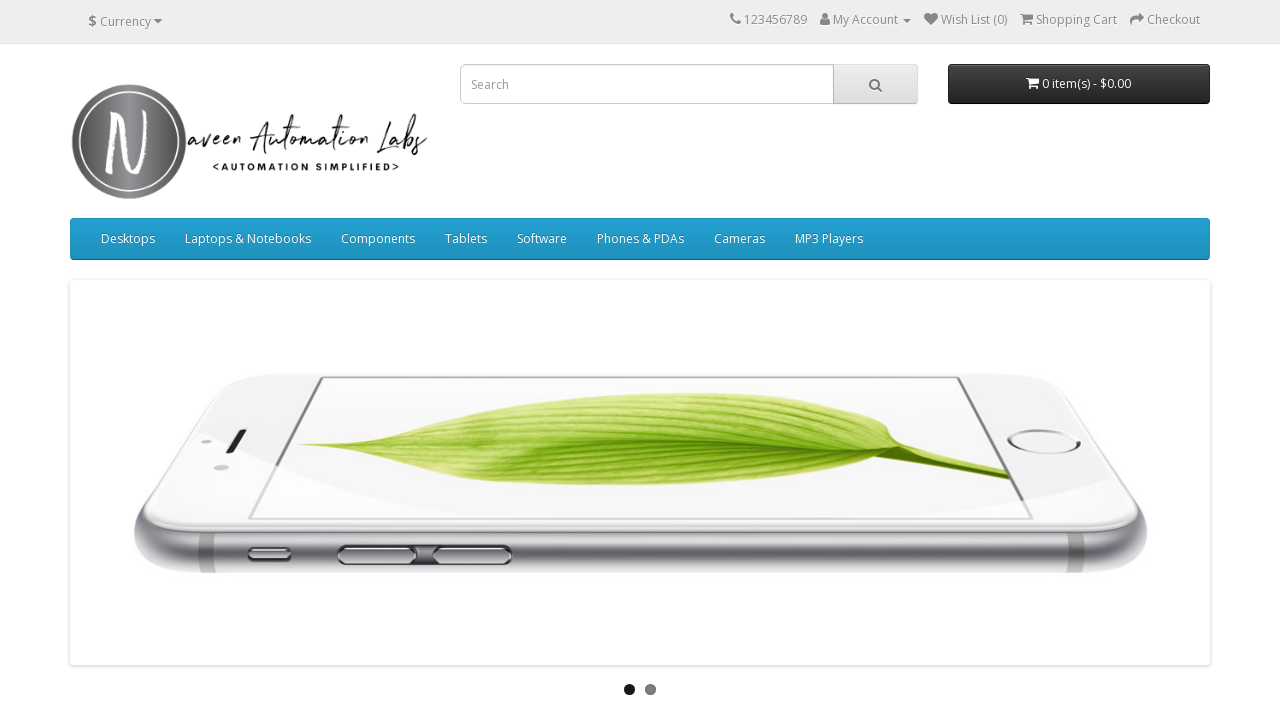

Extracted href attribute: https://naveenautomationlabs.com/opencart/index.php?route=product/category&path=18_46
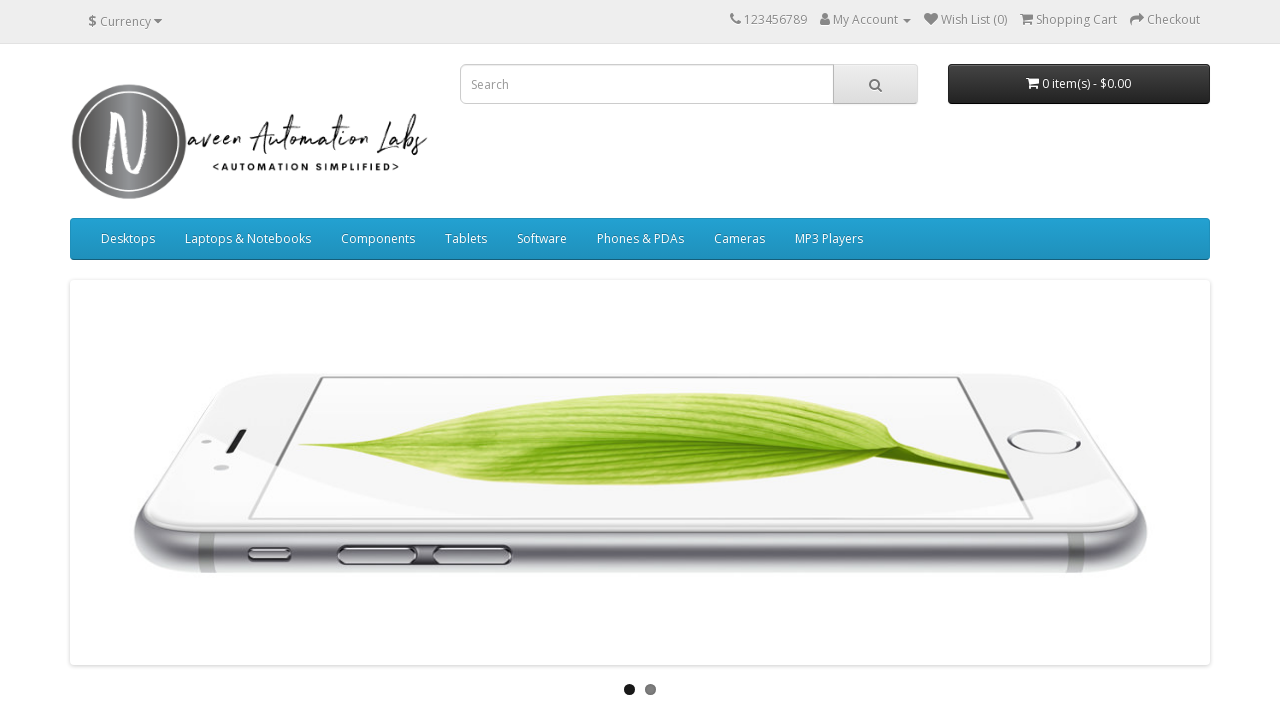

Extracted href attribute: https://naveenautomationlabs.com/opencart/index.php?route=product/category&path=18_45
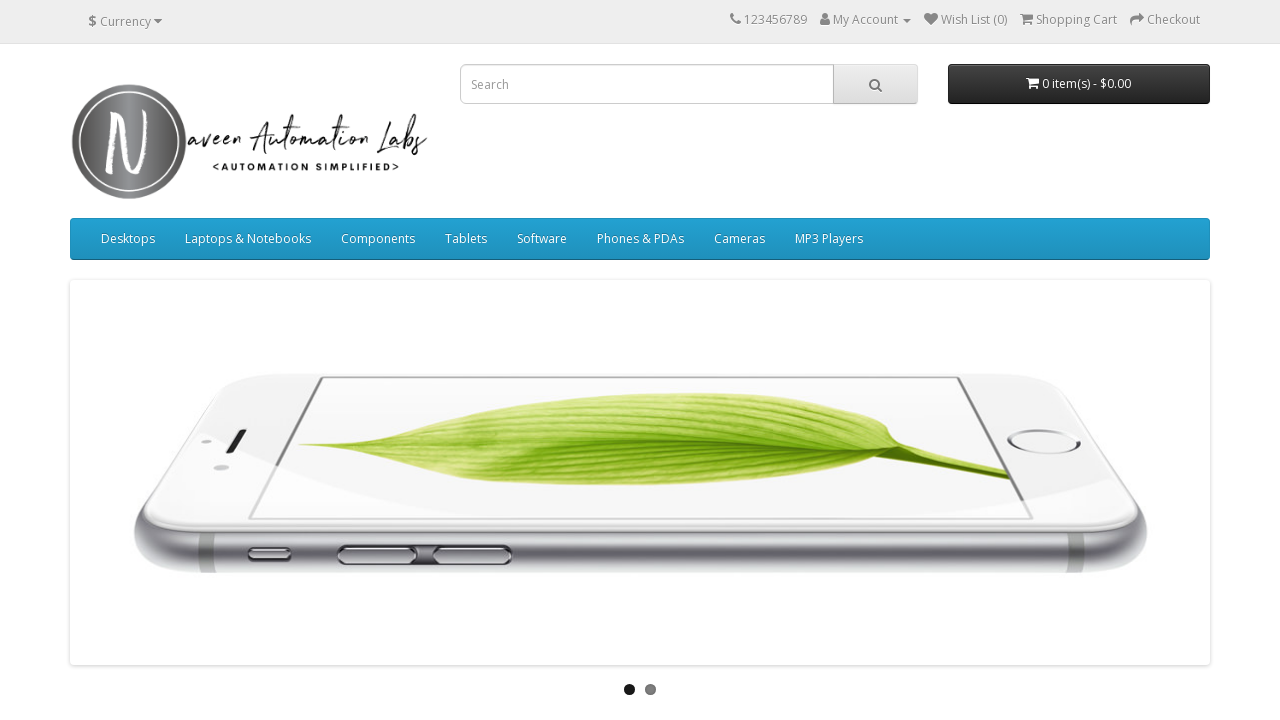

Extracted href attribute: https://naveenautomationlabs.com/opencart/index.php?route=product/category&path=18
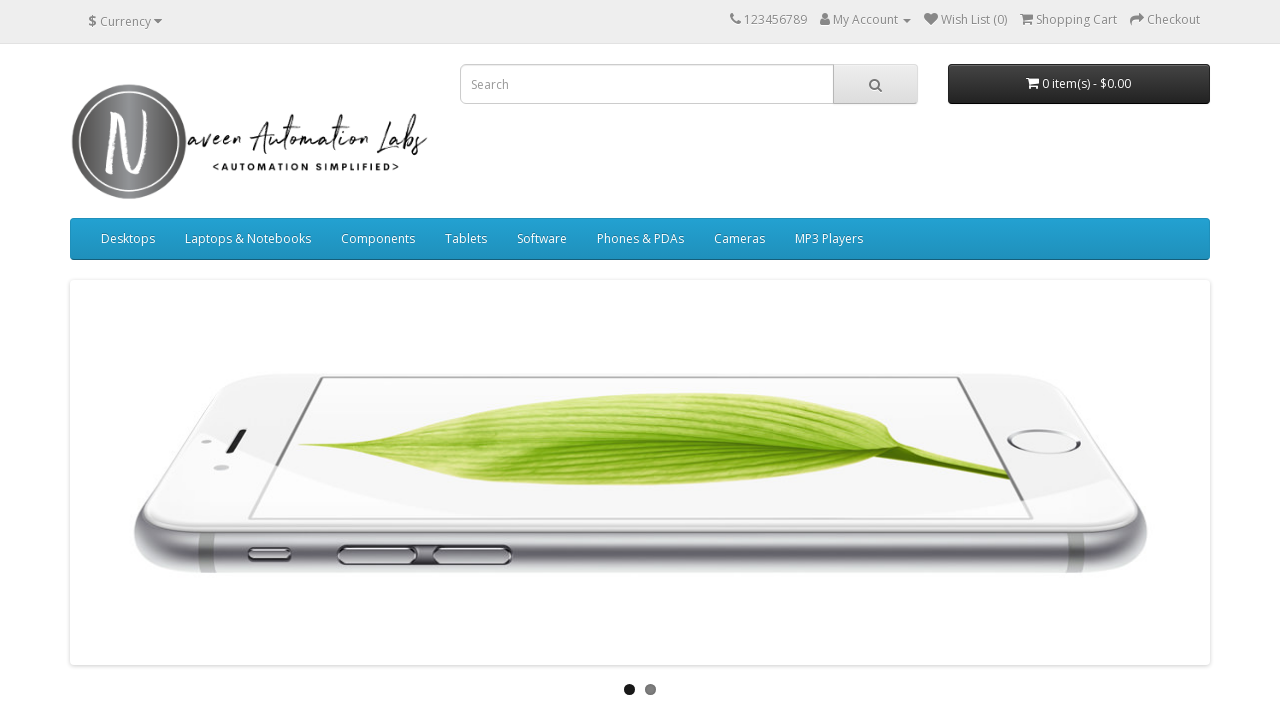

Extracted href attribute: https://naveenautomationlabs.com/opencart/index.php?route=product/category&path=25
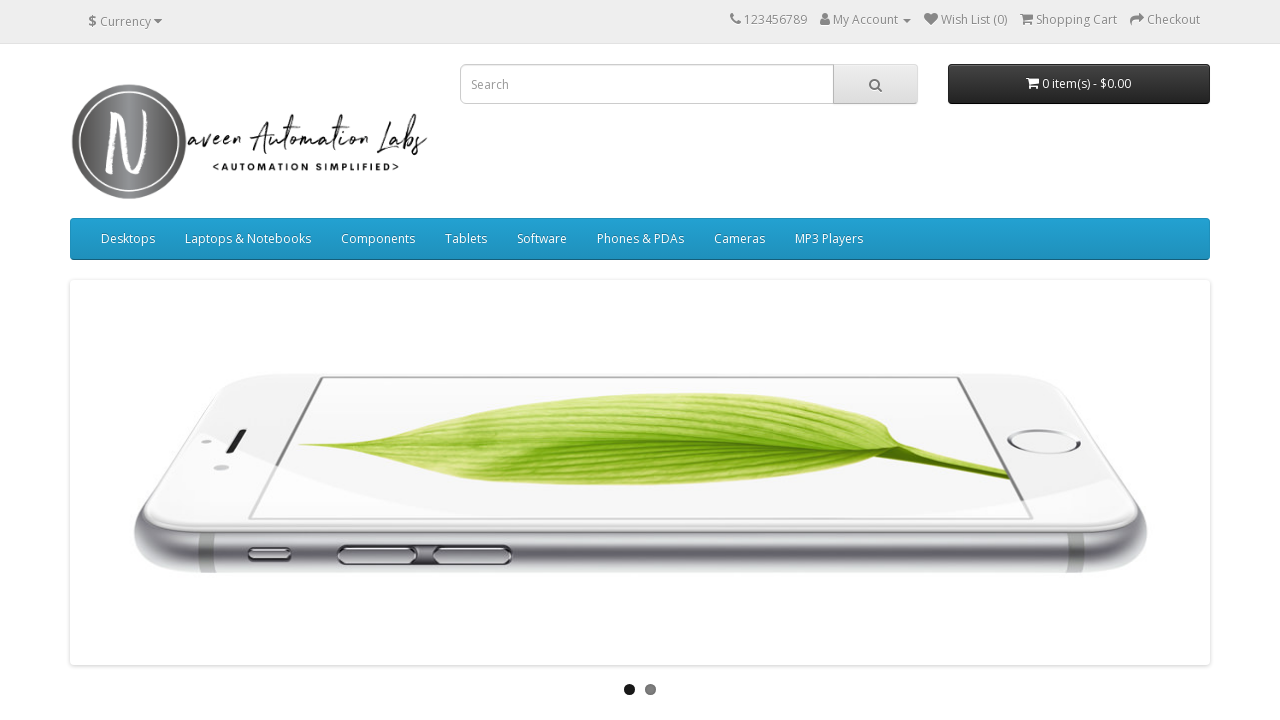

Extracted href attribute: https://naveenautomationlabs.com/opencart/index.php?route=product/category&path=25_29
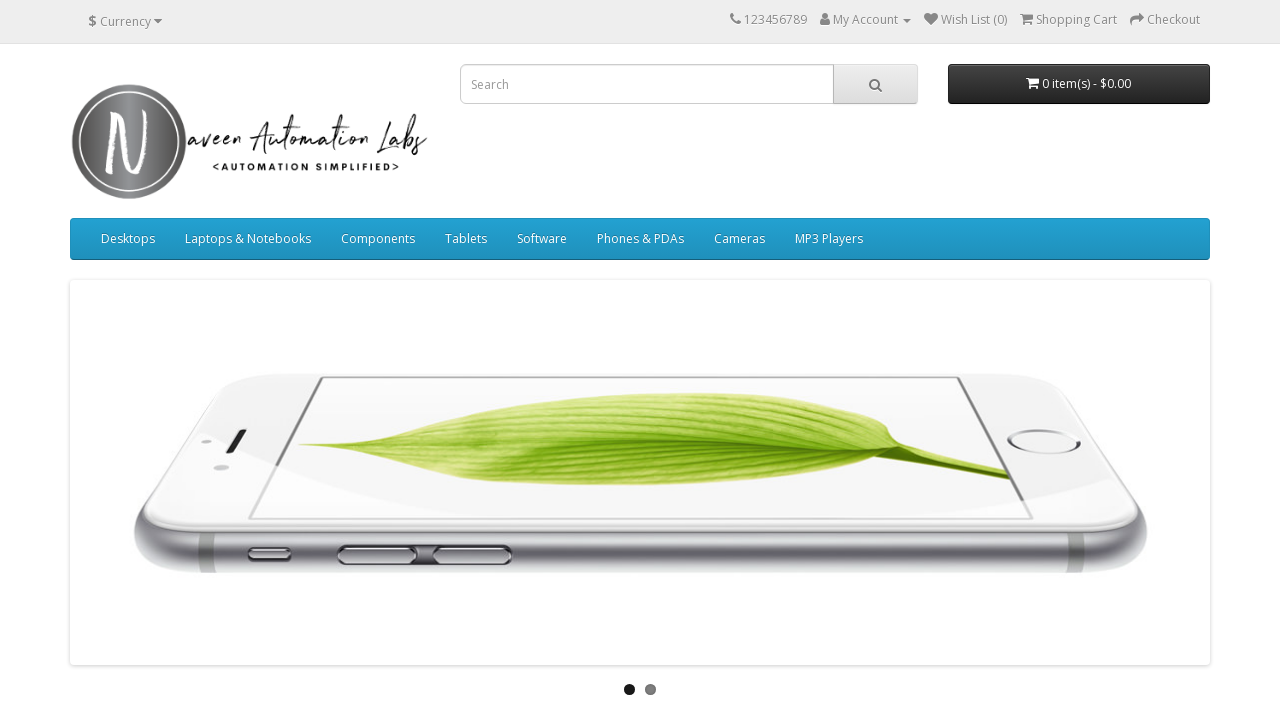

Extracted href attribute: https://naveenautomationlabs.com/opencart/index.php?route=product/category&path=25_28
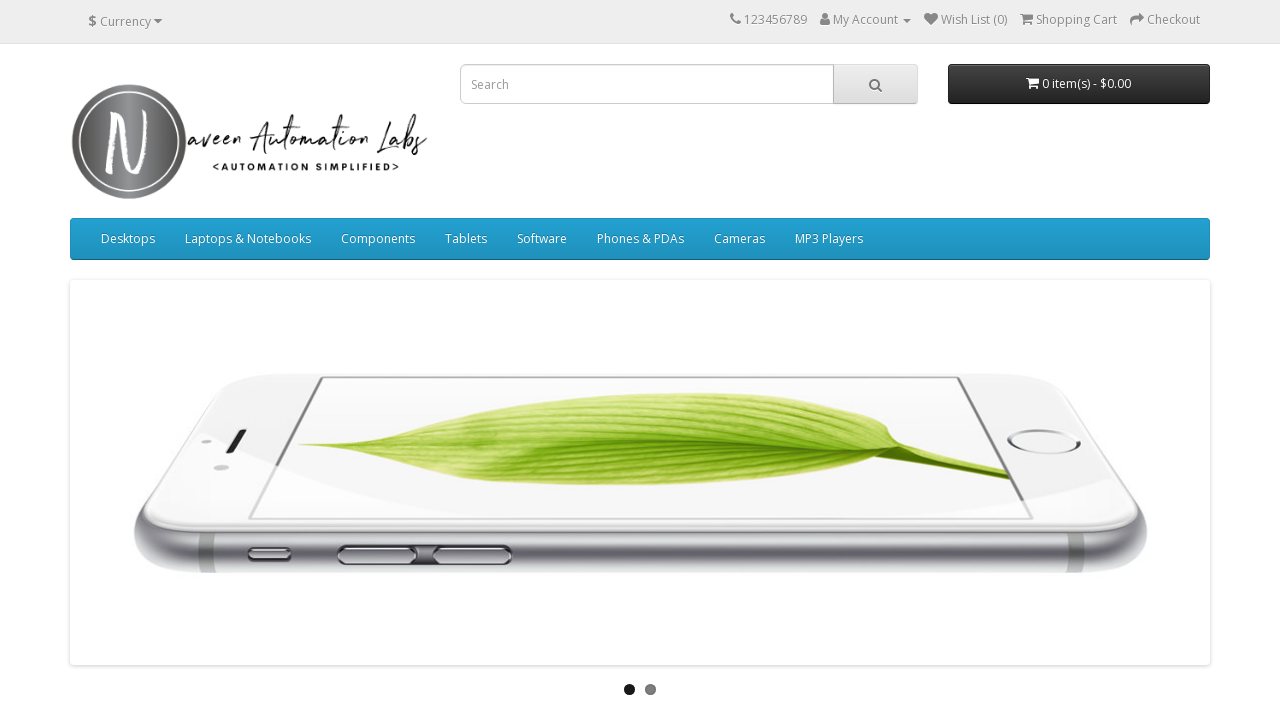

Extracted href attribute: https://naveenautomationlabs.com/opencart/index.php?route=product/category&path=25_30
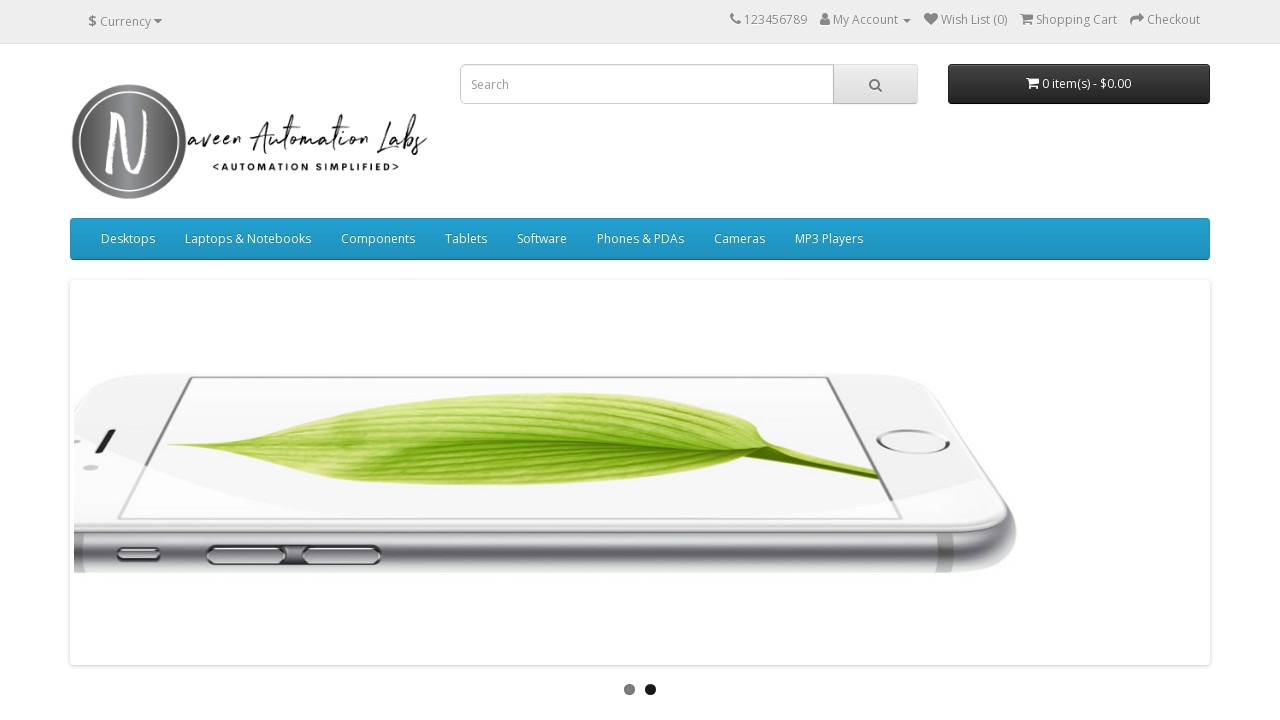

Extracted href attribute: https://naveenautomationlabs.com/opencart/index.php?route=product/category&path=25_31
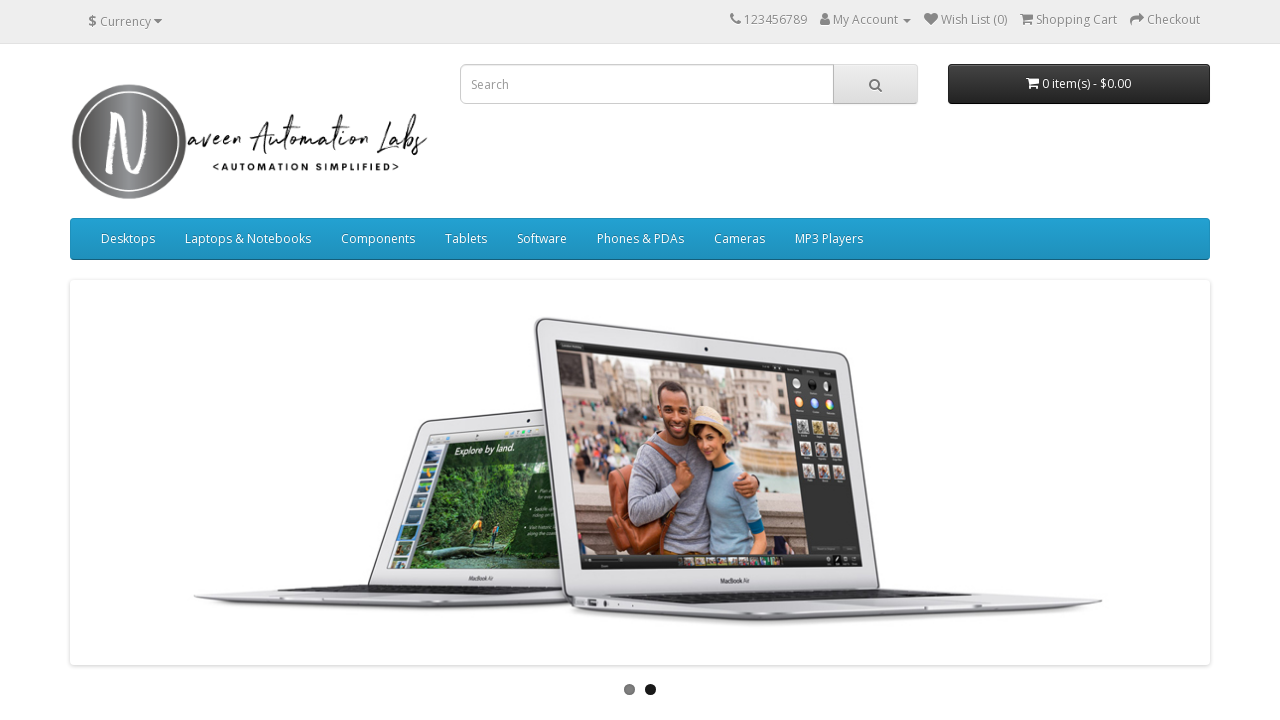

Extracted href attribute: https://naveenautomationlabs.com/opencart/index.php?route=product/category&path=25_32
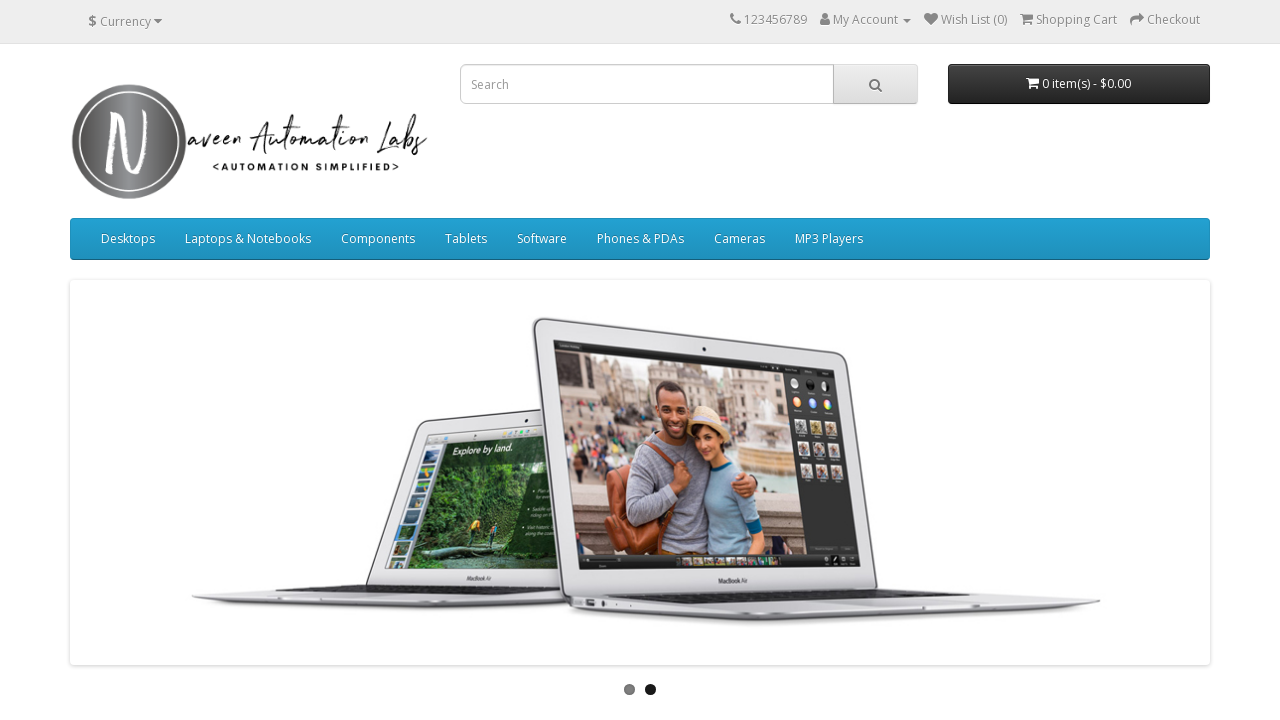

Extracted href attribute: https://naveenautomationlabs.com/opencart/index.php?route=product/category&path=25
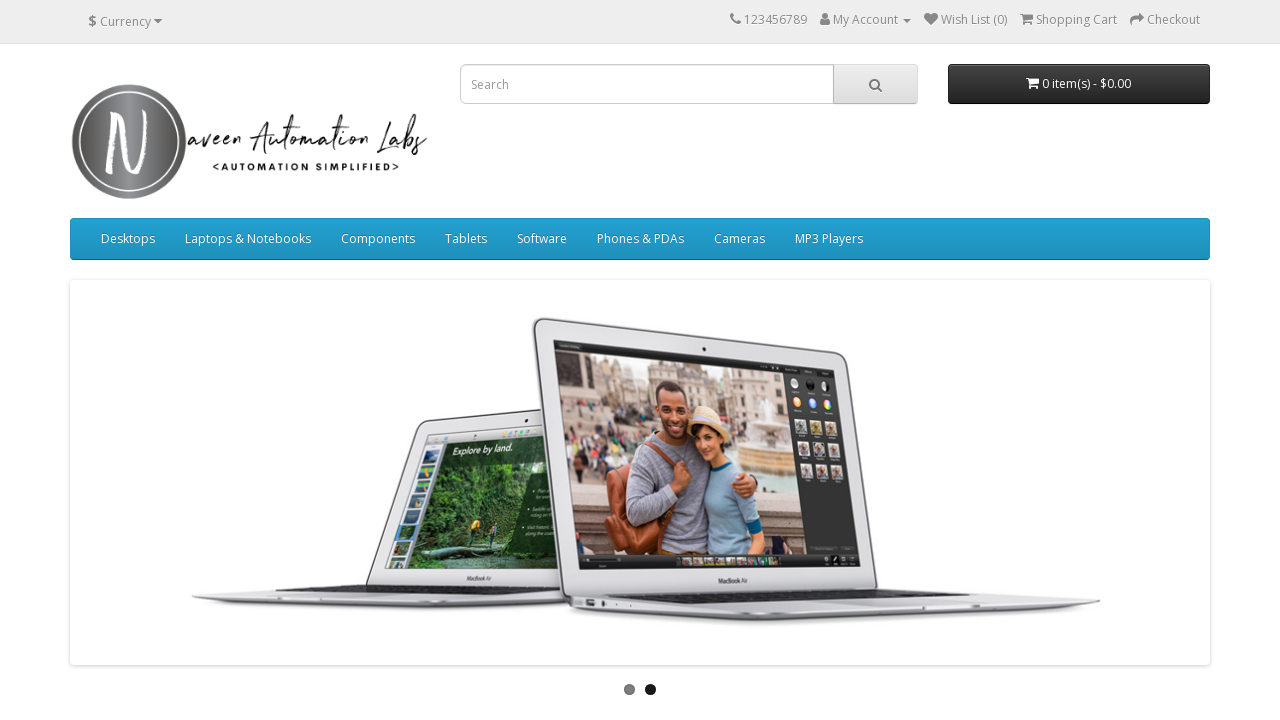

Extracted href attribute: https://naveenautomationlabs.com/opencart/index.php?route=product/category&path=57
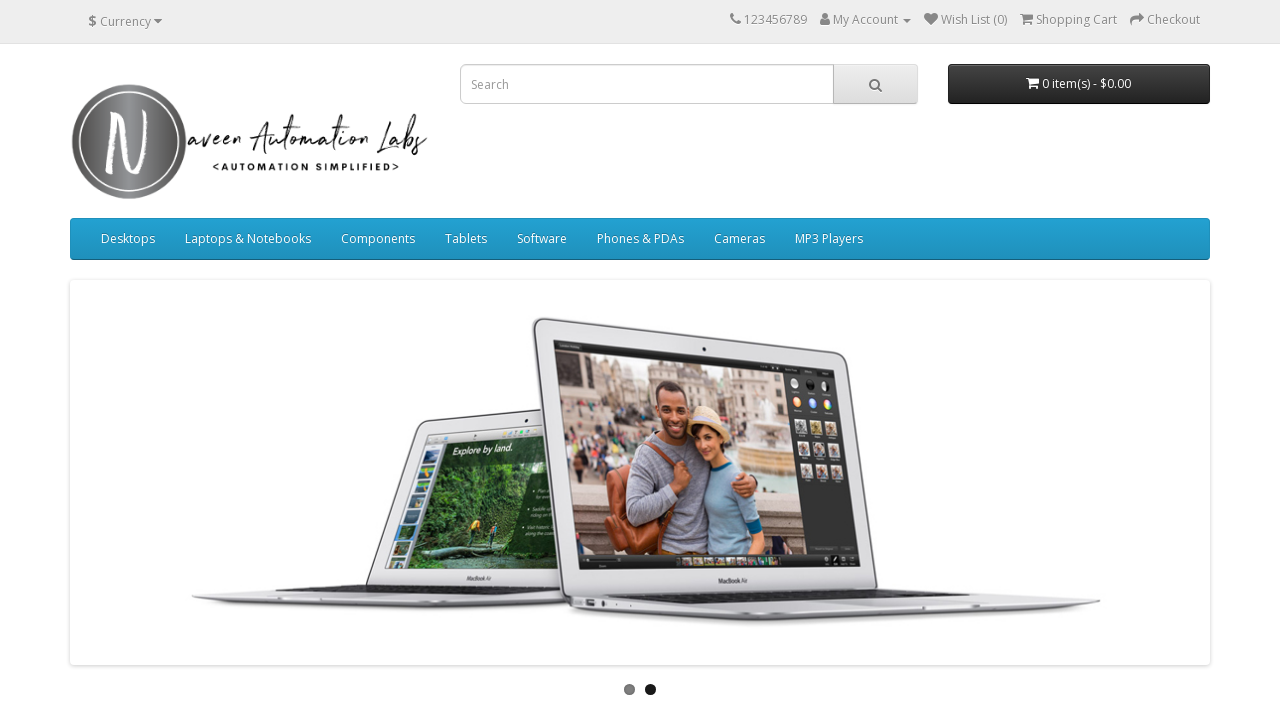

Extracted href attribute: https://naveenautomationlabs.com/opencart/index.php?route=product/category&path=17
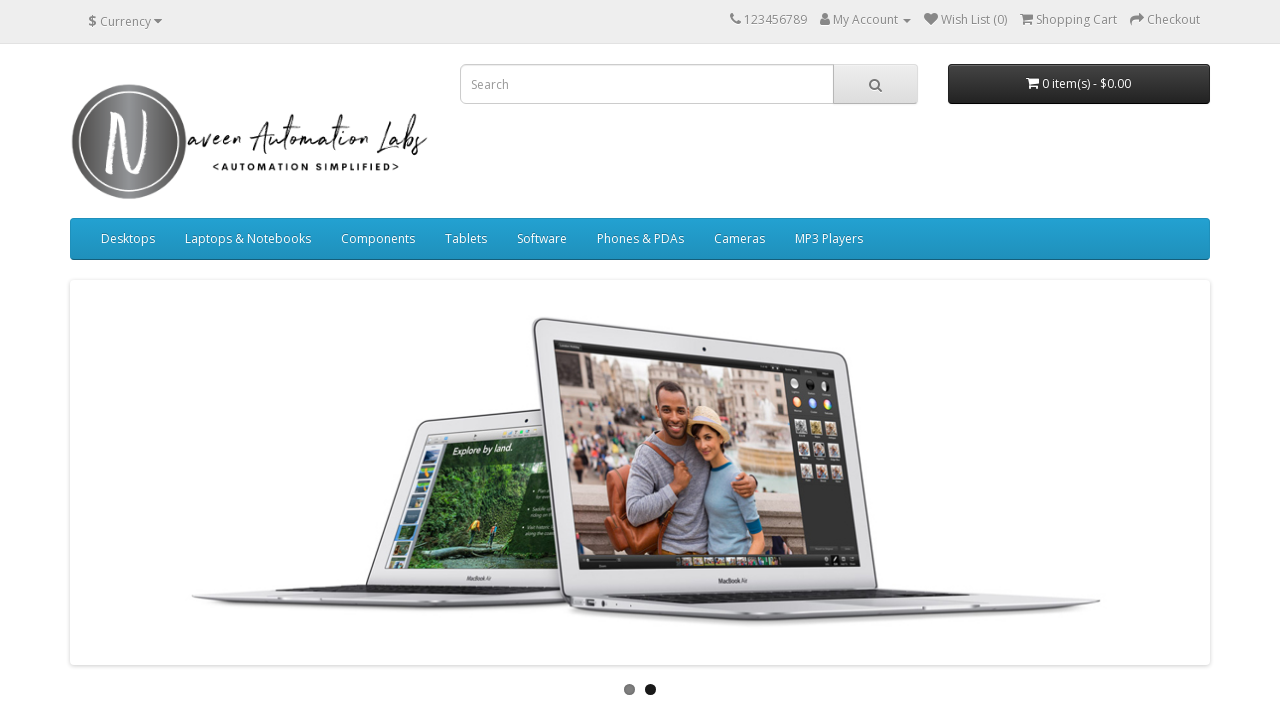

Extracted href attribute: https://naveenautomationlabs.com/opencart/index.php?route=product/category&path=24
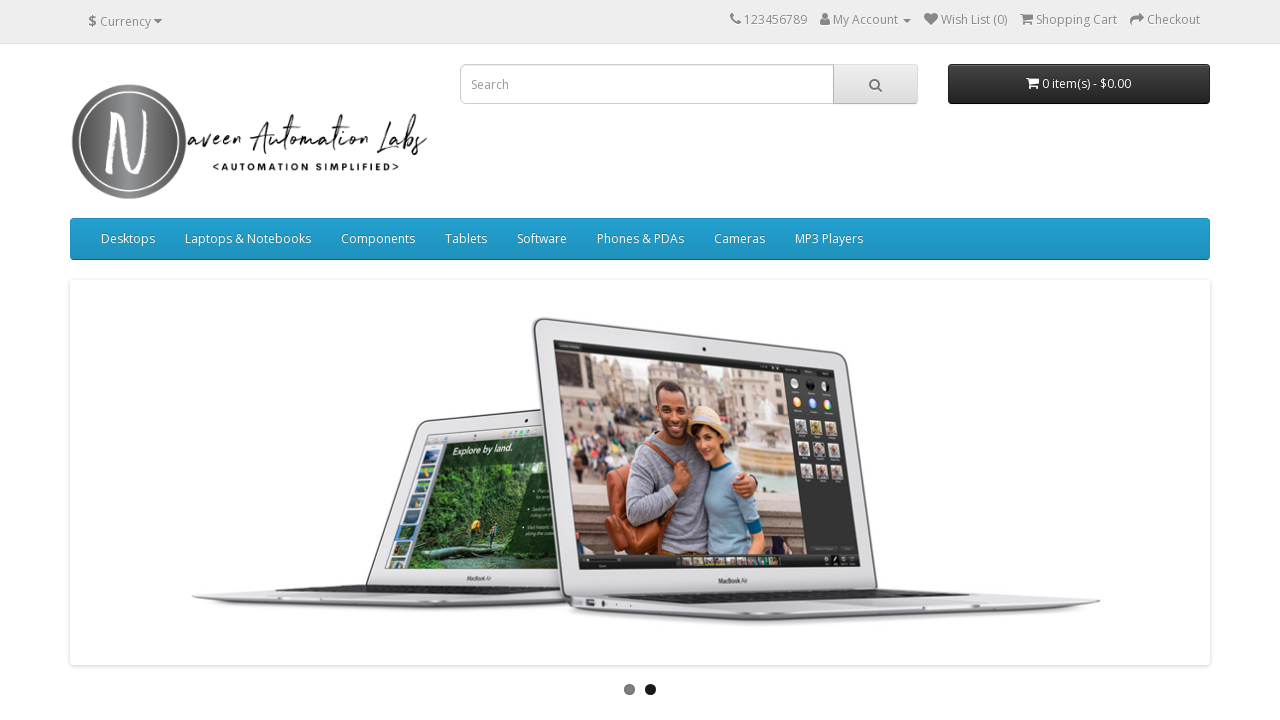

Extracted href attribute: https://naveenautomationlabs.com/opencart/index.php?route=product/category&path=33
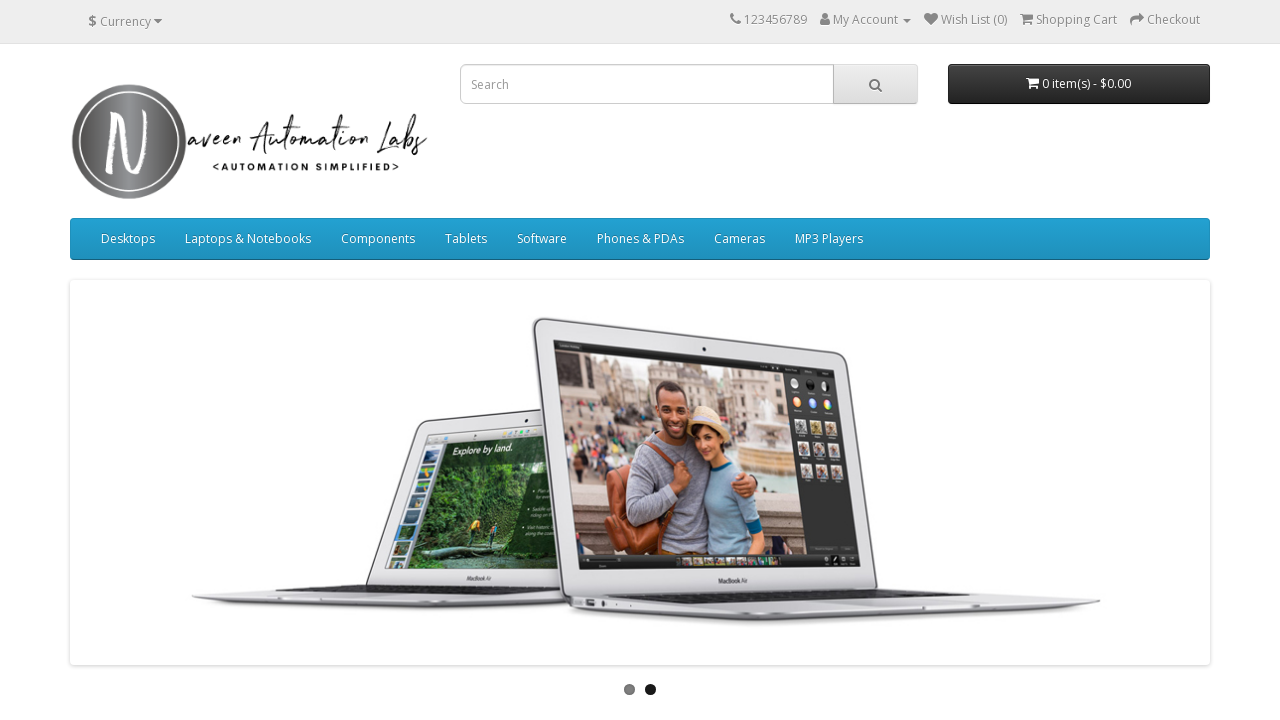

Extracted href attribute: https://naveenautomationlabs.com/opencart/index.php?route=product/category&path=34
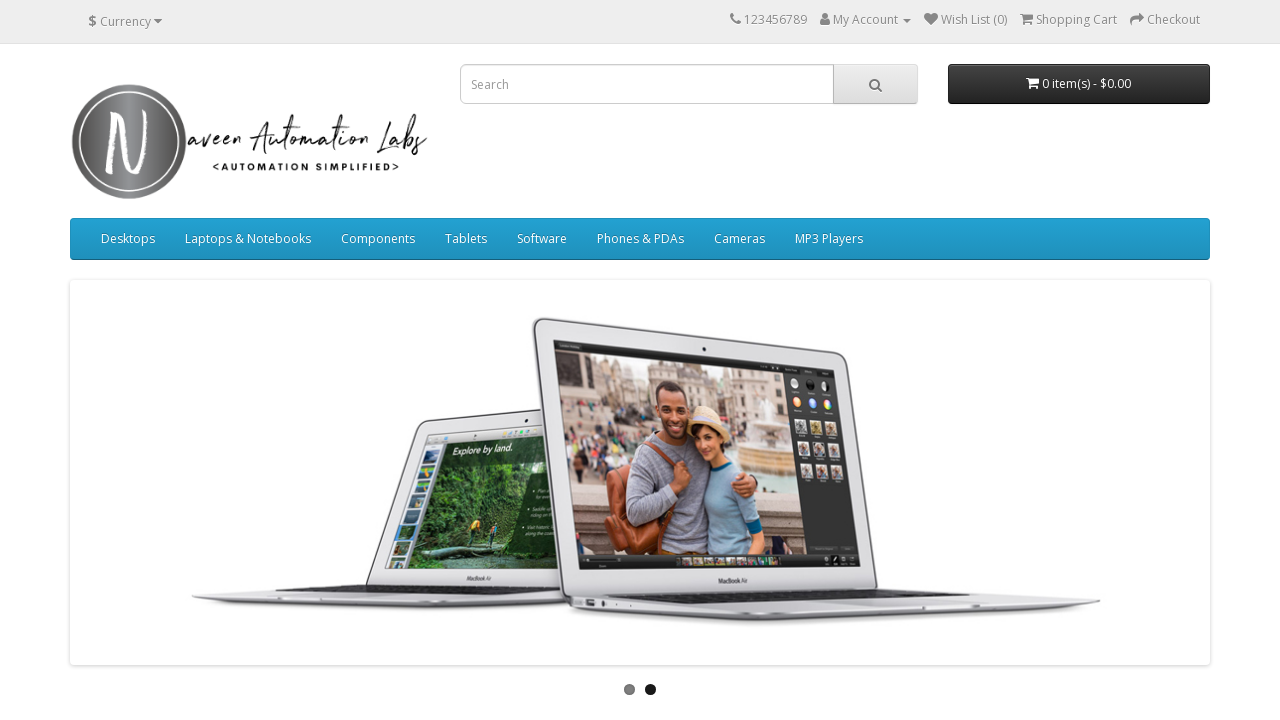

Extracted href attribute: https://naveenautomationlabs.com/opencart/index.php?route=product/category&path=34_43
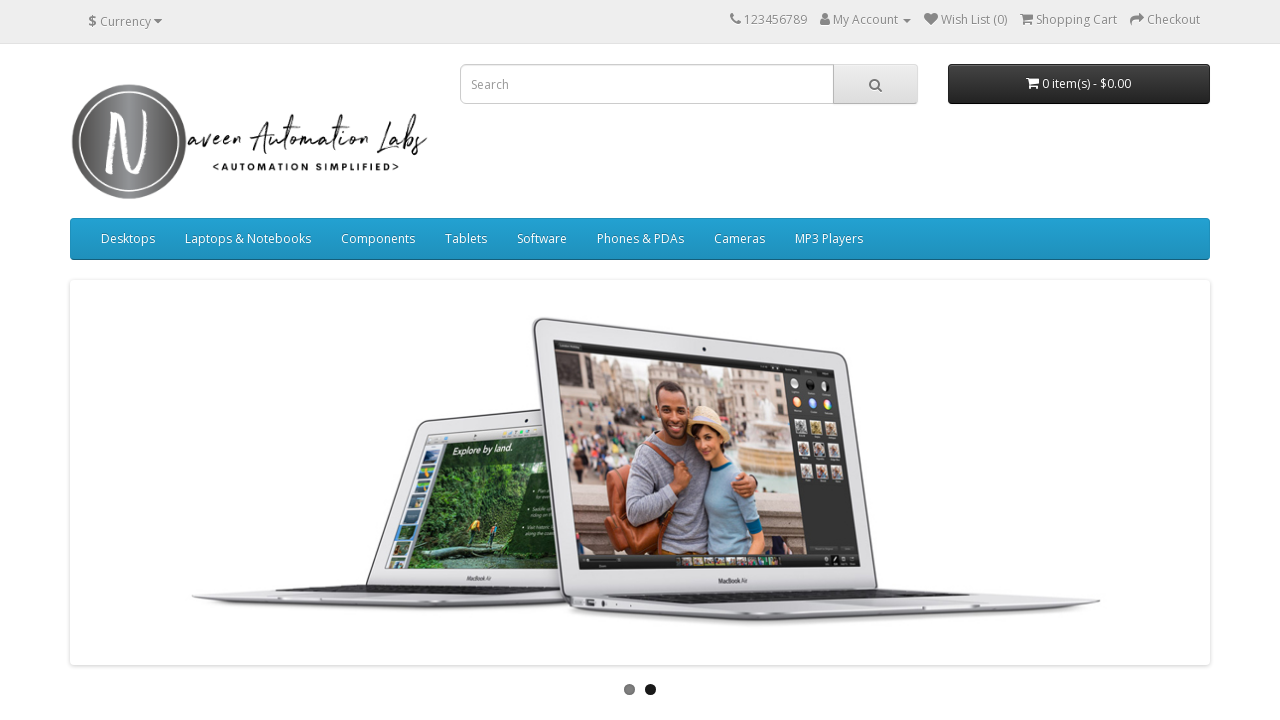

Extracted href attribute: https://naveenautomationlabs.com/opencart/index.php?route=product/category&path=34_44
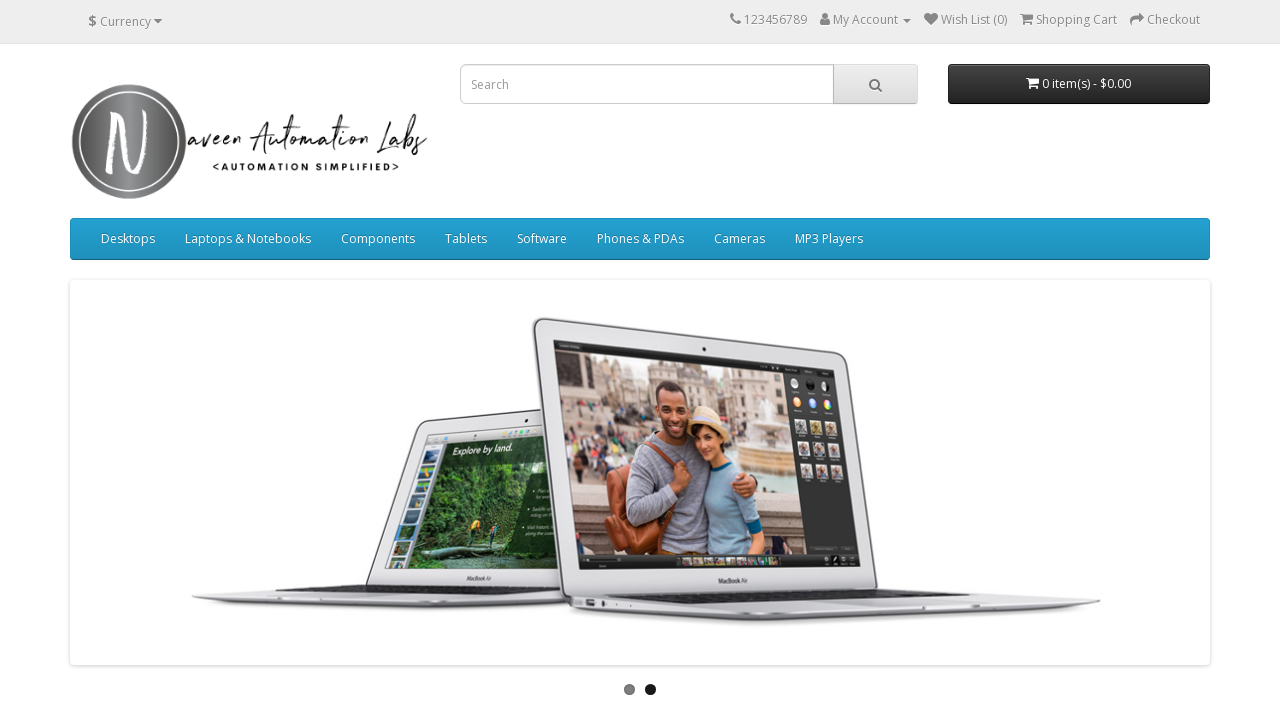

Extracted href attribute: https://naveenautomationlabs.com/opencart/index.php?route=product/category&path=34_47
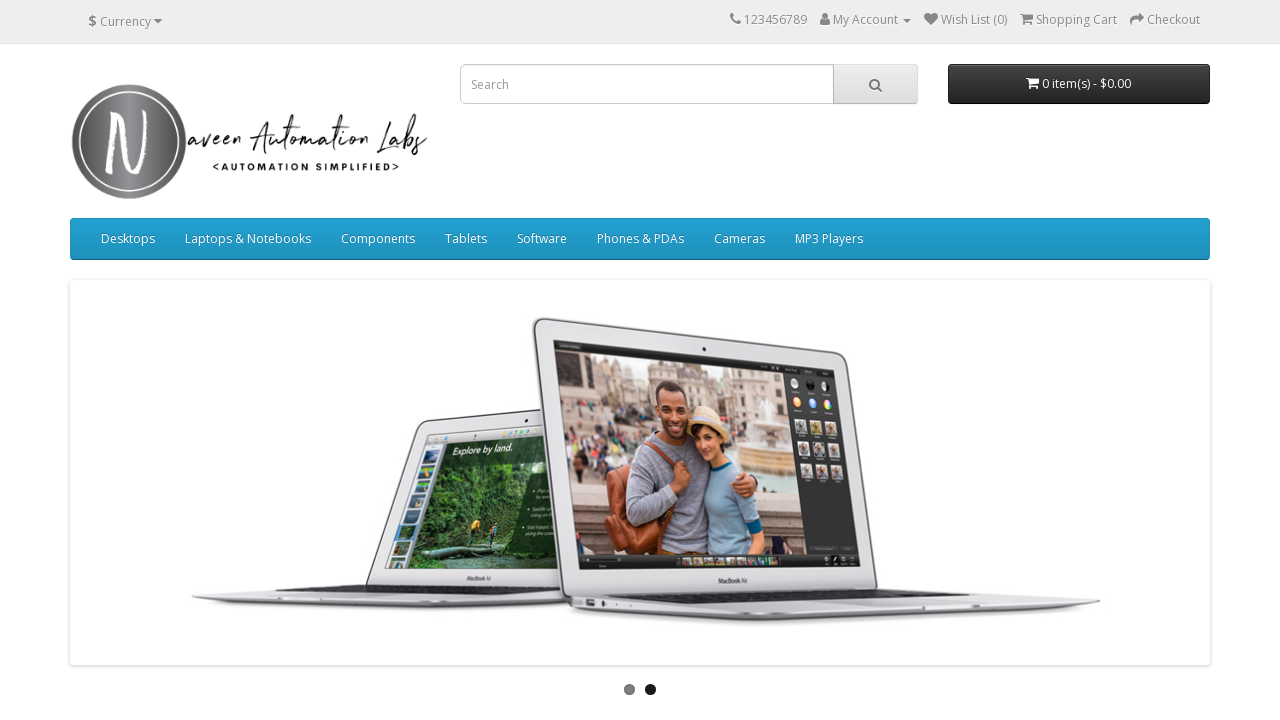

Extracted href attribute: https://naveenautomationlabs.com/opencart/index.php?route=product/category&path=34_48
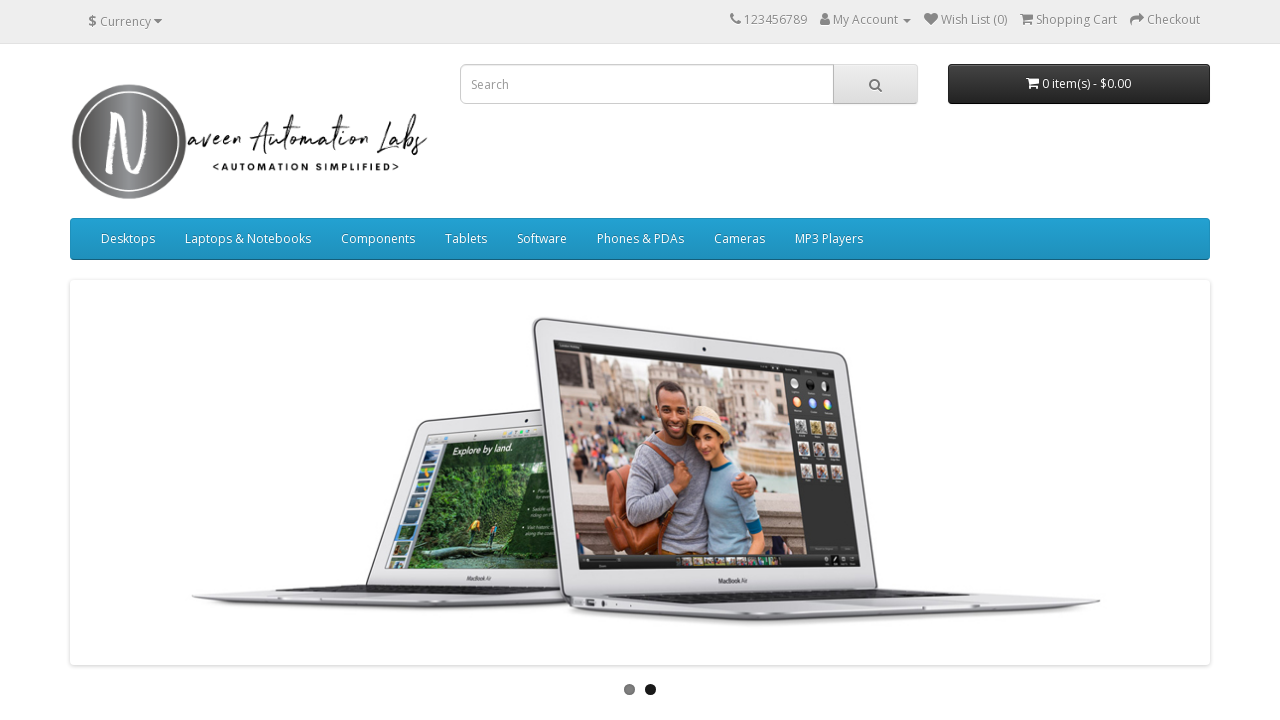

Extracted href attribute: https://naveenautomationlabs.com/opencart/index.php?route=product/category&path=34_49
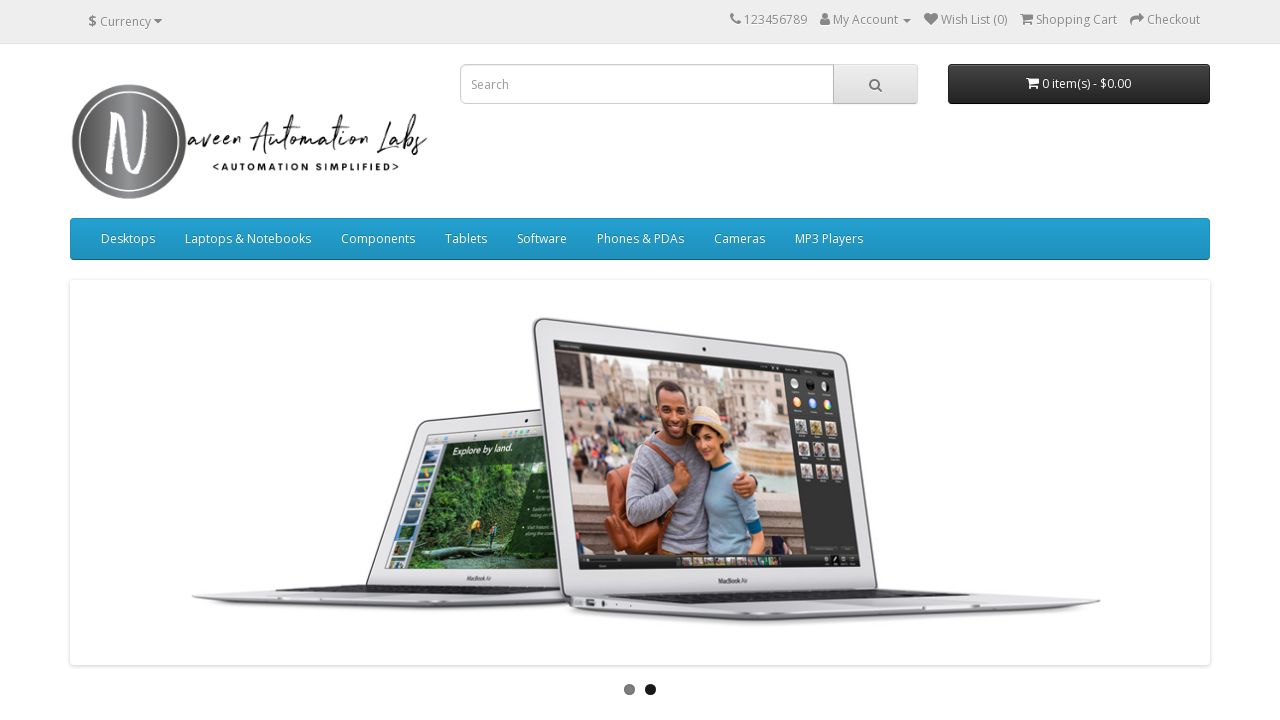

Extracted href attribute: https://naveenautomationlabs.com/opencart/index.php?route=product/category&path=34_50
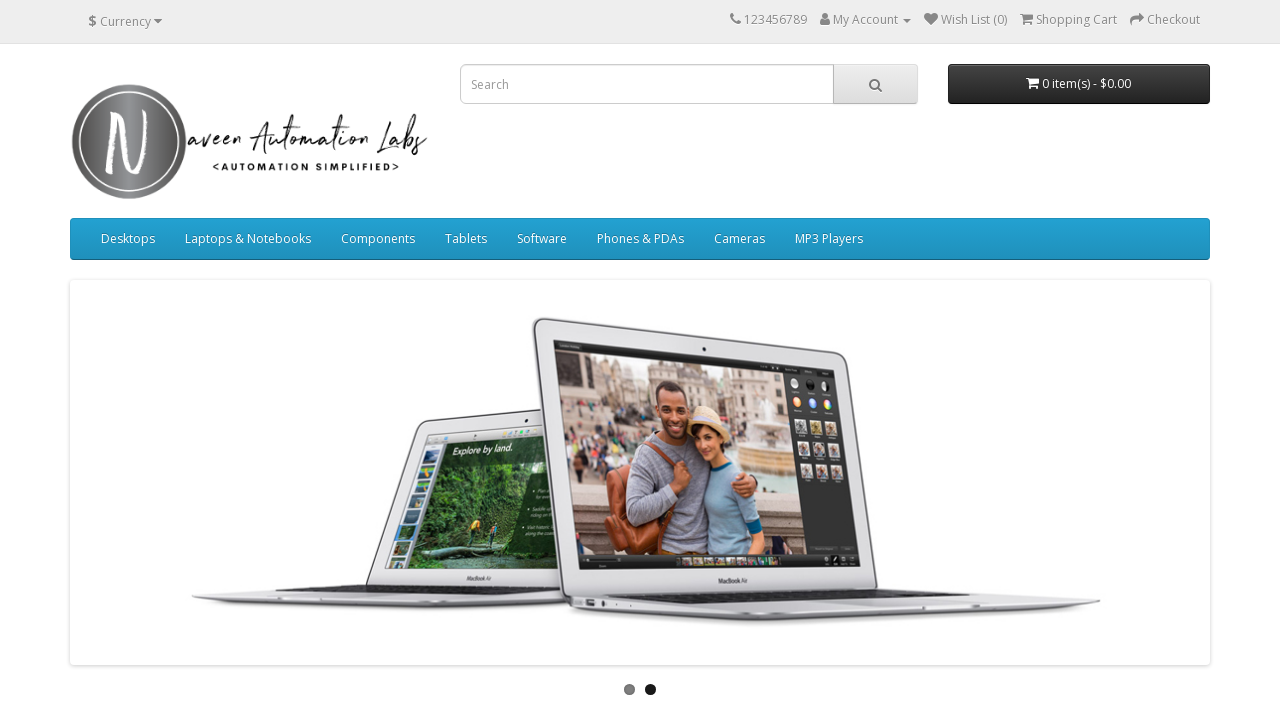

Extracted href attribute: https://naveenautomationlabs.com/opencart/index.php?route=product/category&path=34_51
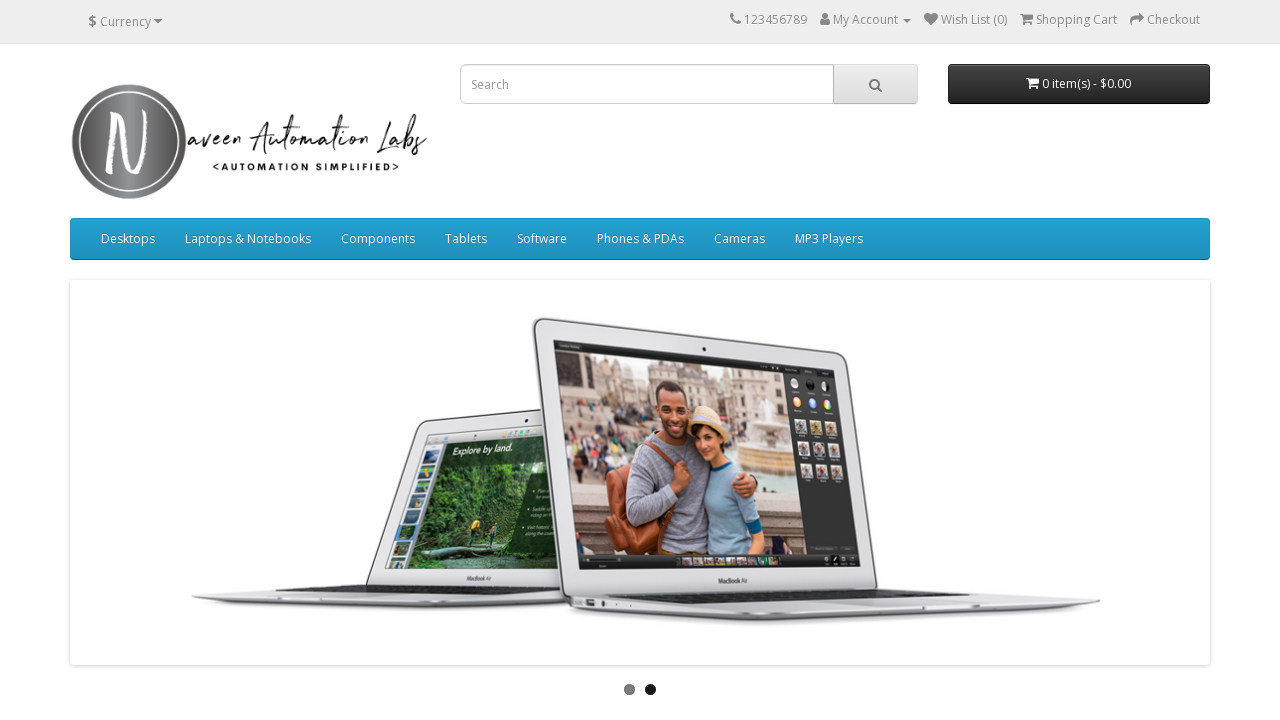

Extracted href attribute: https://naveenautomationlabs.com/opencart/index.php?route=product/category&path=34_52
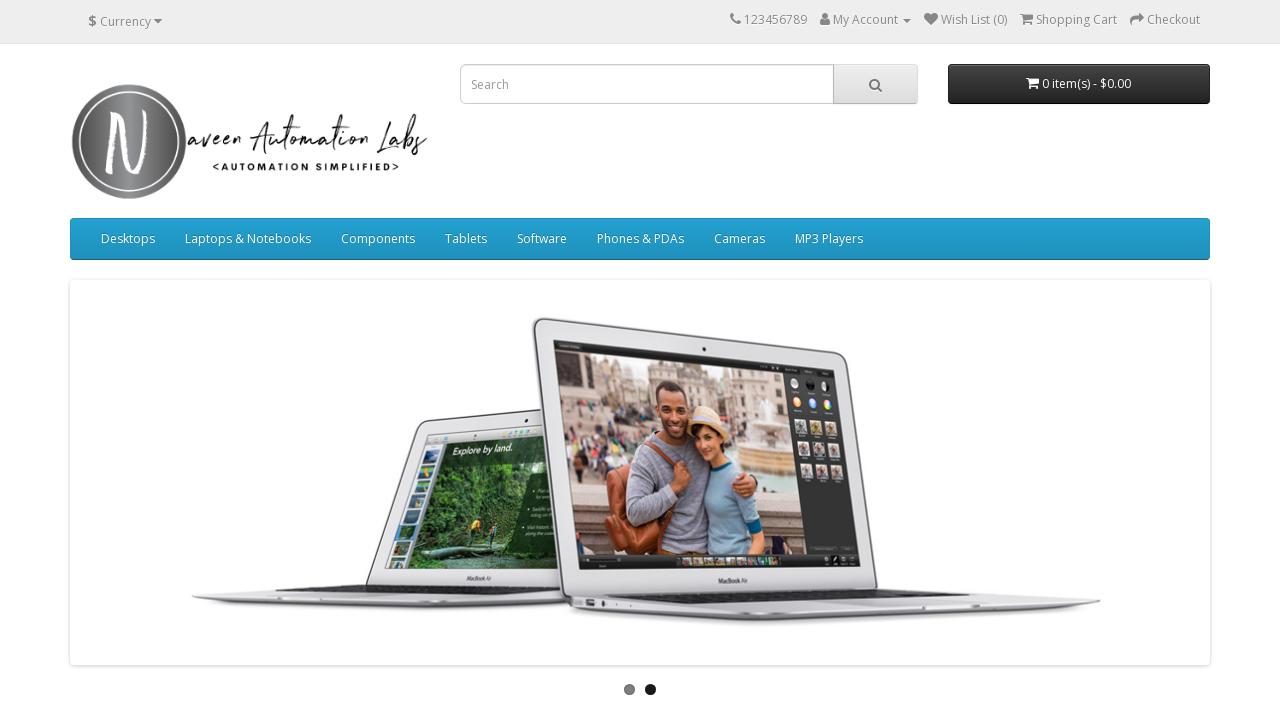

Extracted href attribute: https://naveenautomationlabs.com/opencart/index.php?route=product/category&path=34_53
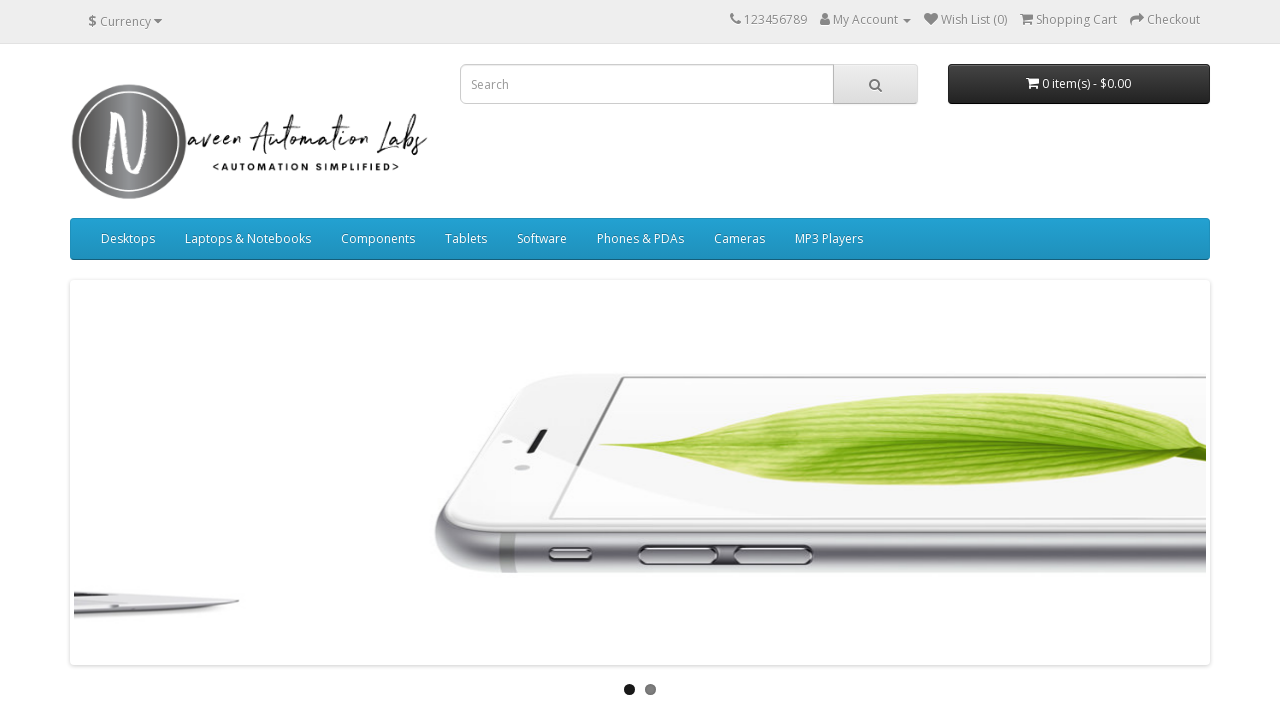

Extracted href attribute: https://naveenautomationlabs.com/opencart/index.php?route=product/category&path=34_54
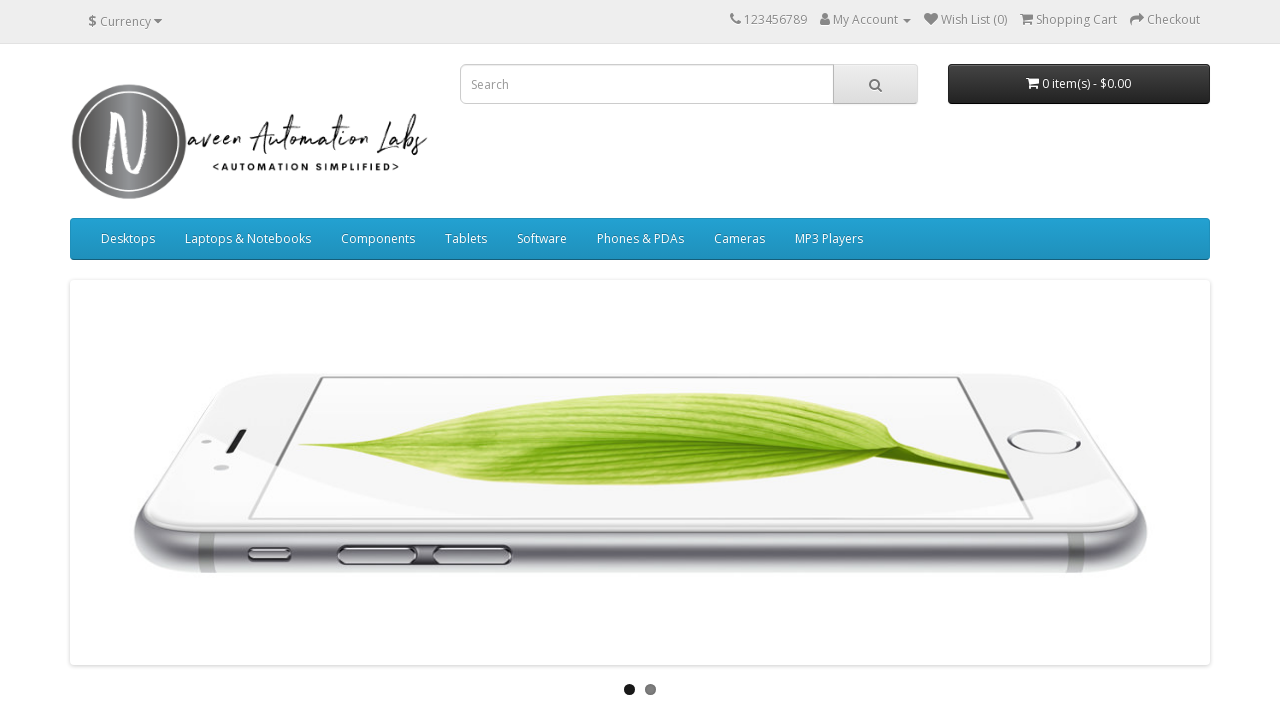

Extracted href attribute: https://naveenautomationlabs.com/opencart/index.php?route=product/category&path=34_55
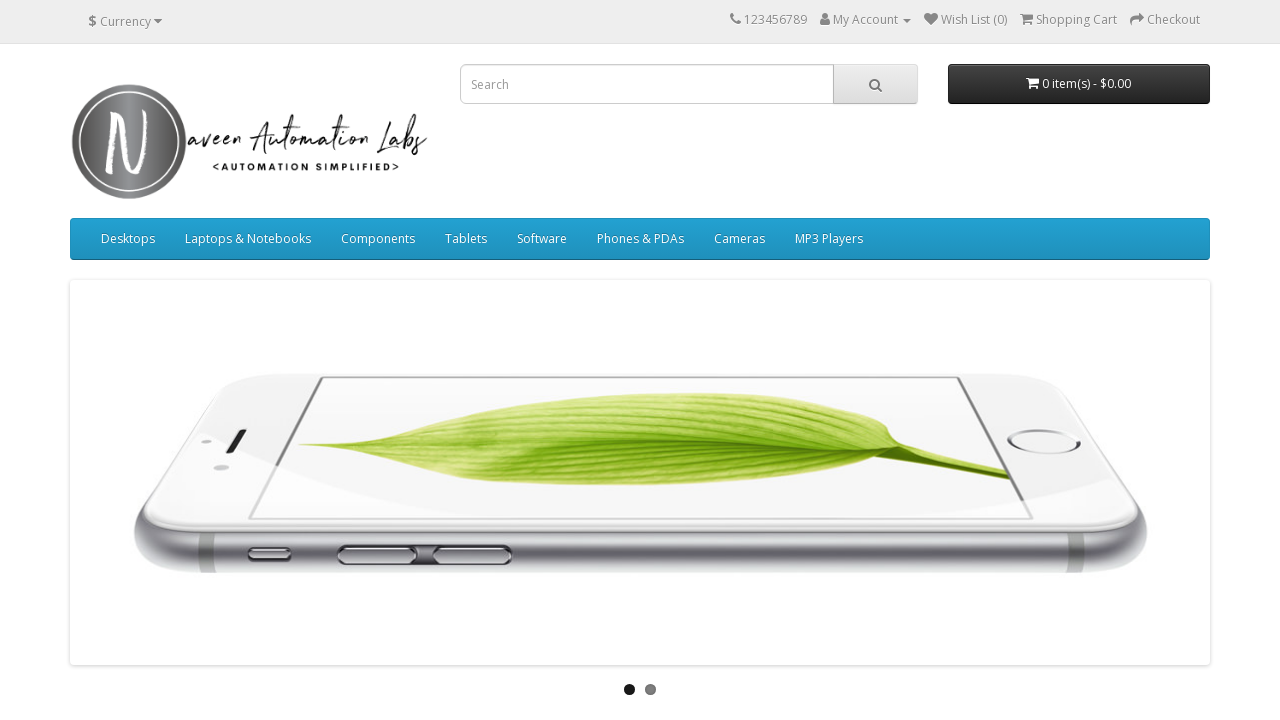

Extracted href attribute: https://naveenautomationlabs.com/opencart/index.php?route=product/category&path=34_56
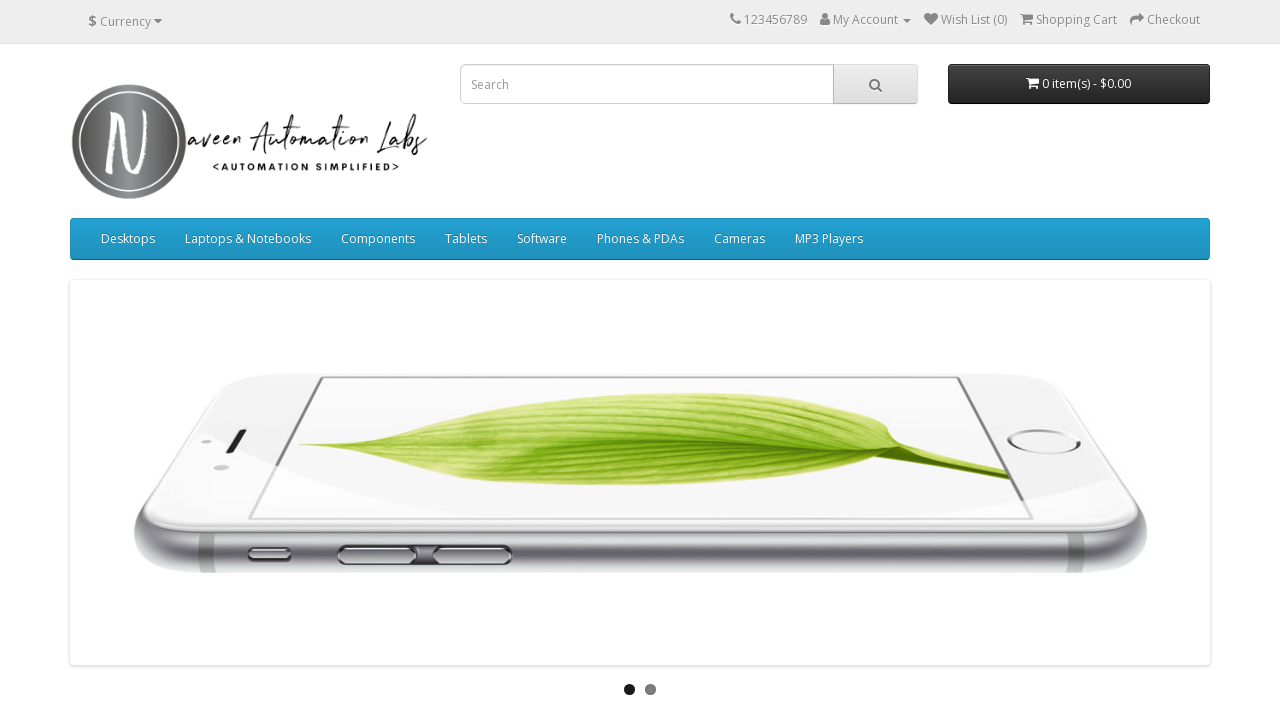

Extracted href attribute: https://naveenautomationlabs.com/opencart/index.php?route=product/category&path=34_38
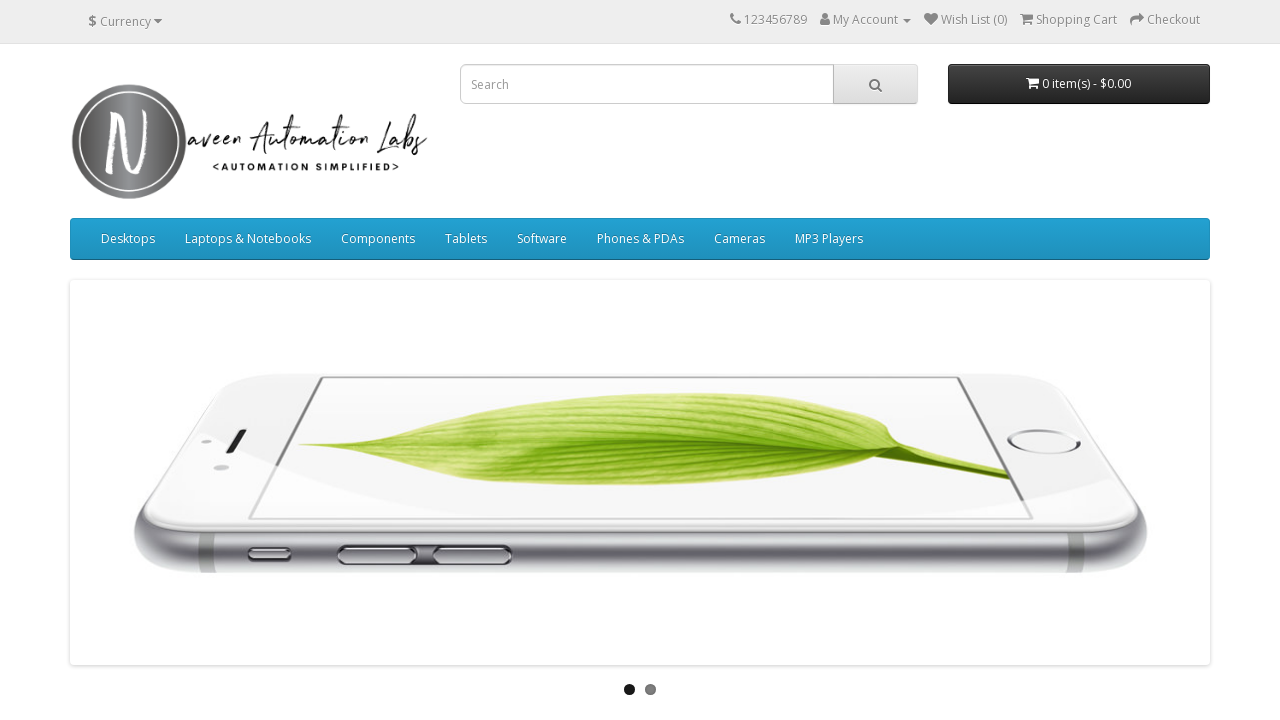

Extracted href attribute: https://naveenautomationlabs.com/opencart/index.php?route=product/category&path=34_37
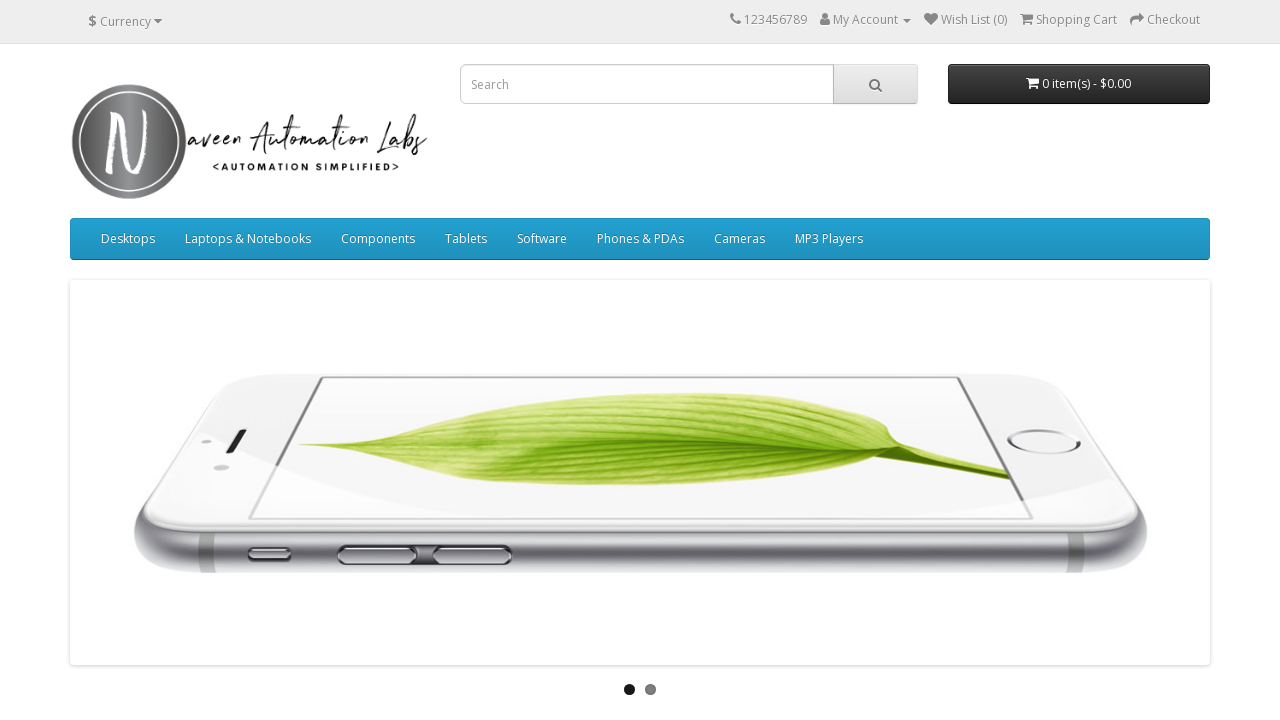

Extracted href attribute: https://naveenautomationlabs.com/opencart/index.php?route=product/category&path=34_39
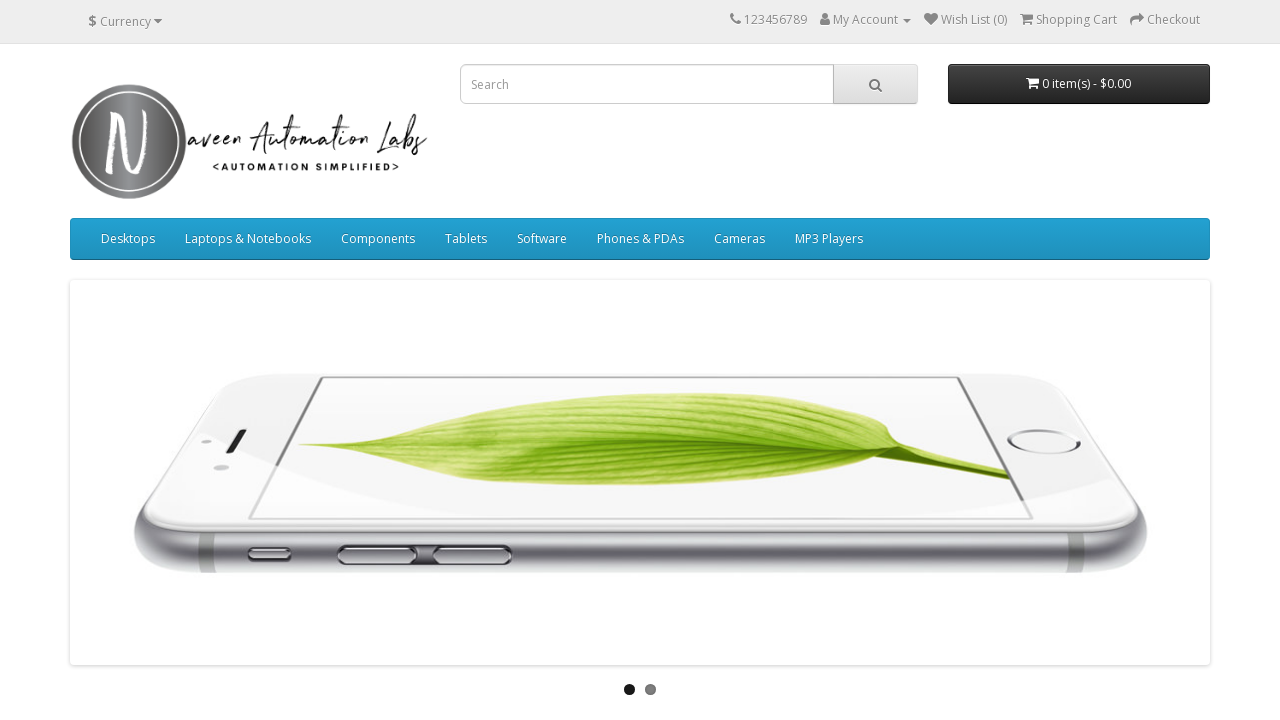

Extracted href attribute: https://naveenautomationlabs.com/opencart/index.php?route=product/category&path=34_40
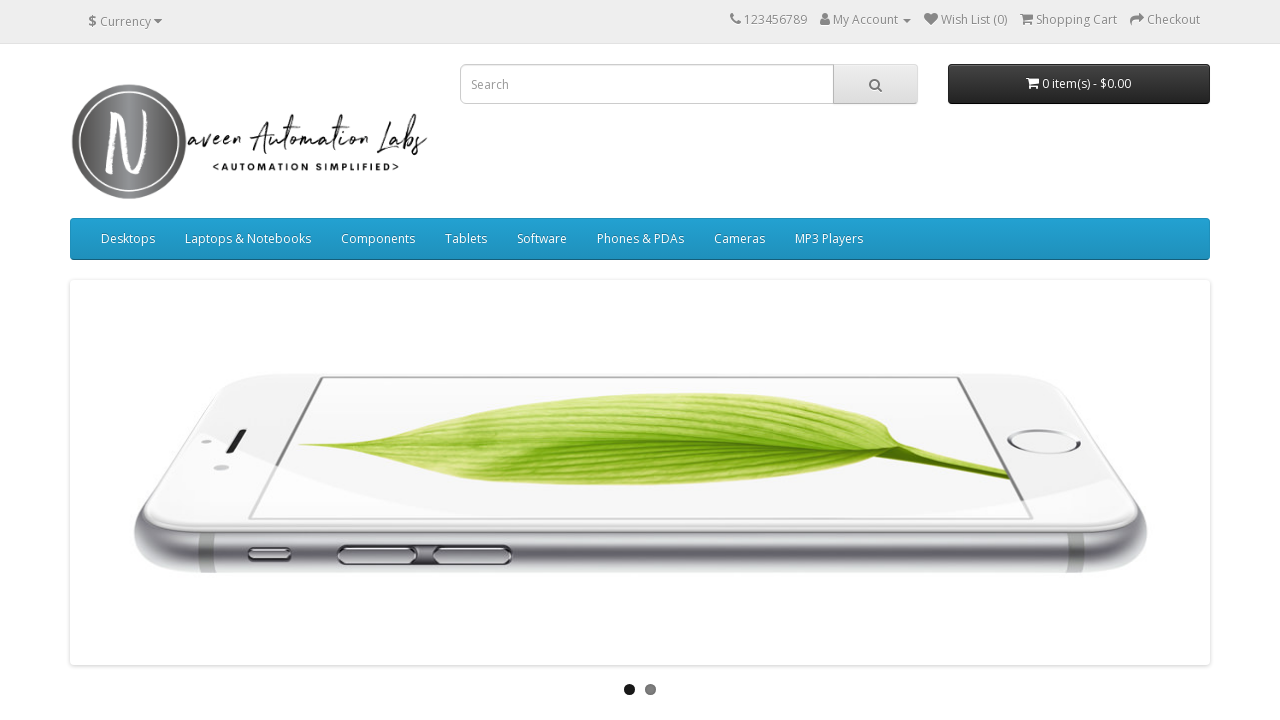

Extracted href attribute: https://naveenautomationlabs.com/opencart/index.php?route=product/category&path=34_41
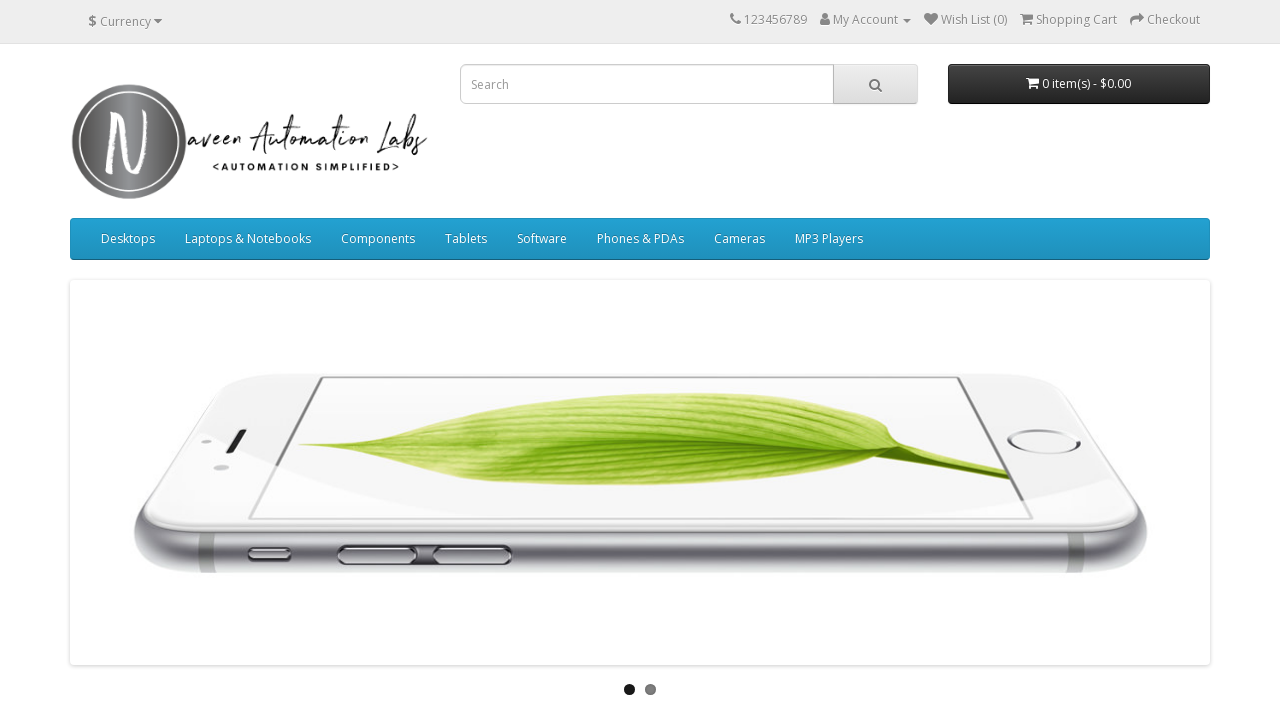

Extracted href attribute: https://naveenautomationlabs.com/opencart/index.php?route=product/category&path=34_42
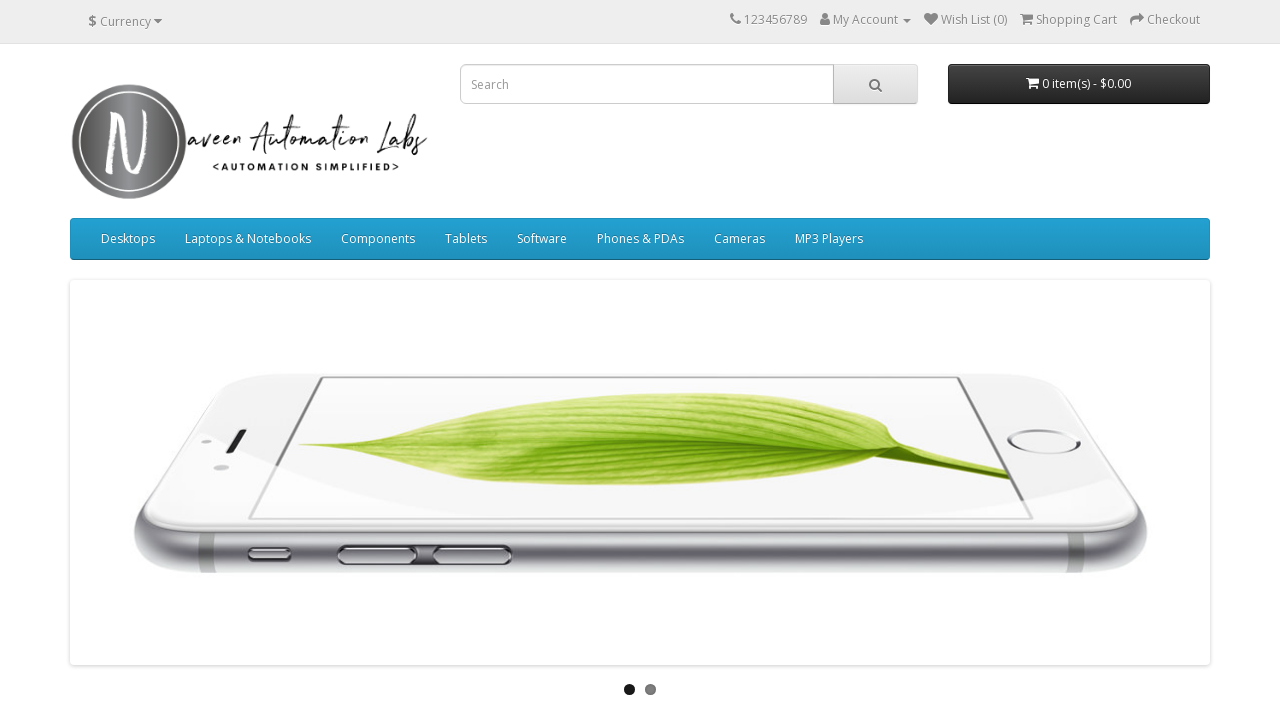

Extracted href attribute: https://naveenautomationlabs.com/opencart/index.php?route=product/category&path=34
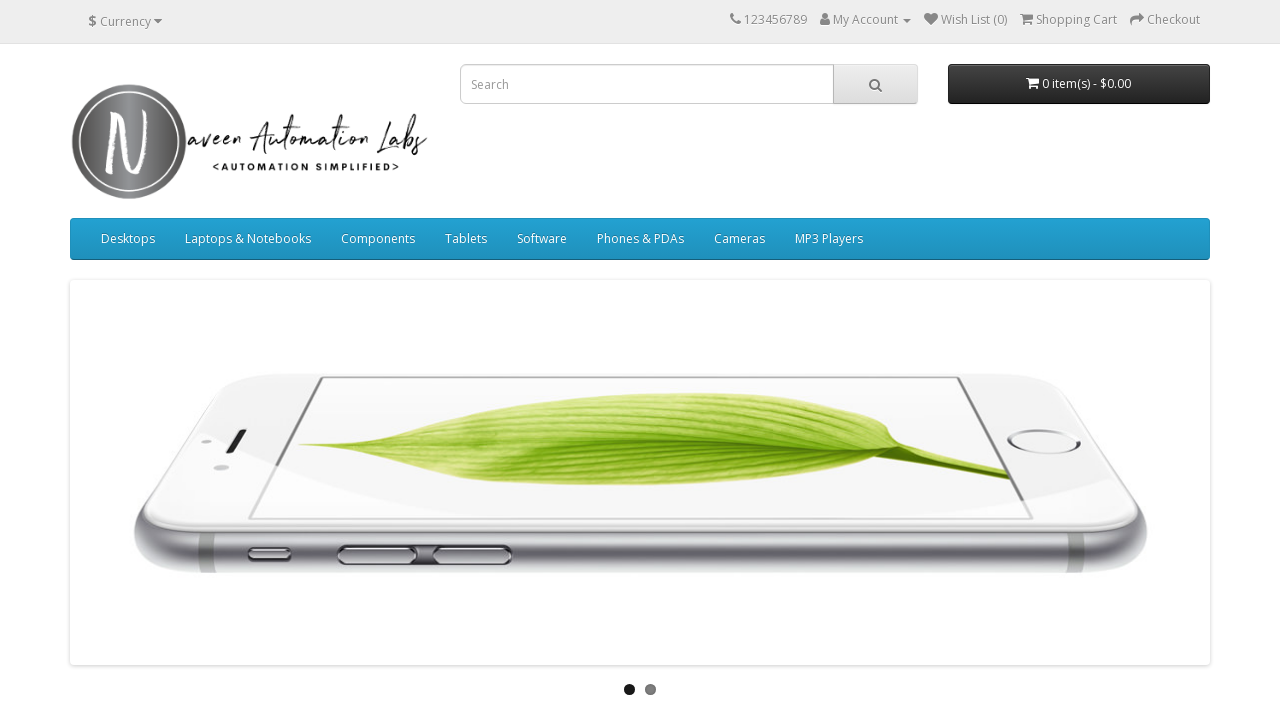

Extracted href attribute: index.php?route=product/product&path=57&product_id=49
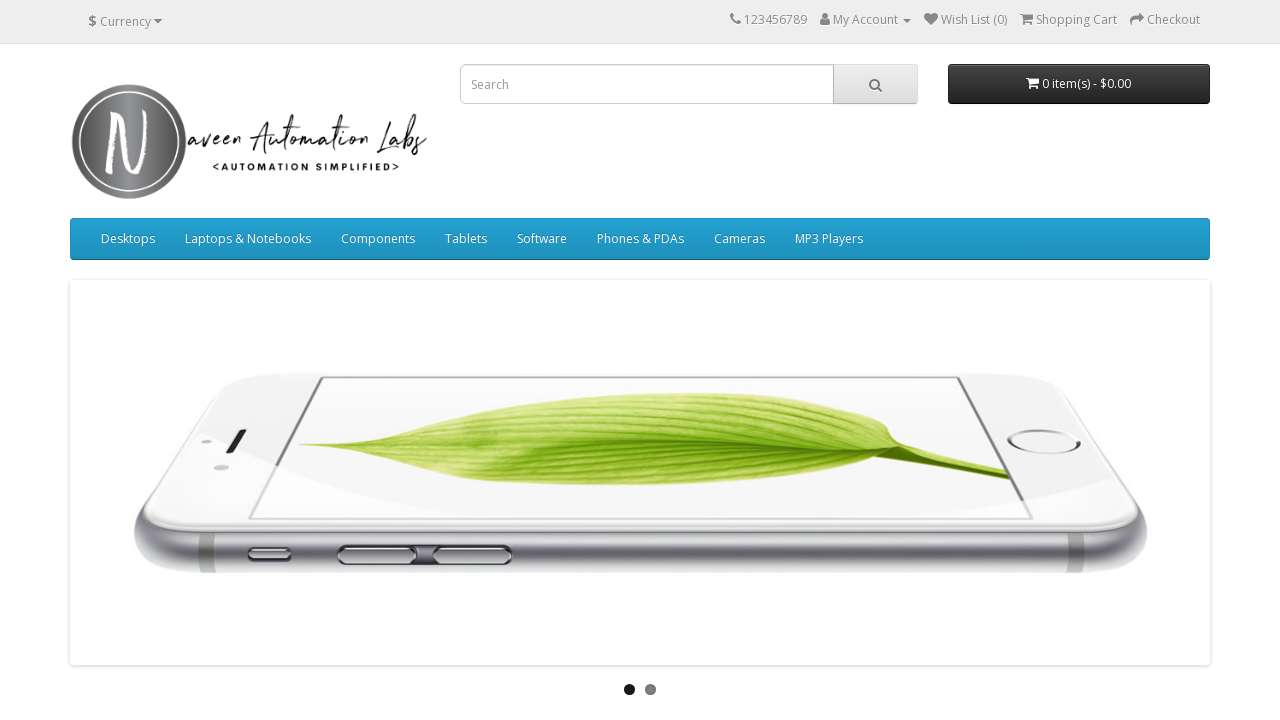

Extracted href attribute: index.php?route=product/product&path=57&product_id=49
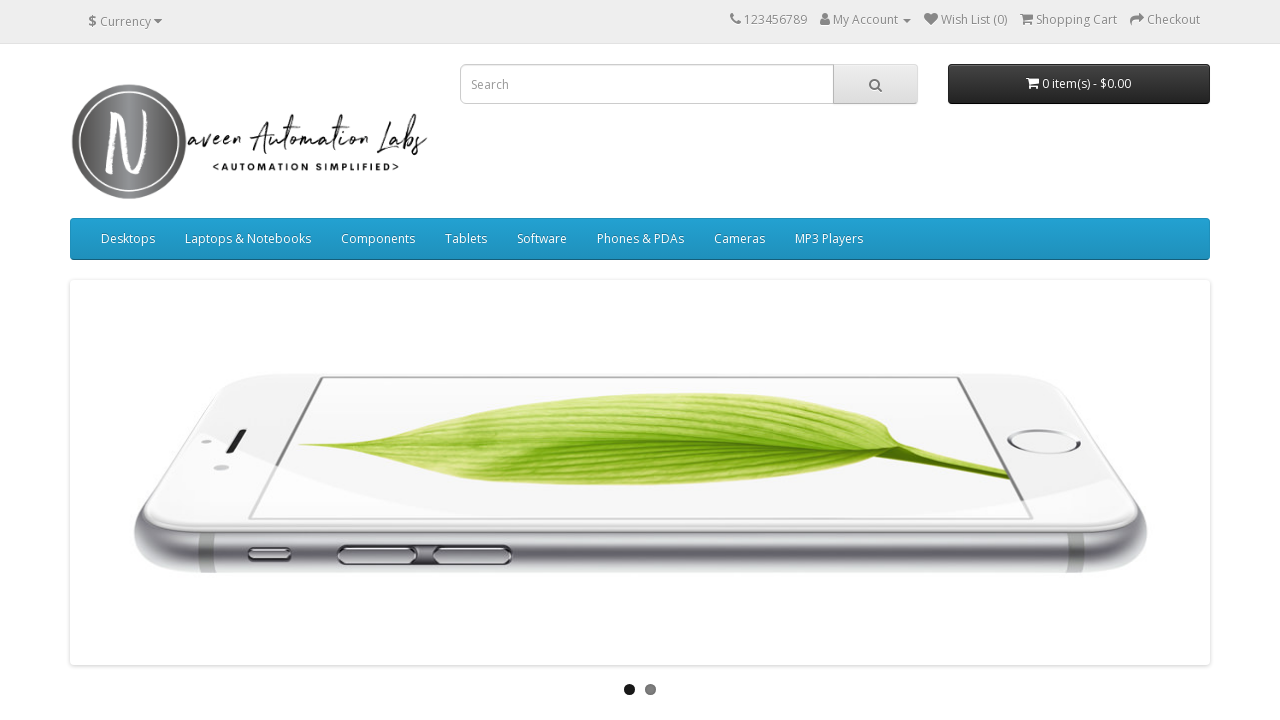

Extracted href attribute: https://naveenautomationlabs.com/opencart/index.php?route=product/product&product_id=43
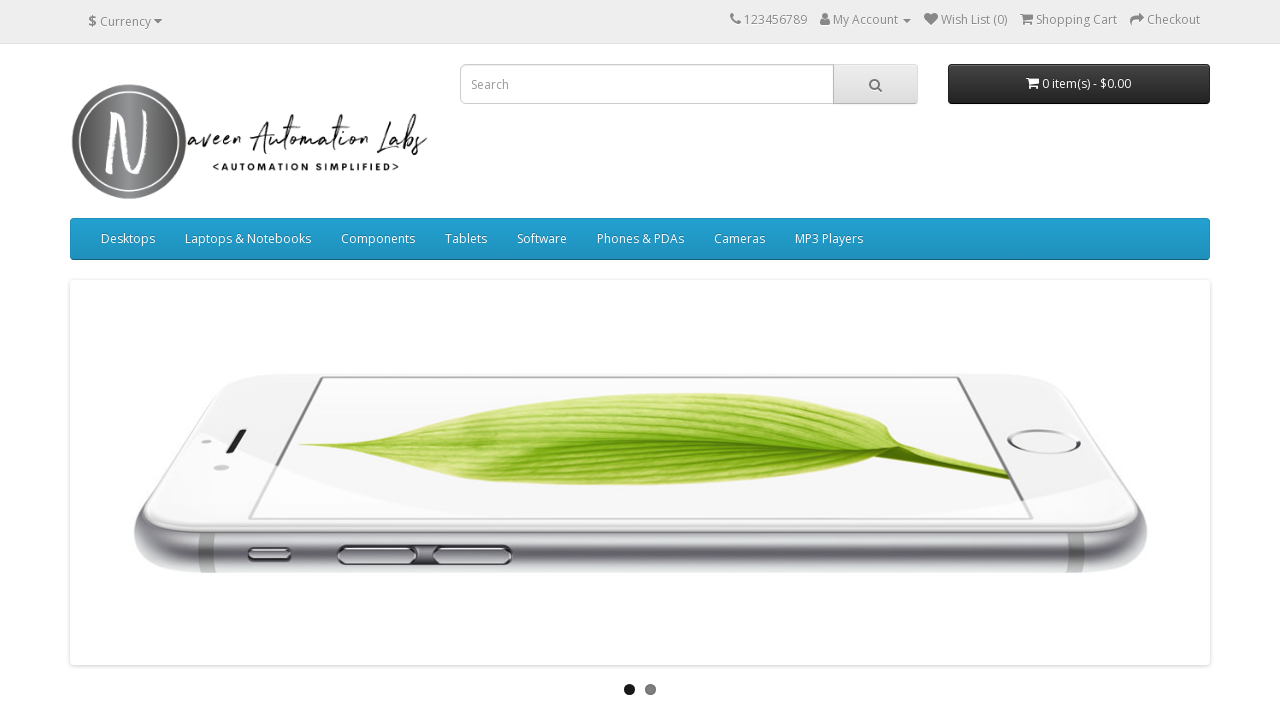

Extracted href attribute: https://naveenautomationlabs.com/opencart/index.php?route=product/product&product_id=43
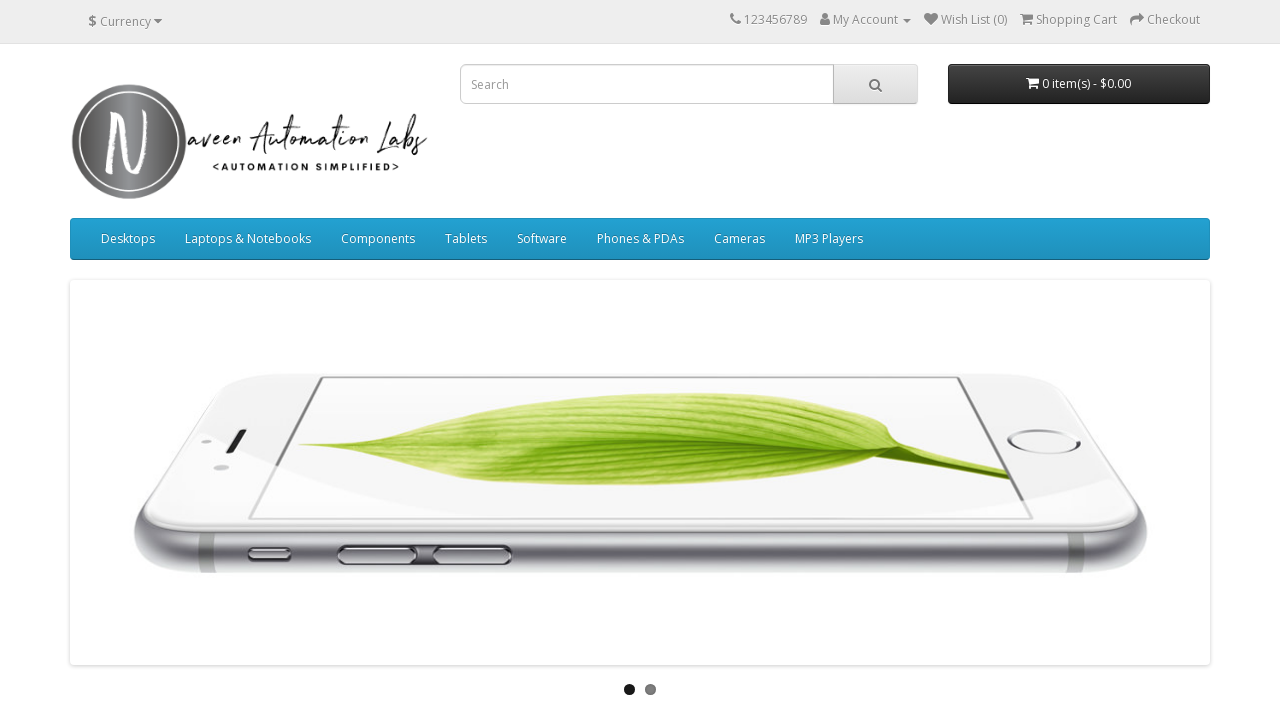

Extracted href attribute: https://naveenautomationlabs.com/opencart/index.php?route=product/product&product_id=40
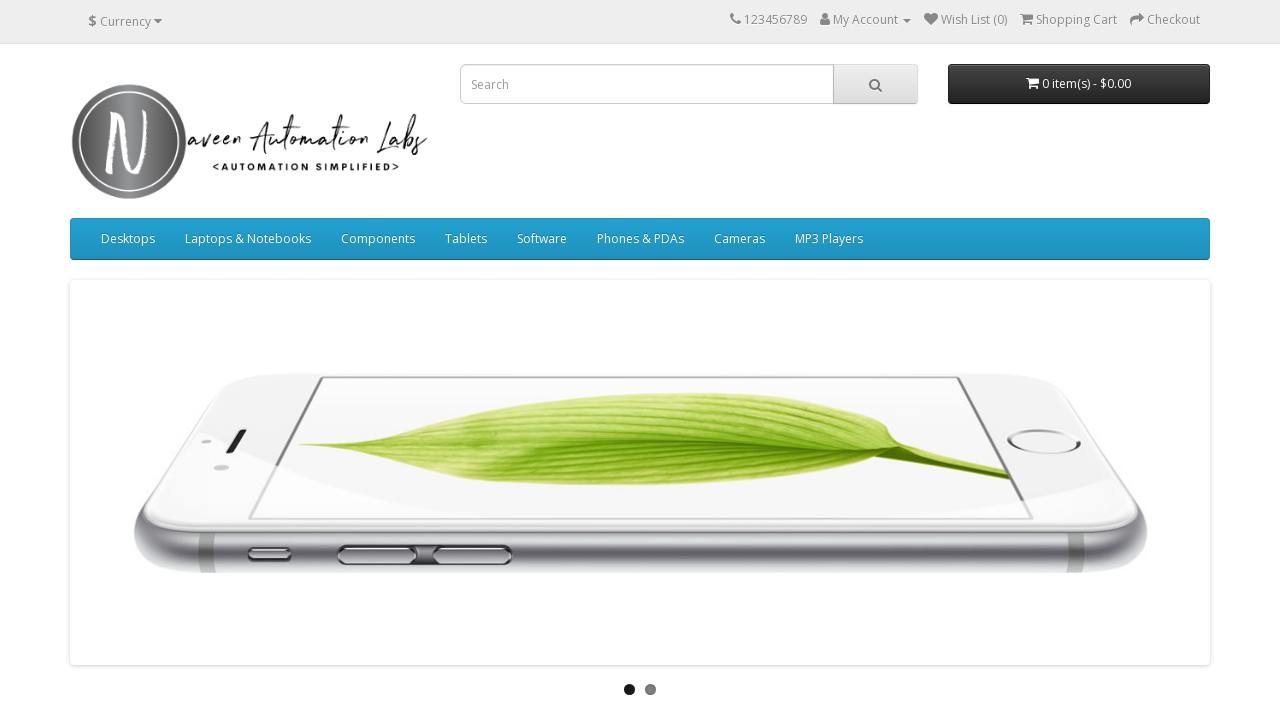

Extracted href attribute: https://naveenautomationlabs.com/opencart/index.php?route=product/product&product_id=40
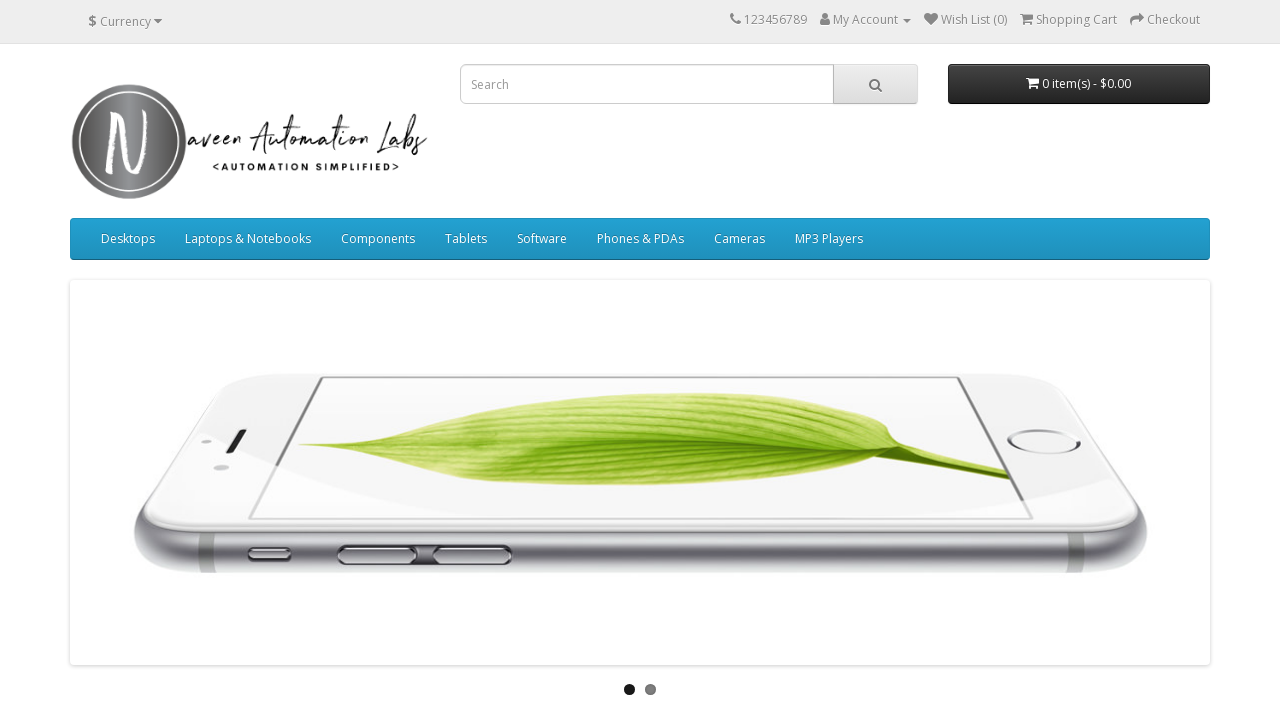

Extracted href attribute: https://naveenautomationlabs.com/opencart/index.php?route=product/product&product_id=42
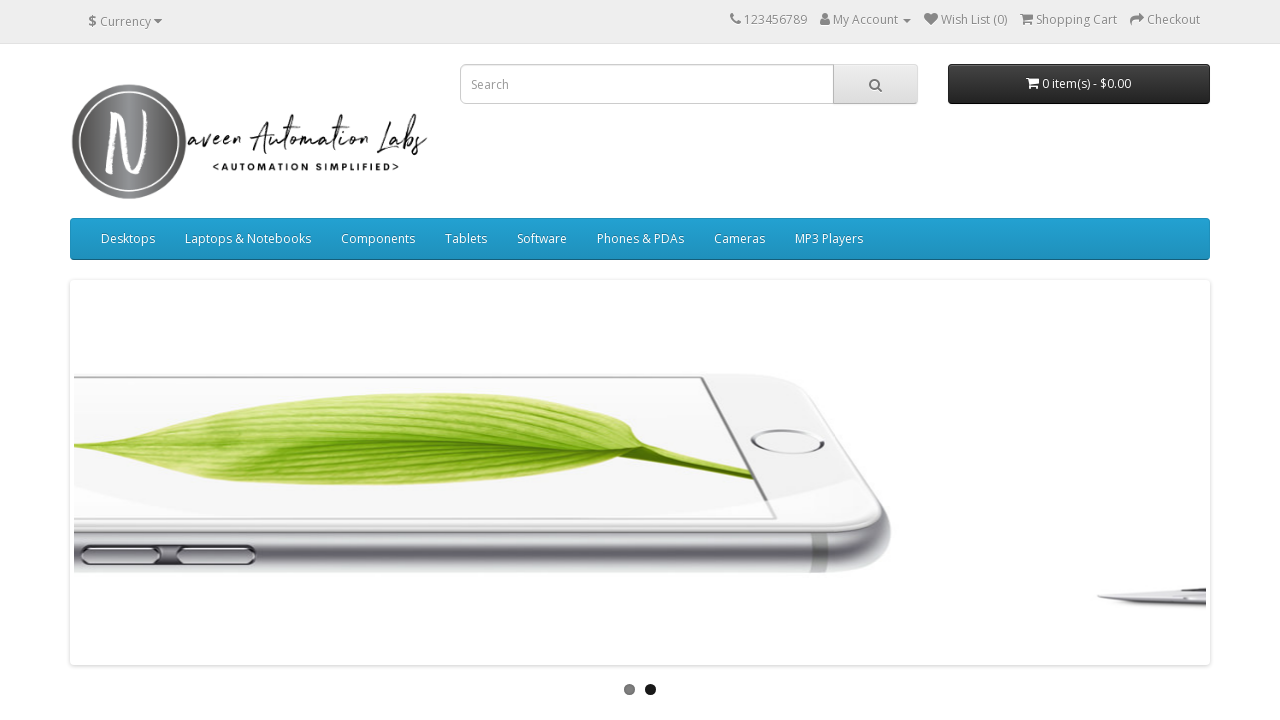

Extracted href attribute: https://naveenautomationlabs.com/opencart/index.php?route=product/product&product_id=42
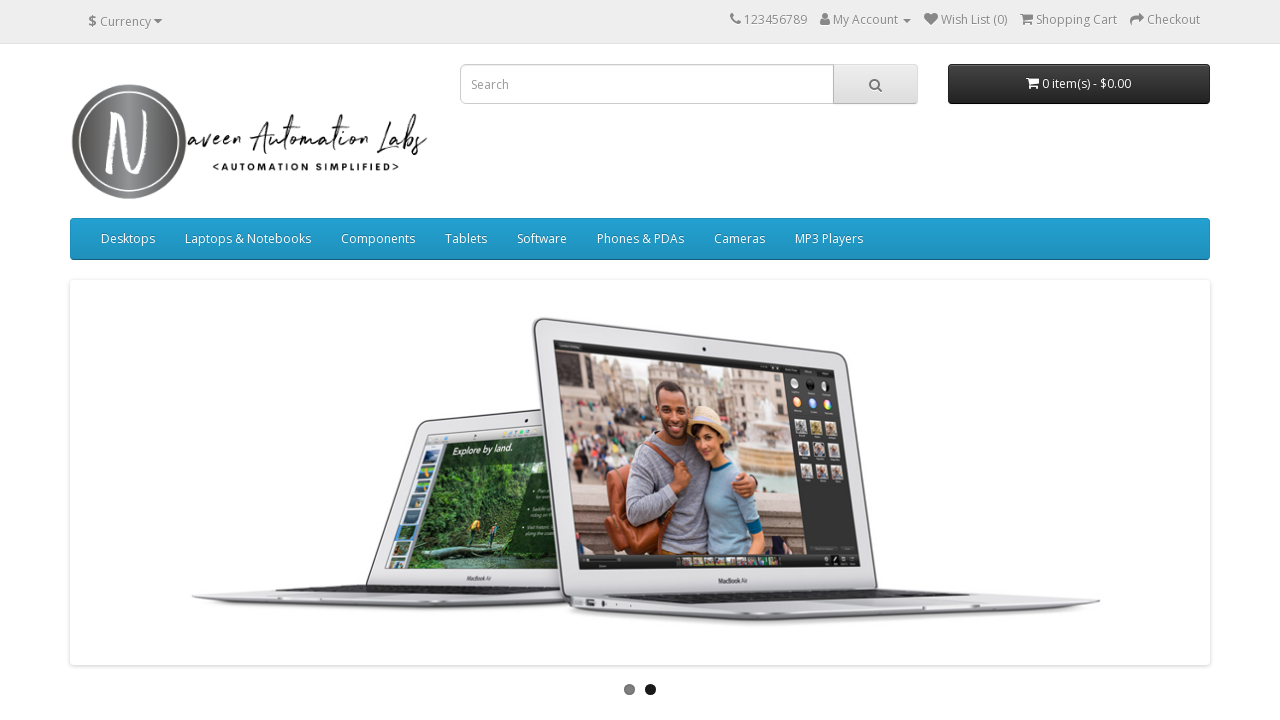

Extracted href attribute: https://naveenautomationlabs.com/opencart/index.php?route=product/product&product_id=30
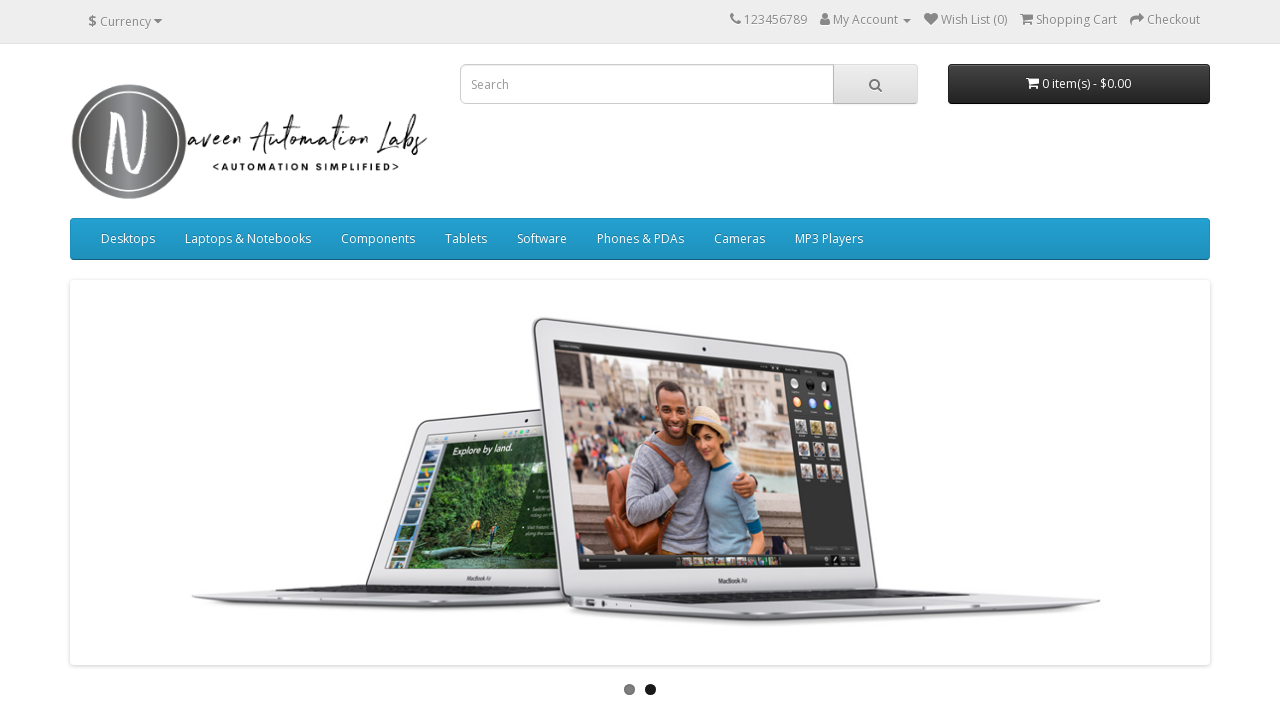

Extracted href attribute: https://naveenautomationlabs.com/opencart/index.php?route=product/product&product_id=30
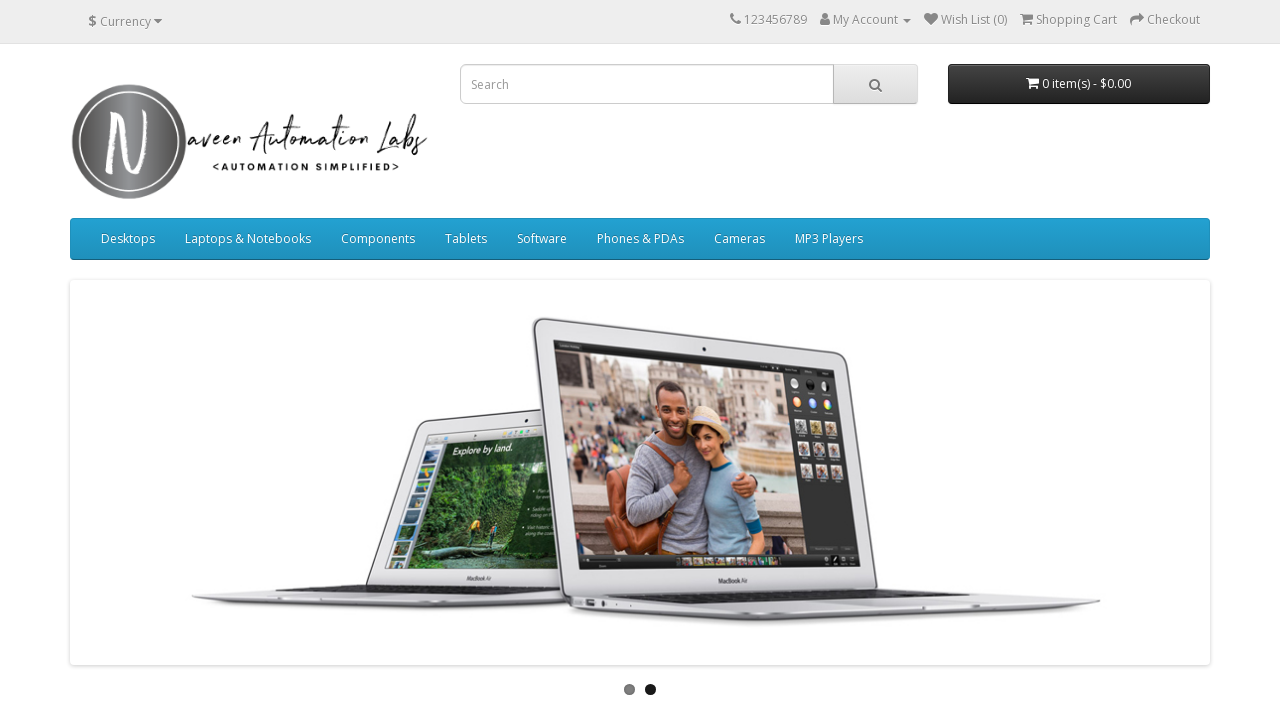

Extracted href attribute: https://naveenautomationlabs.com/opencart/index.php?route=information/information&information_id=4
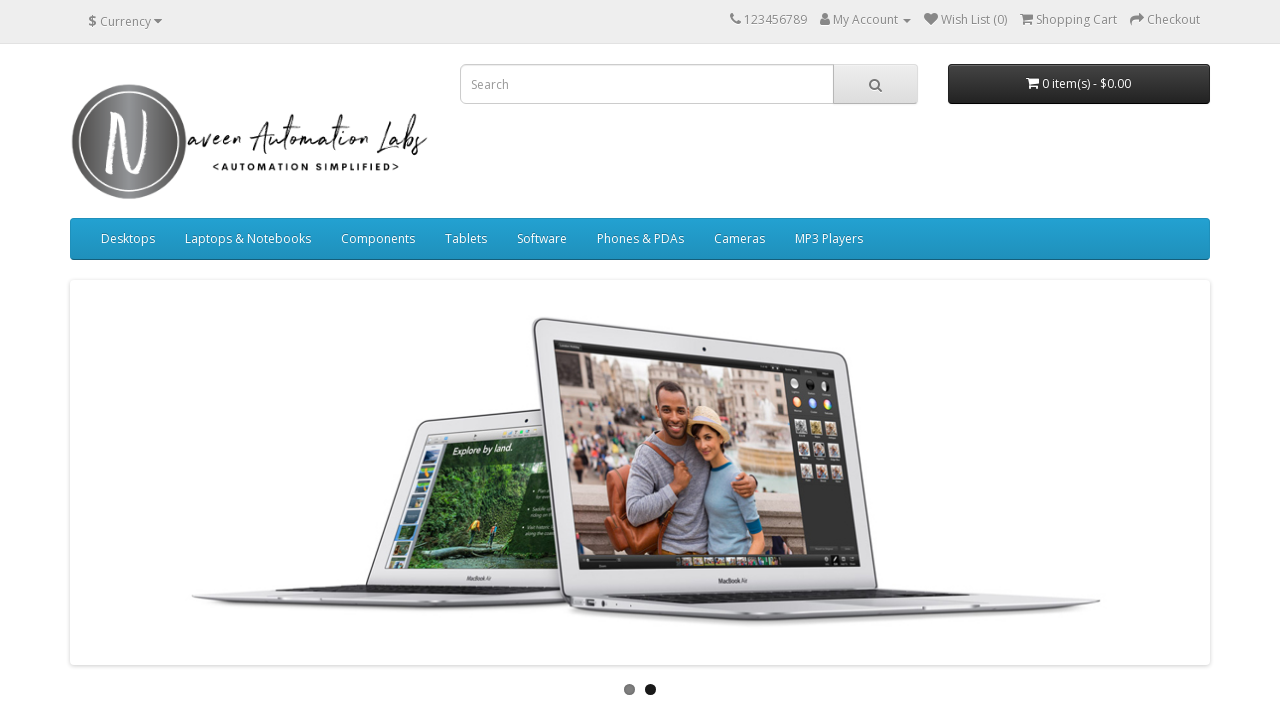

Extracted href attribute: https://naveenautomationlabs.com/opencart/index.php?route=information/information&information_id=6
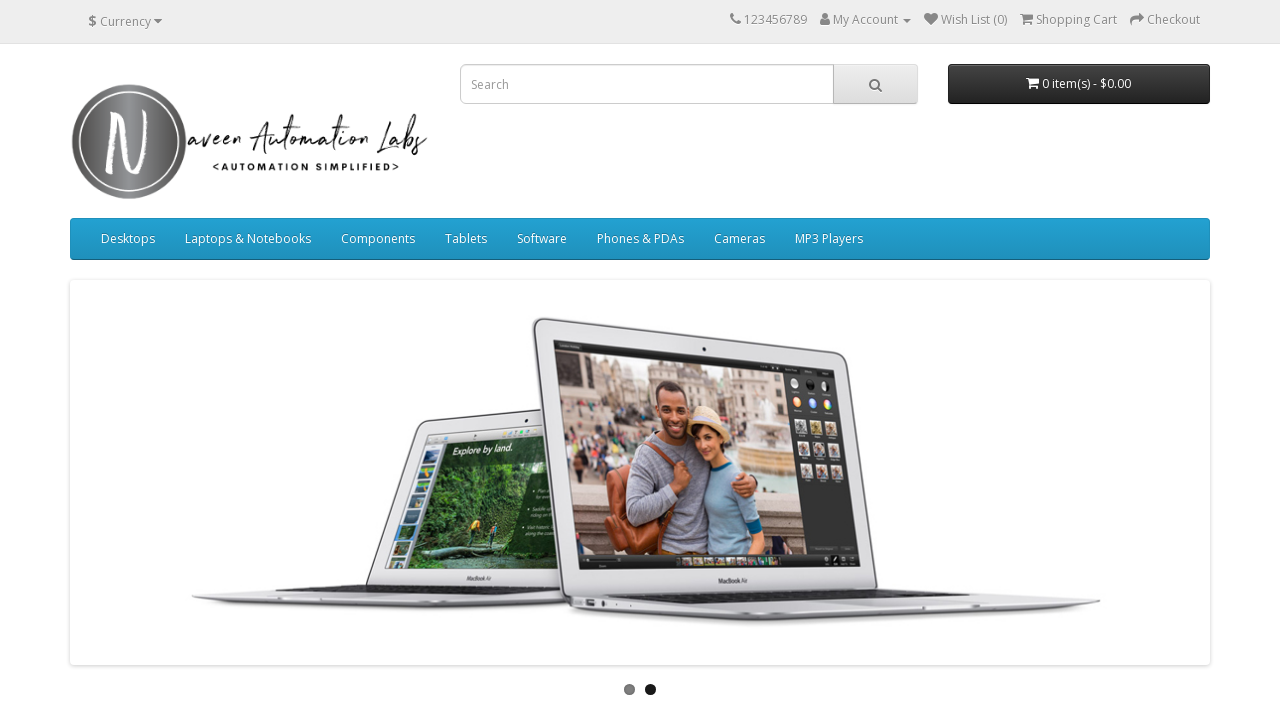

Extracted href attribute: https://naveenautomationlabs.com/opencart/index.php?route=information/information&information_id=3
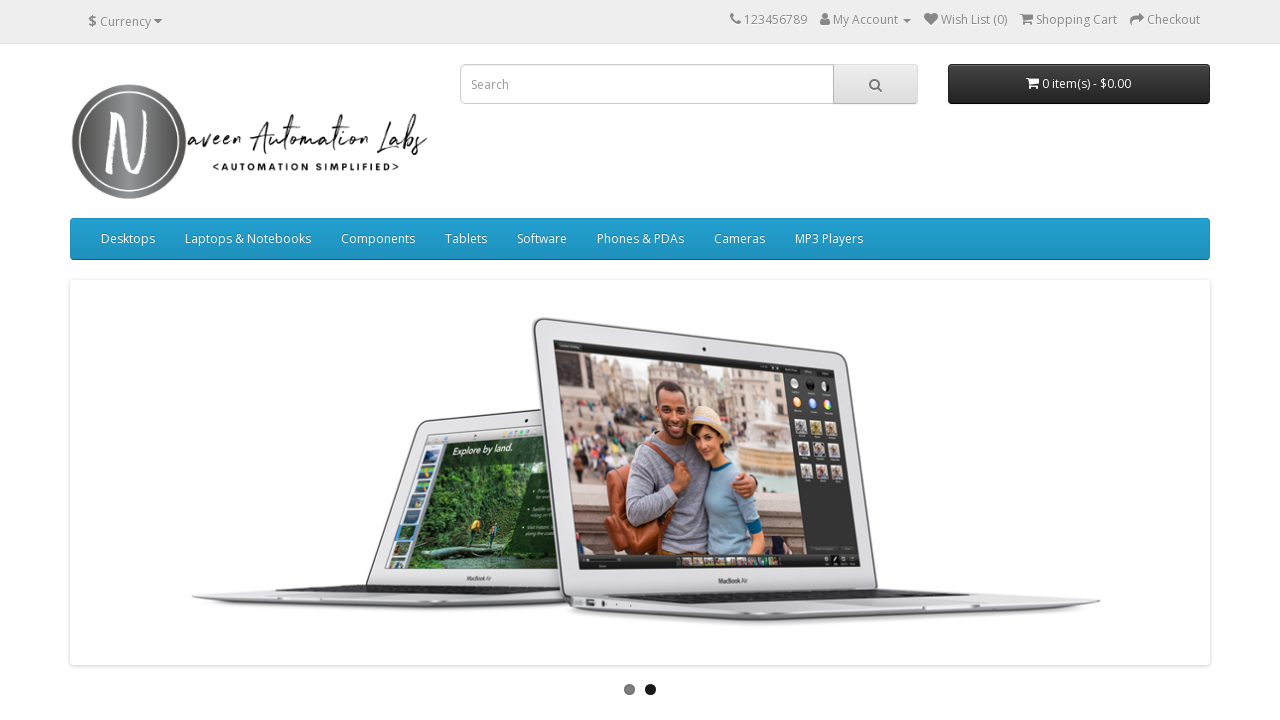

Extracted href attribute: https://naveenautomationlabs.com/opencart/index.php?route=information/information&information_id=5
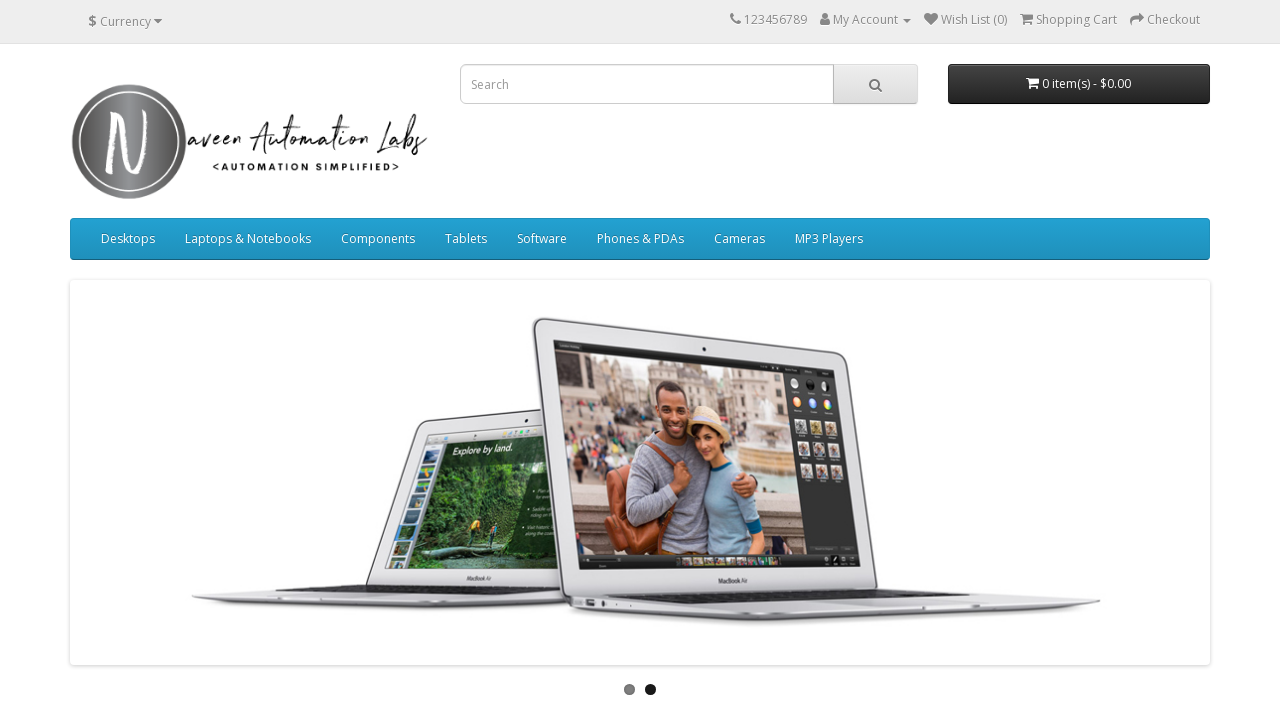

Extracted href attribute: https://naveenautomationlabs.com/opencart/index.php?route=information/contact
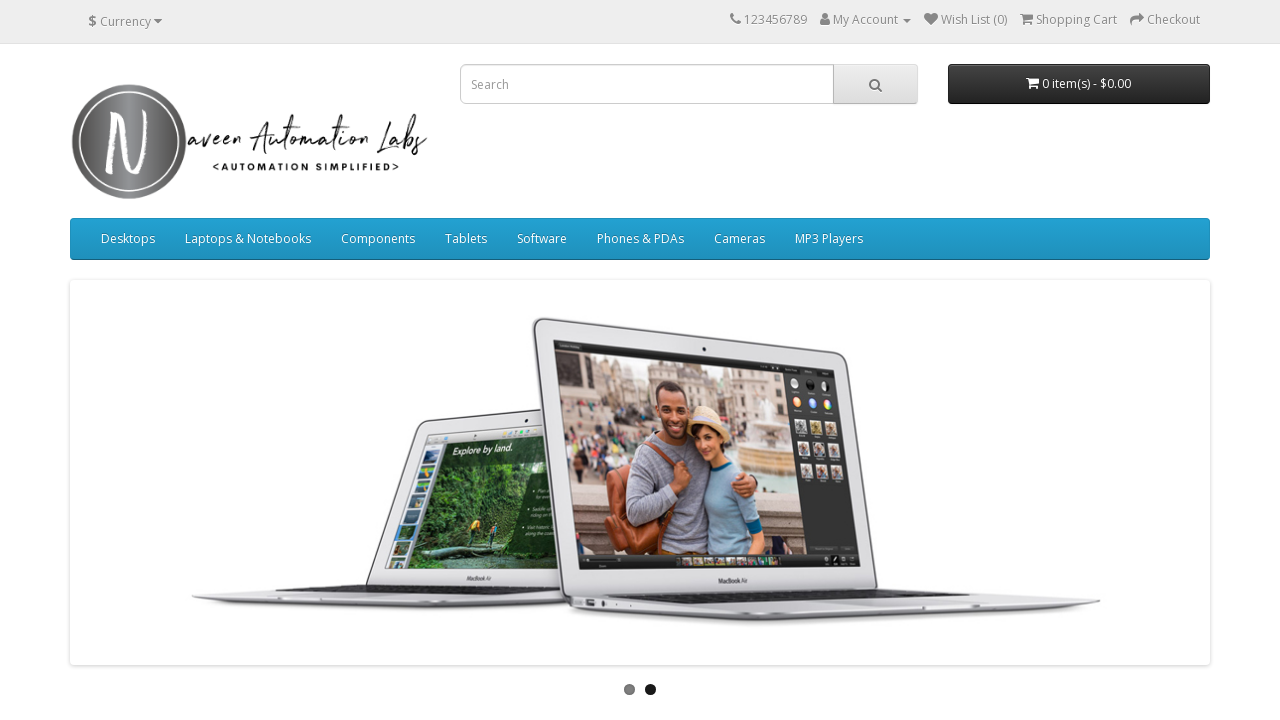

Extracted href attribute: https://naveenautomationlabs.com/opencart/index.php?route=account/return/add
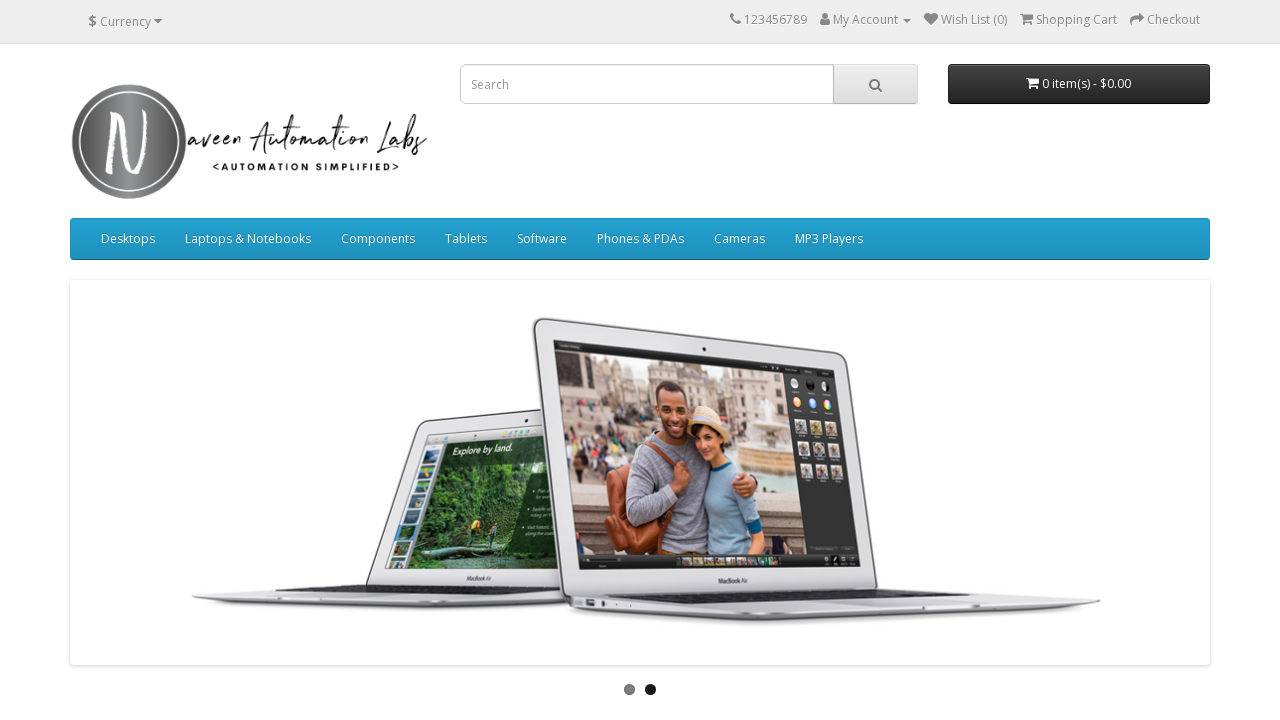

Extracted href attribute: https://naveenautomationlabs.com/opencart/index.php?route=information/sitemap
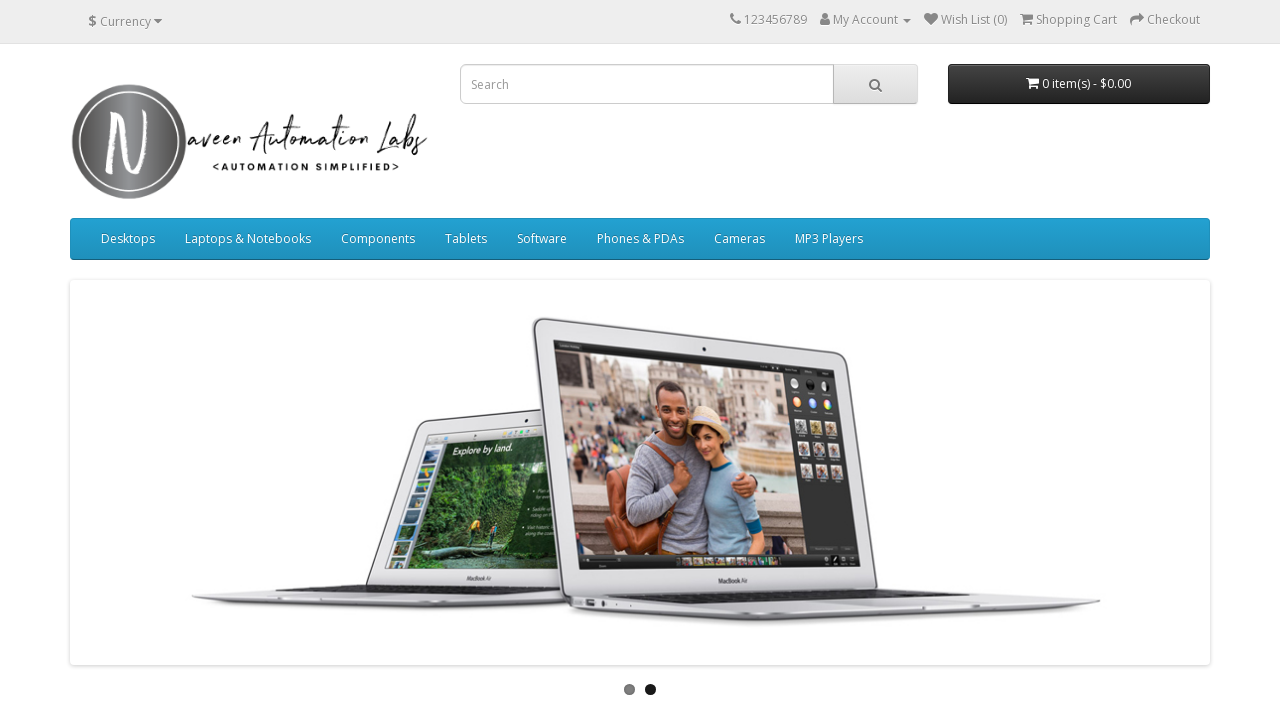

Extracted href attribute: https://naveenautomationlabs.com/opencart/index.php?route=product/manufacturer
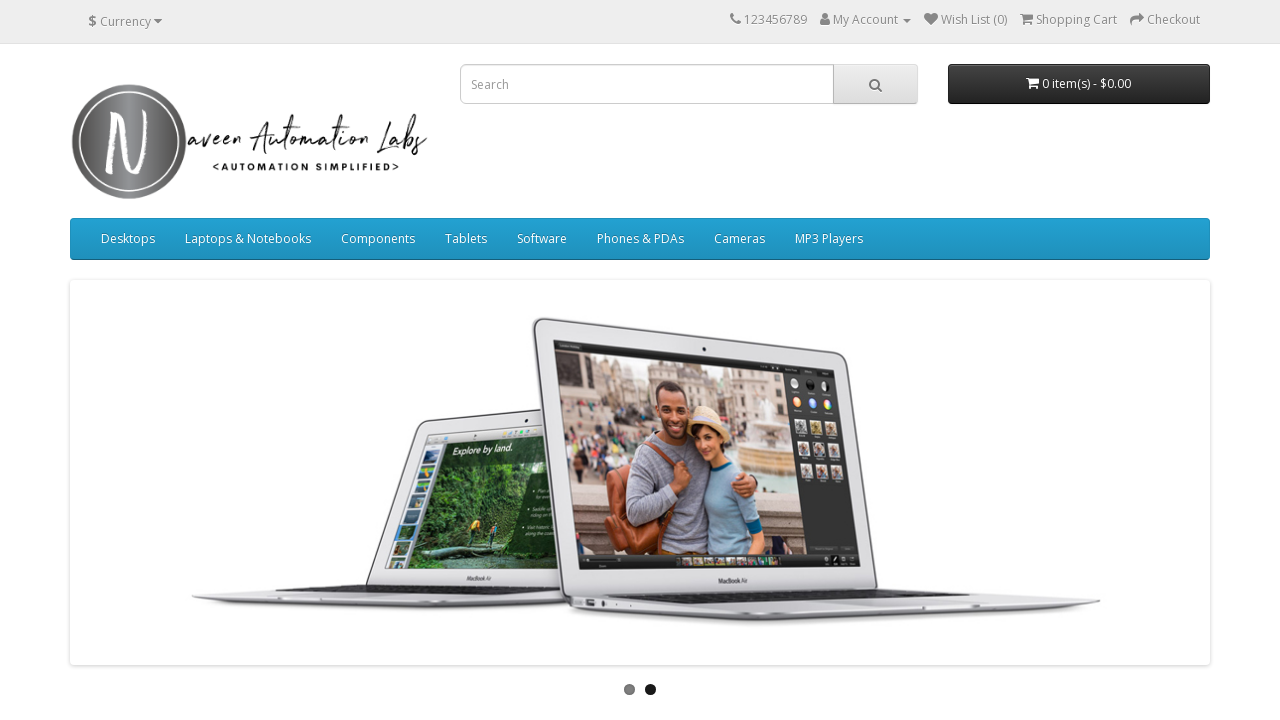

Extracted href attribute: https://naveenautomationlabs.com/opencart/index.php?route=account/voucher
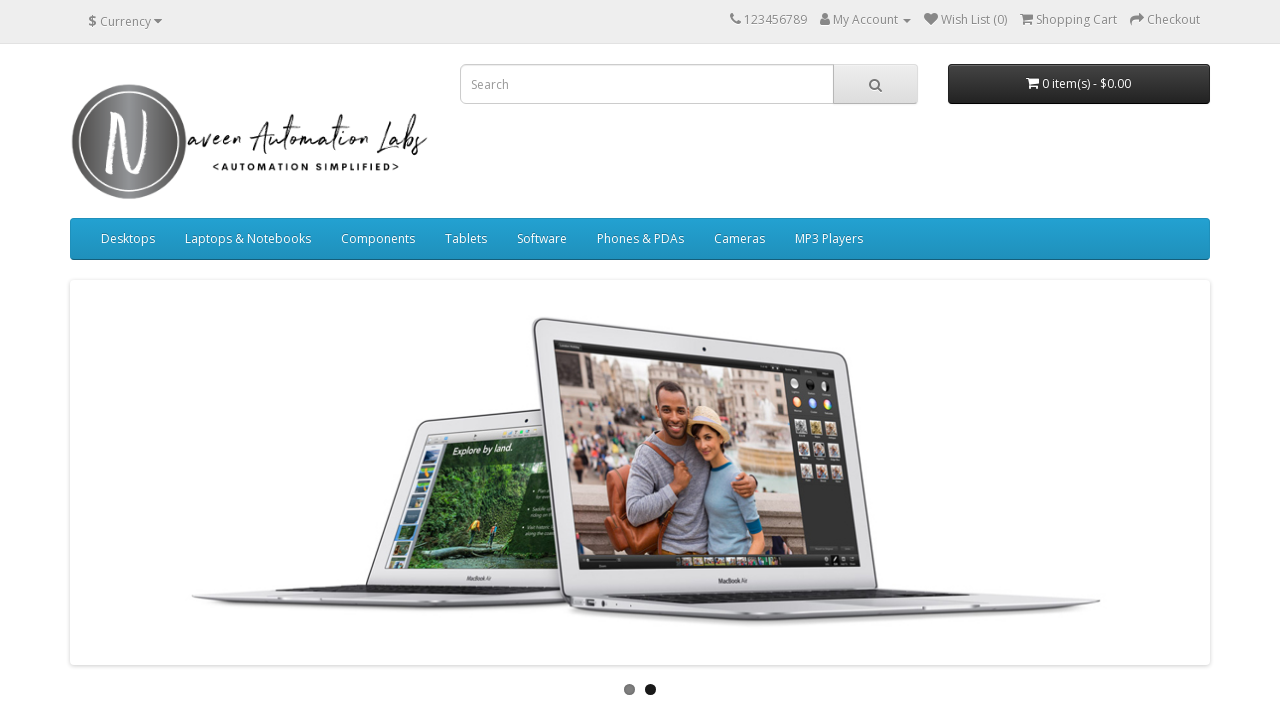

Extracted href attribute: https://naveenautomationlabs.com/opencart/index.php?route=affiliate/login
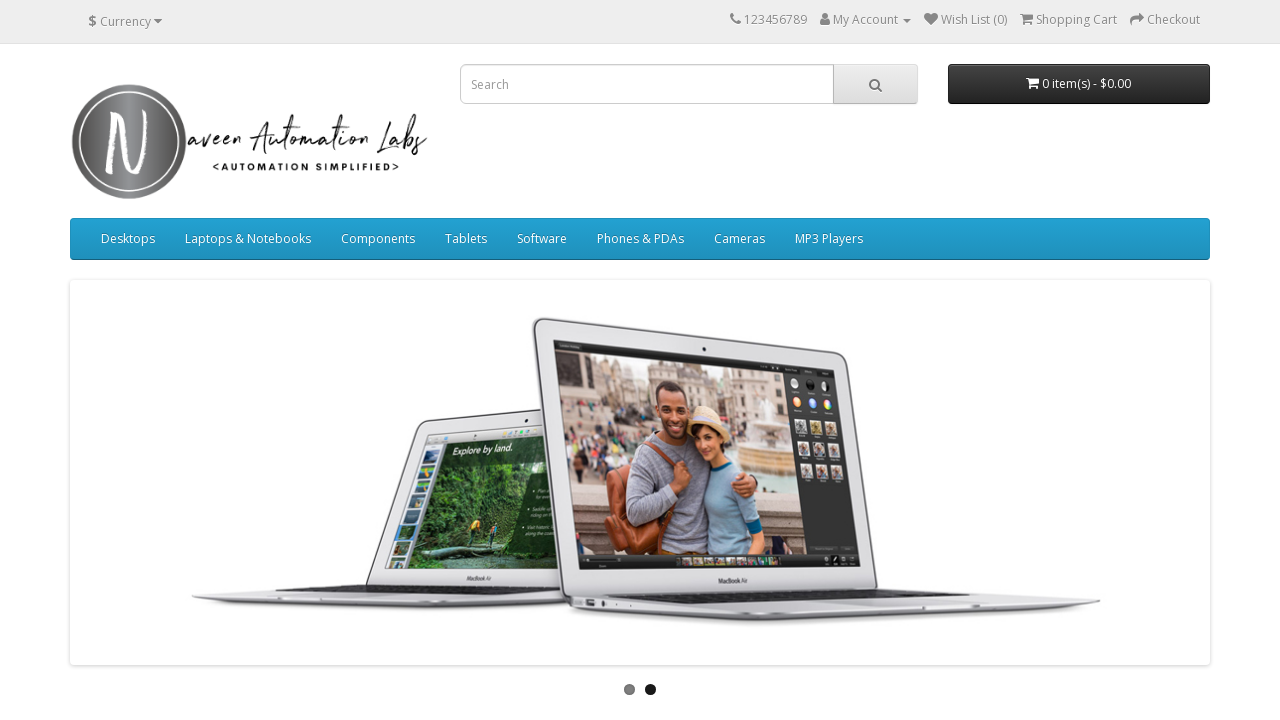

Extracted href attribute: https://naveenautomationlabs.com/opencart/index.php?route=product/special
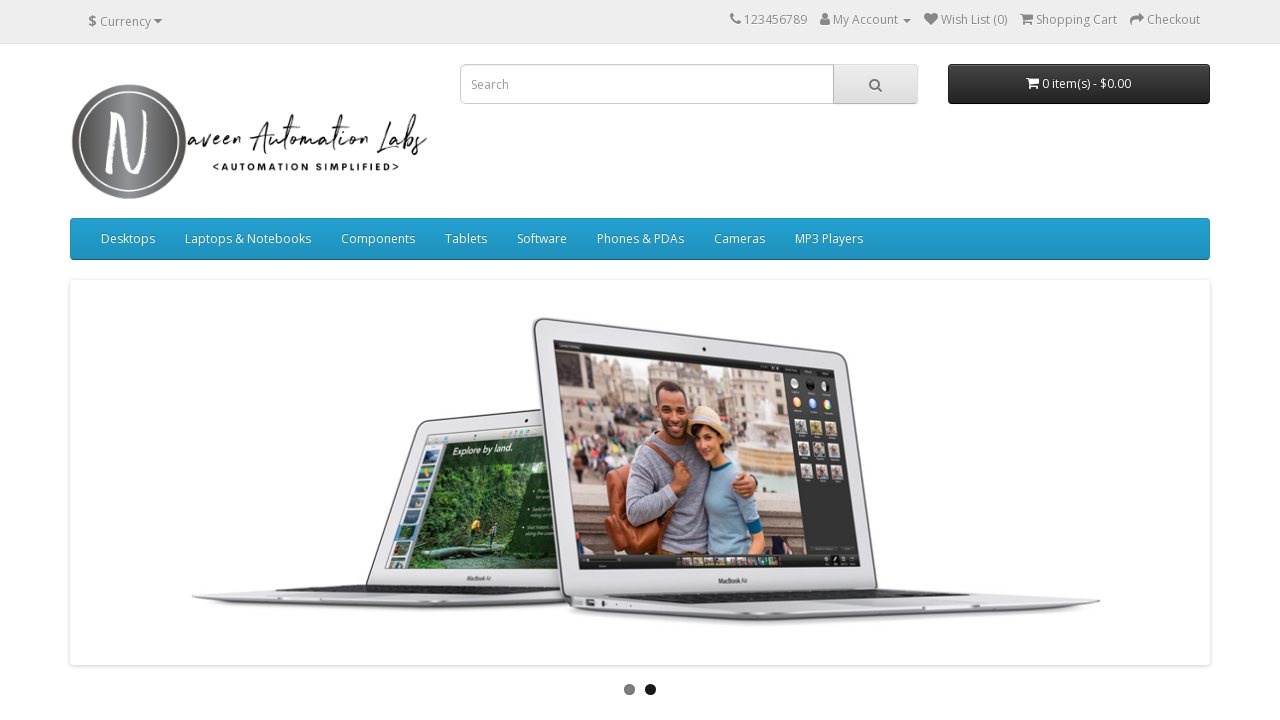

Extracted href attribute: https://naveenautomationlabs.com/opencart/index.php?route=account/account
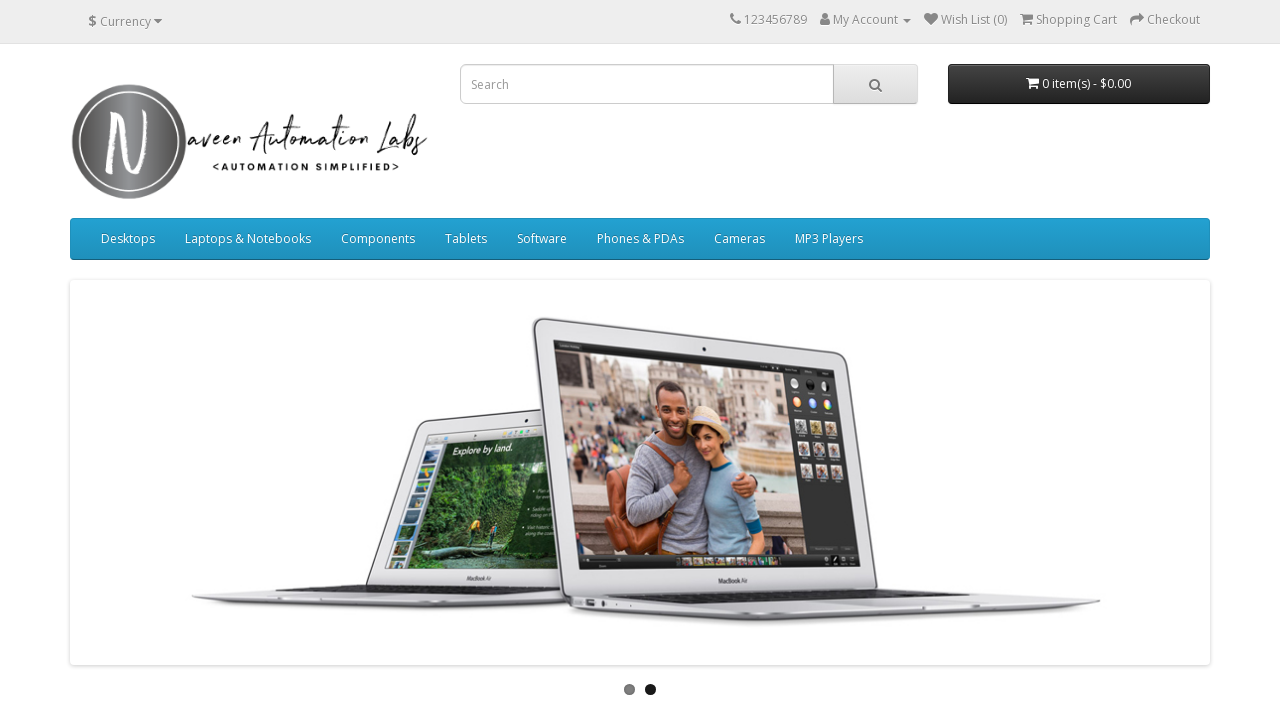

Extracted href attribute: https://naveenautomationlabs.com/opencart/index.php?route=account/order
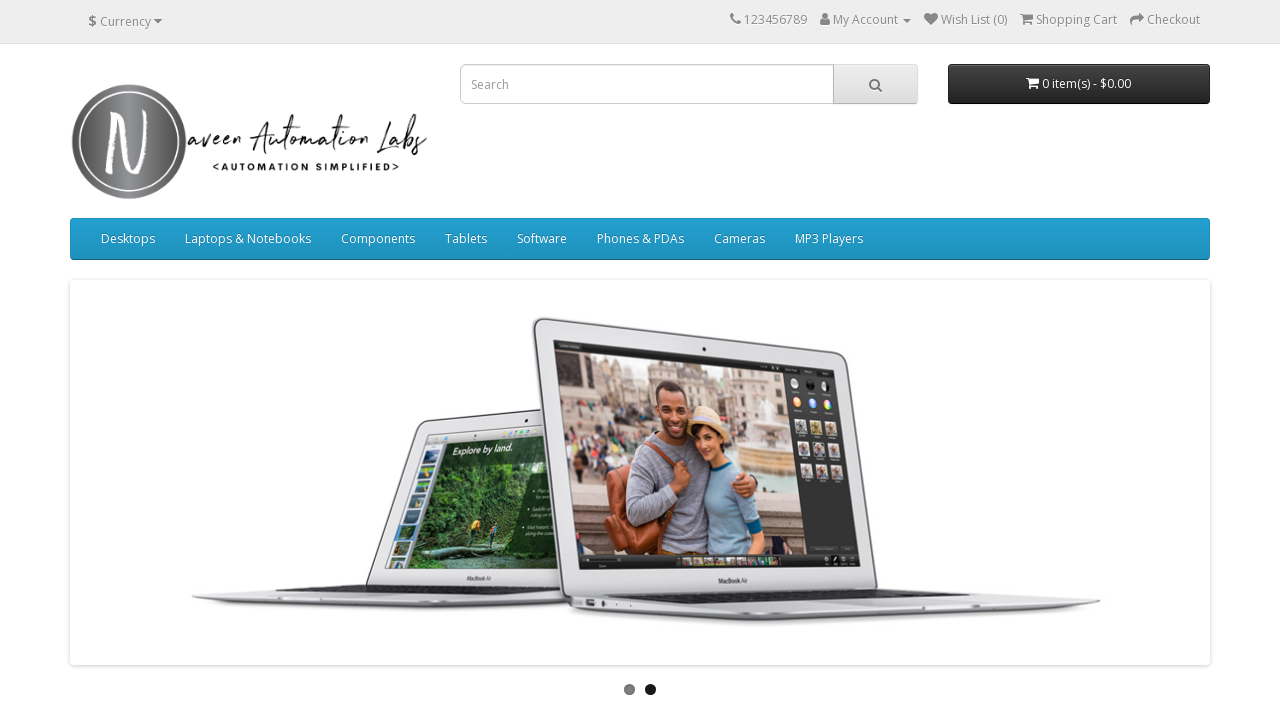

Extracted href attribute: https://naveenautomationlabs.com/opencart/index.php?route=account/wishlist
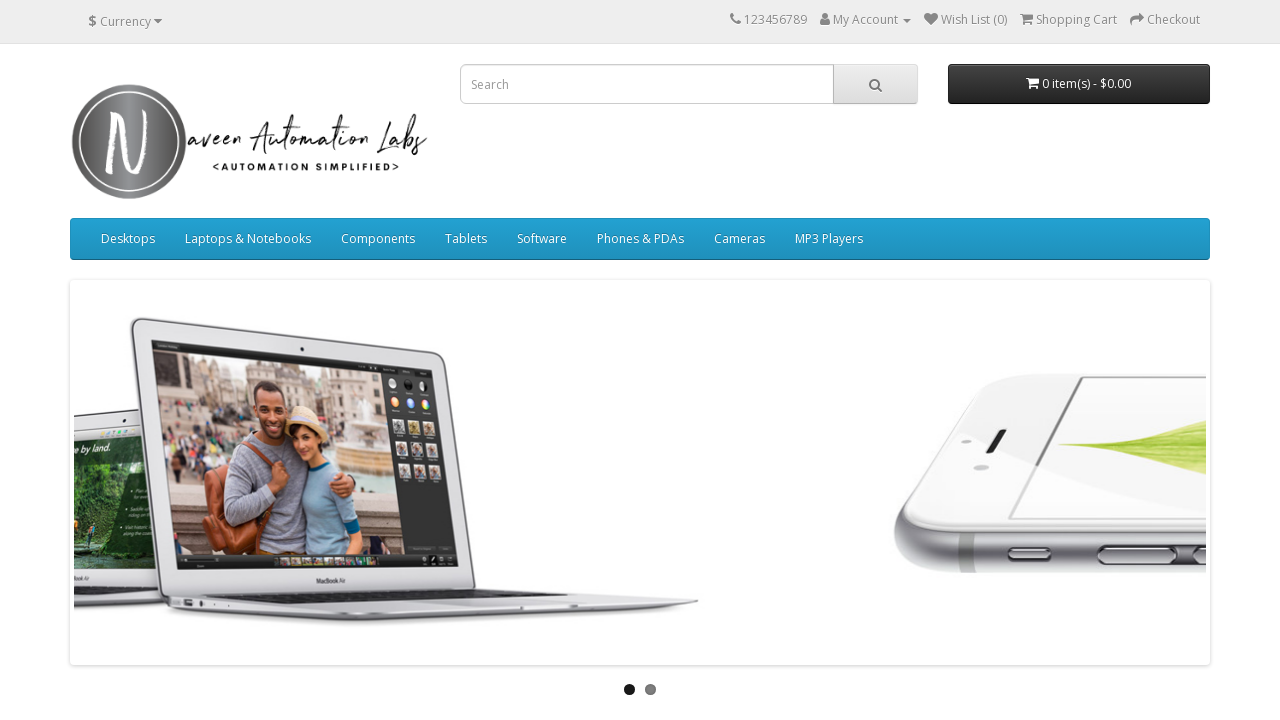

Extracted href attribute: https://naveenautomationlabs.com/opencart/index.php?route=account/newsletter
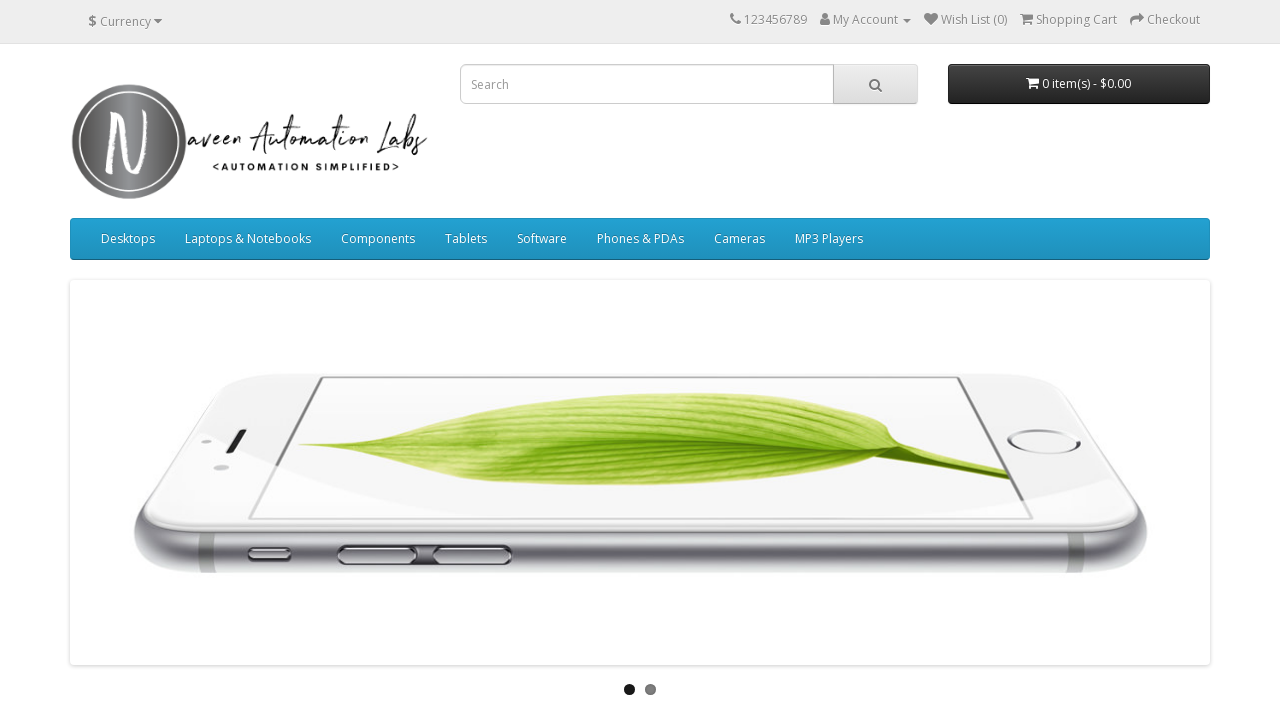

Extracted href attribute: http://www.opencart.com
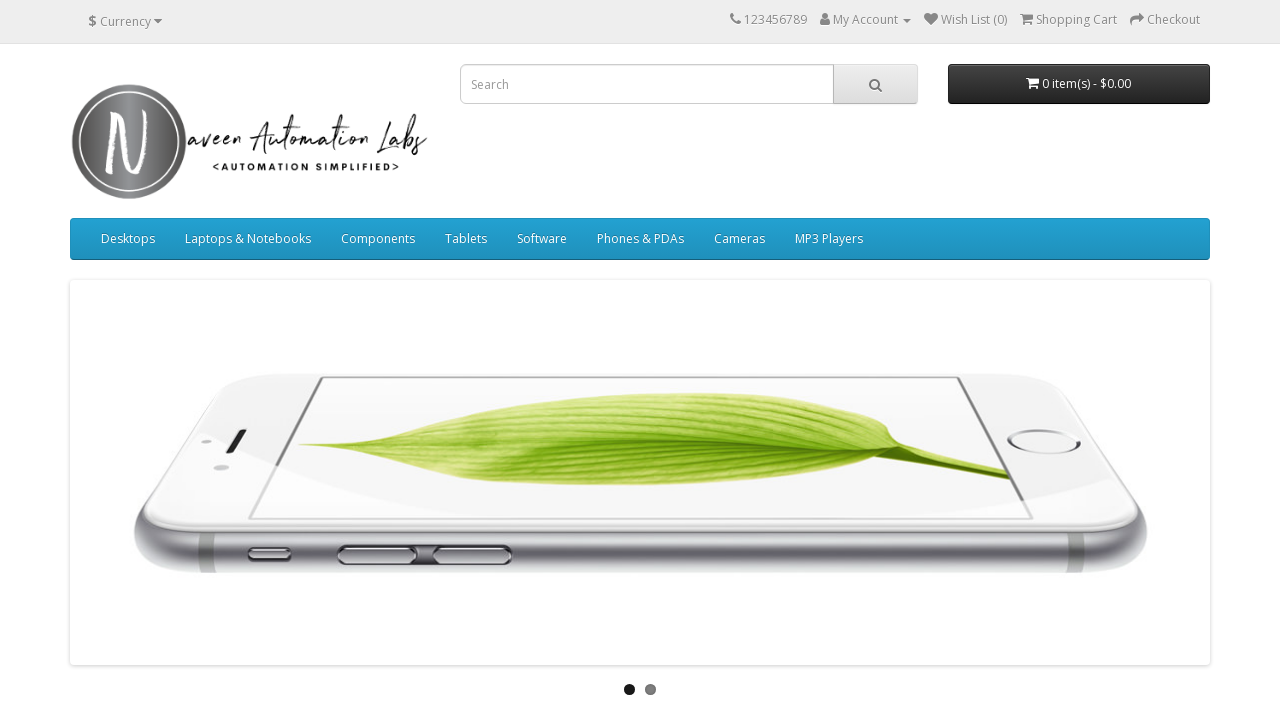

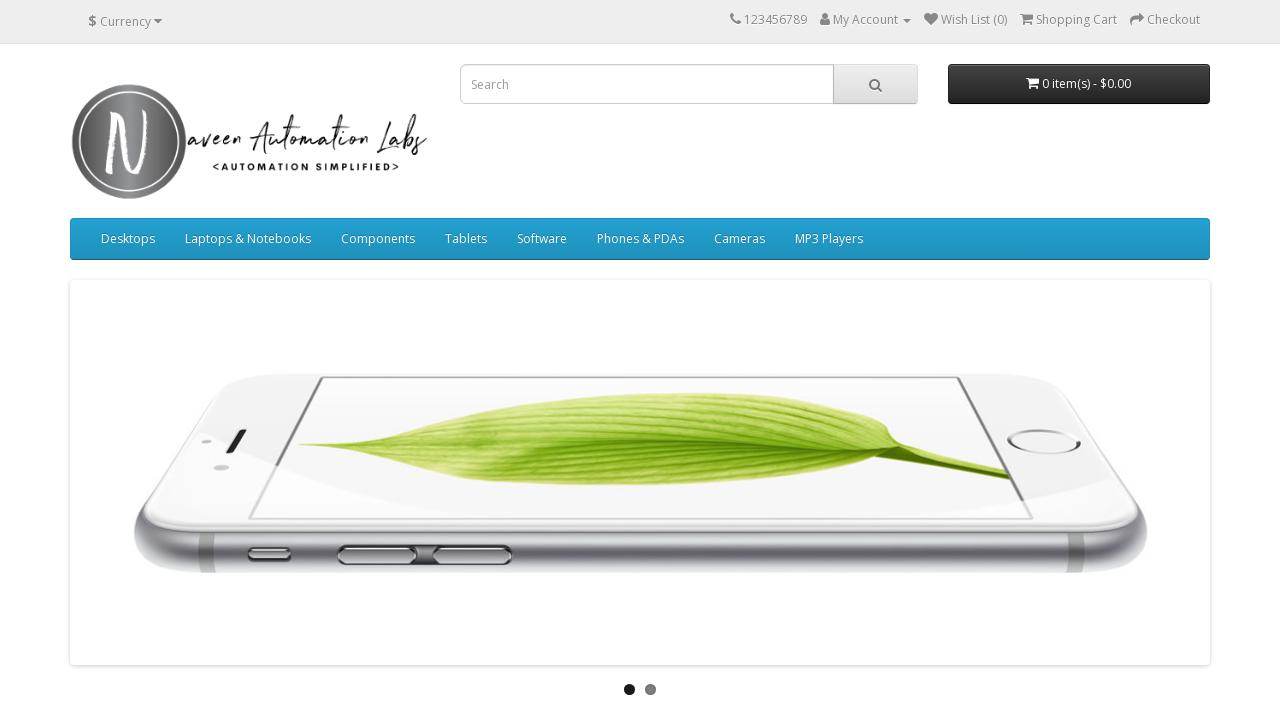